Tests filling out a large form by entering text into all input fields in the first block and then submitting the form by clicking the submit button.

Starting URL: http://suninjuly.github.io/huge_form.html

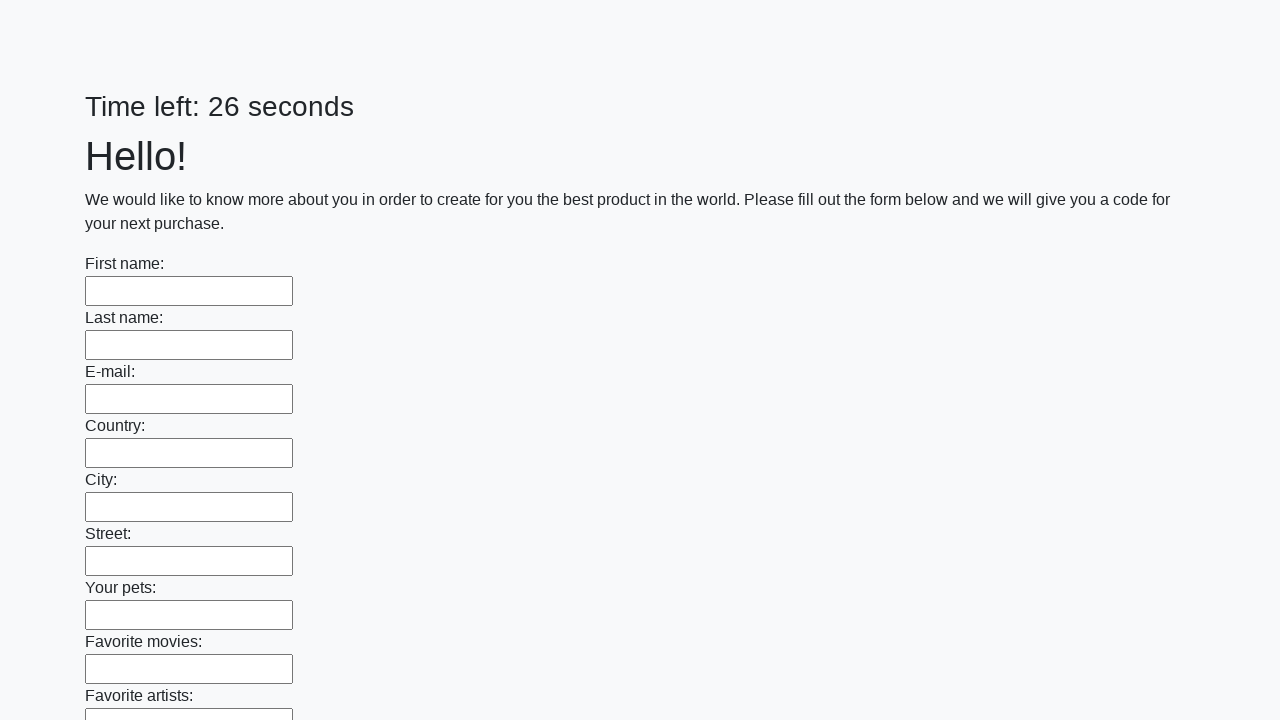

Located all input fields in the first block
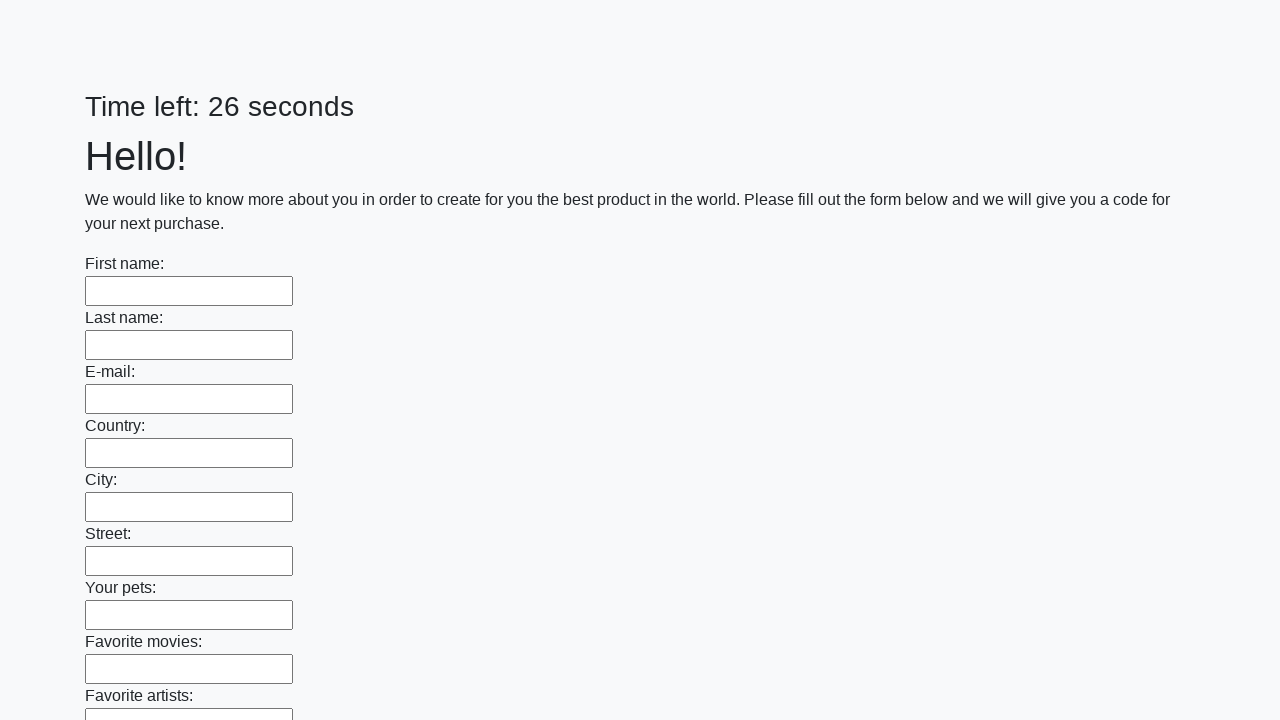

Found 100 input fields in the first block
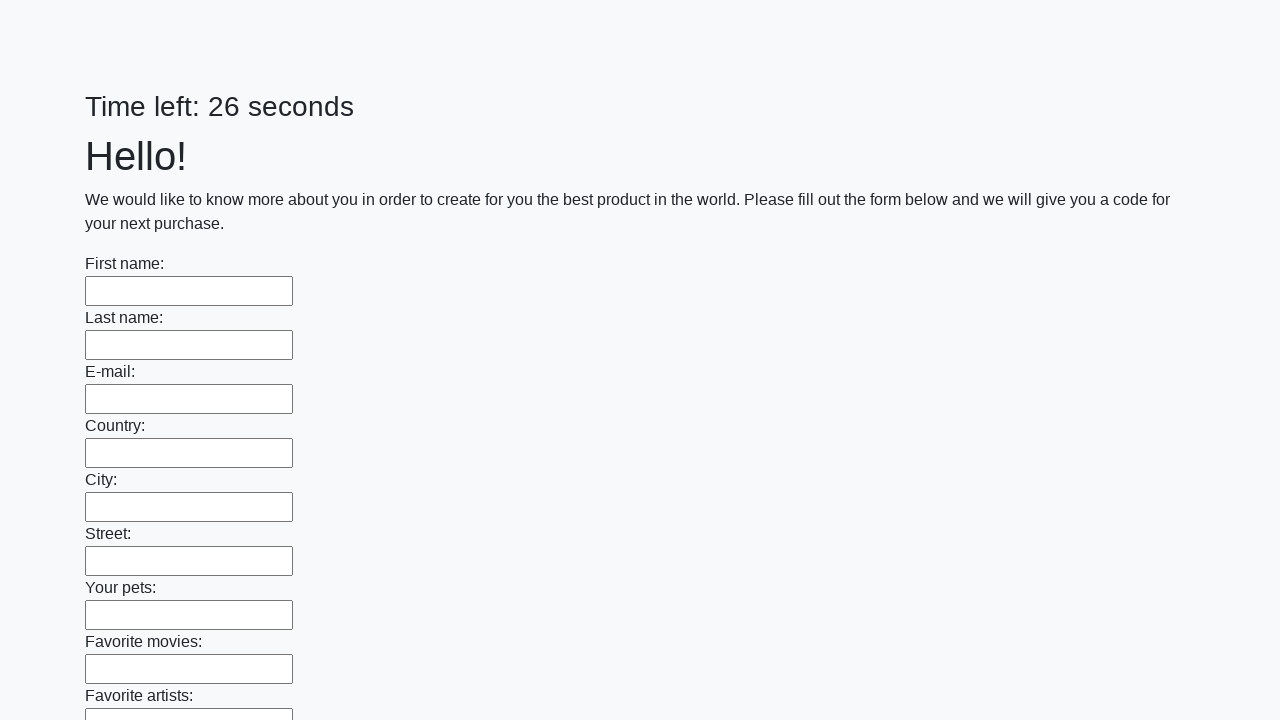

Filled input field 1 of 100 with 'My answer' on .first_block input >> nth=0
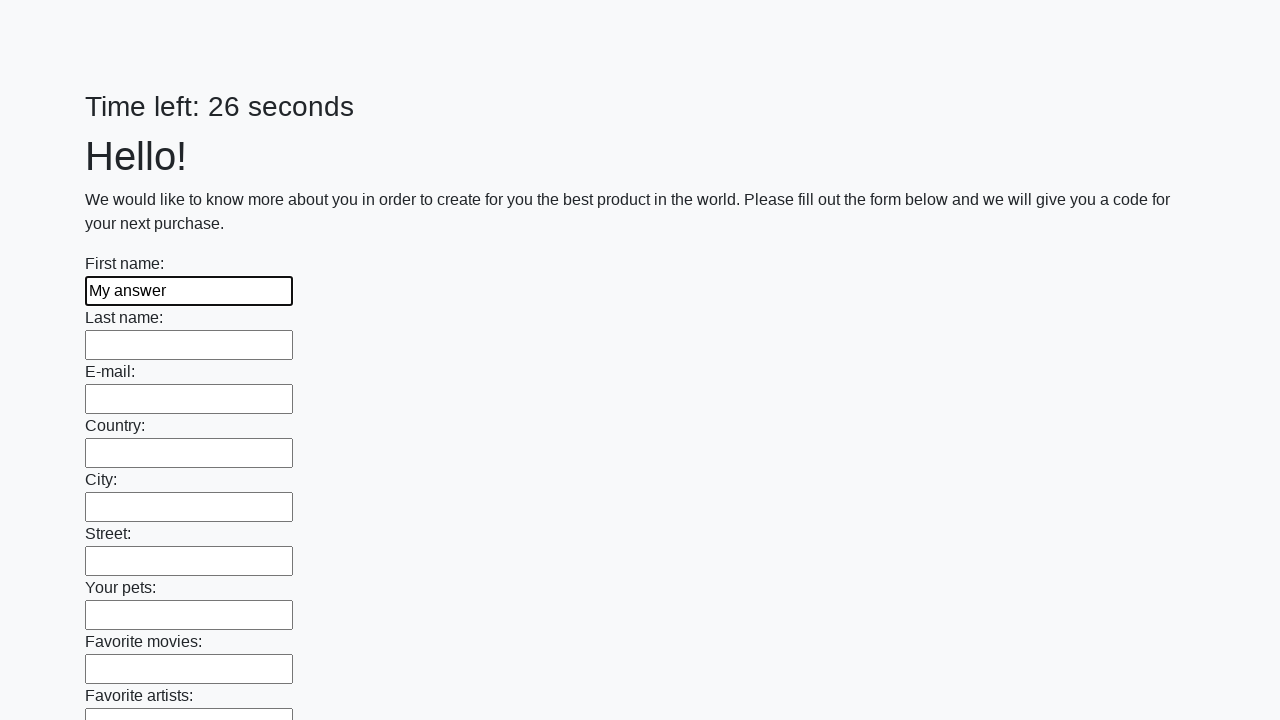

Filled input field 2 of 100 with 'My answer' on .first_block input >> nth=1
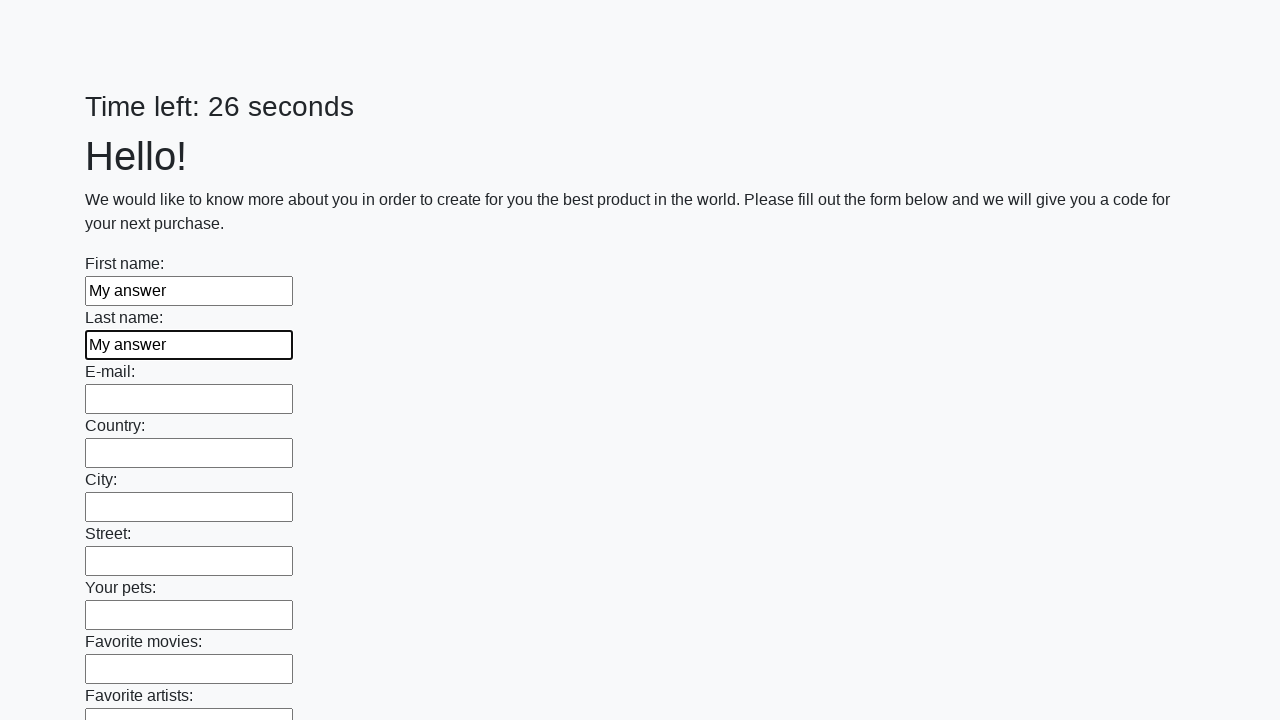

Filled input field 3 of 100 with 'My answer' on .first_block input >> nth=2
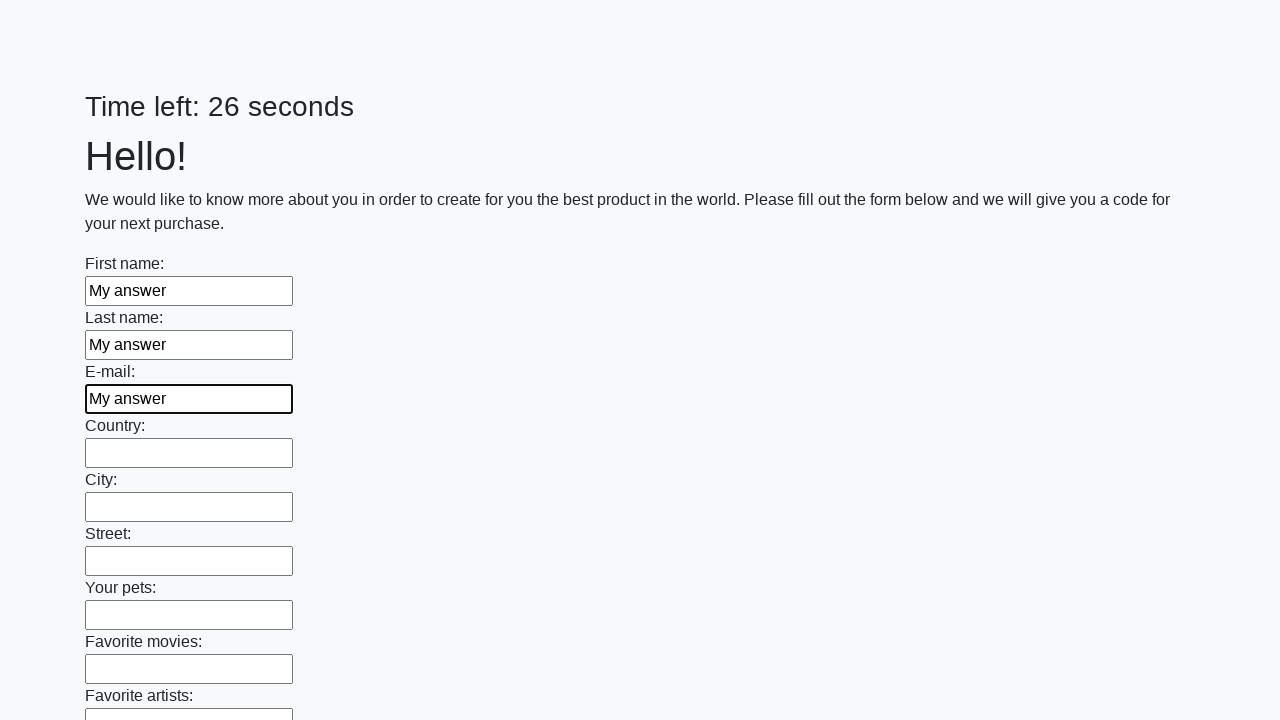

Filled input field 4 of 100 with 'My answer' on .first_block input >> nth=3
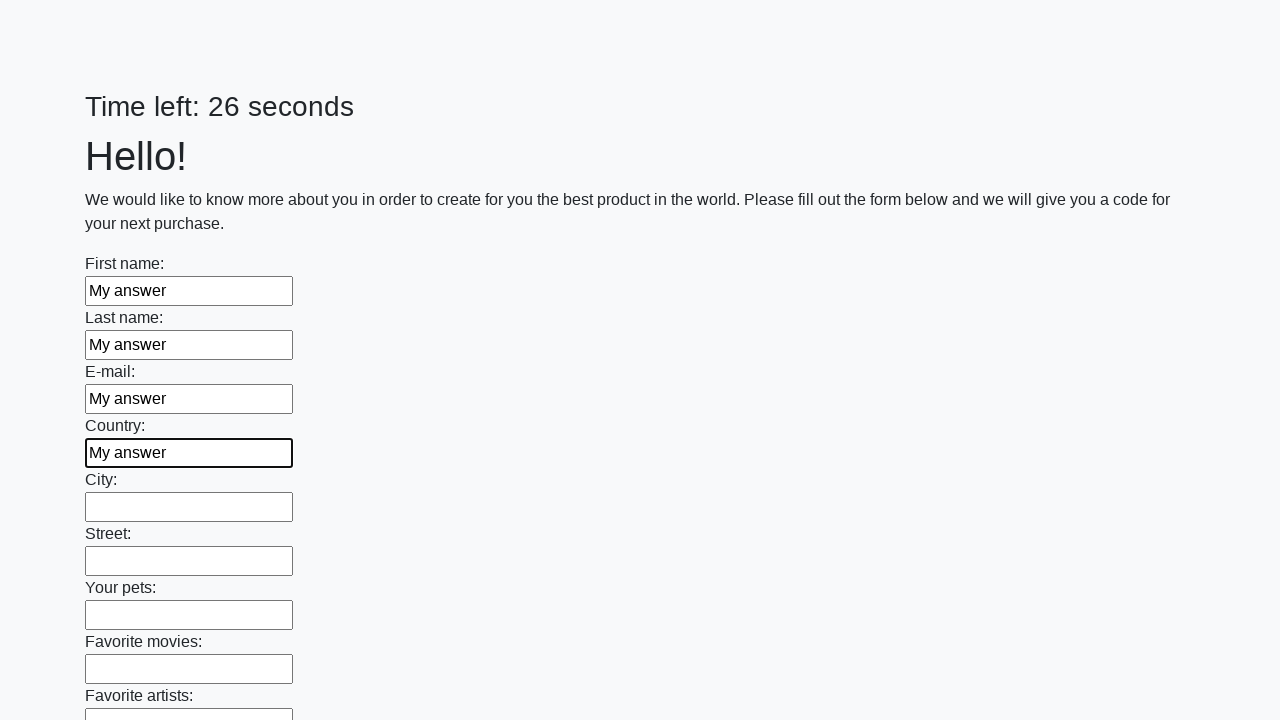

Filled input field 5 of 100 with 'My answer' on .first_block input >> nth=4
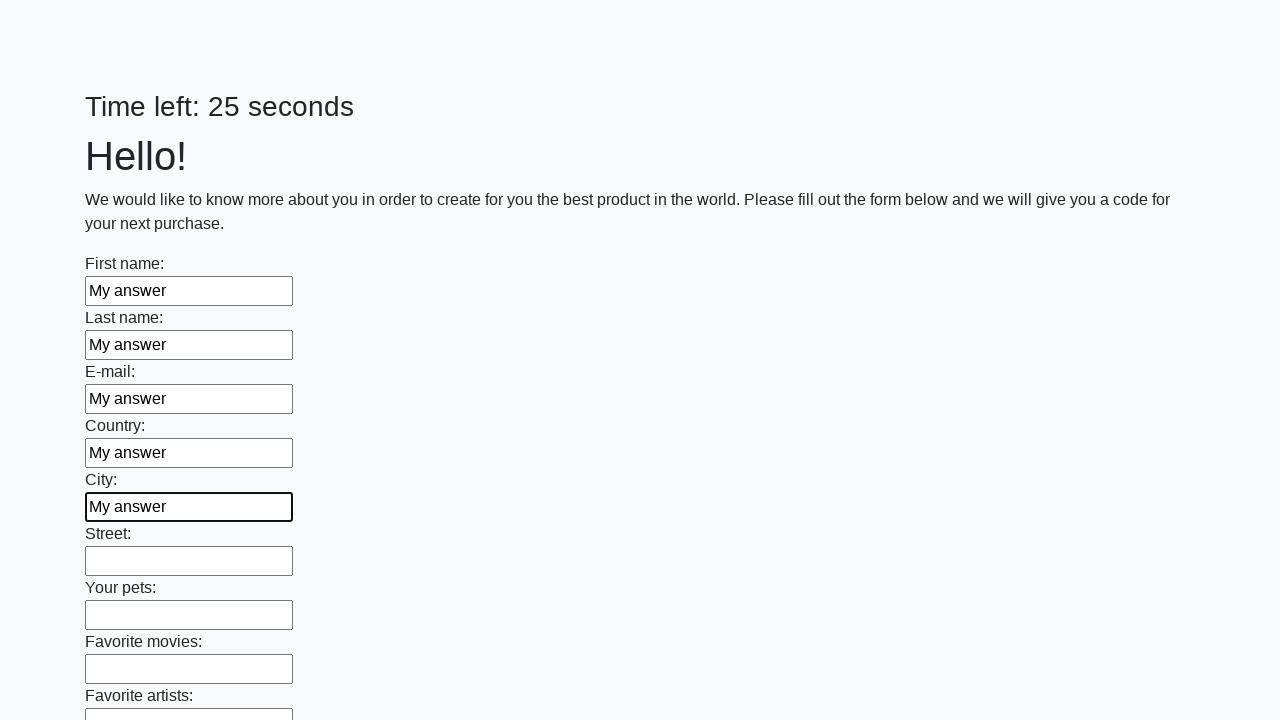

Filled input field 6 of 100 with 'My answer' on .first_block input >> nth=5
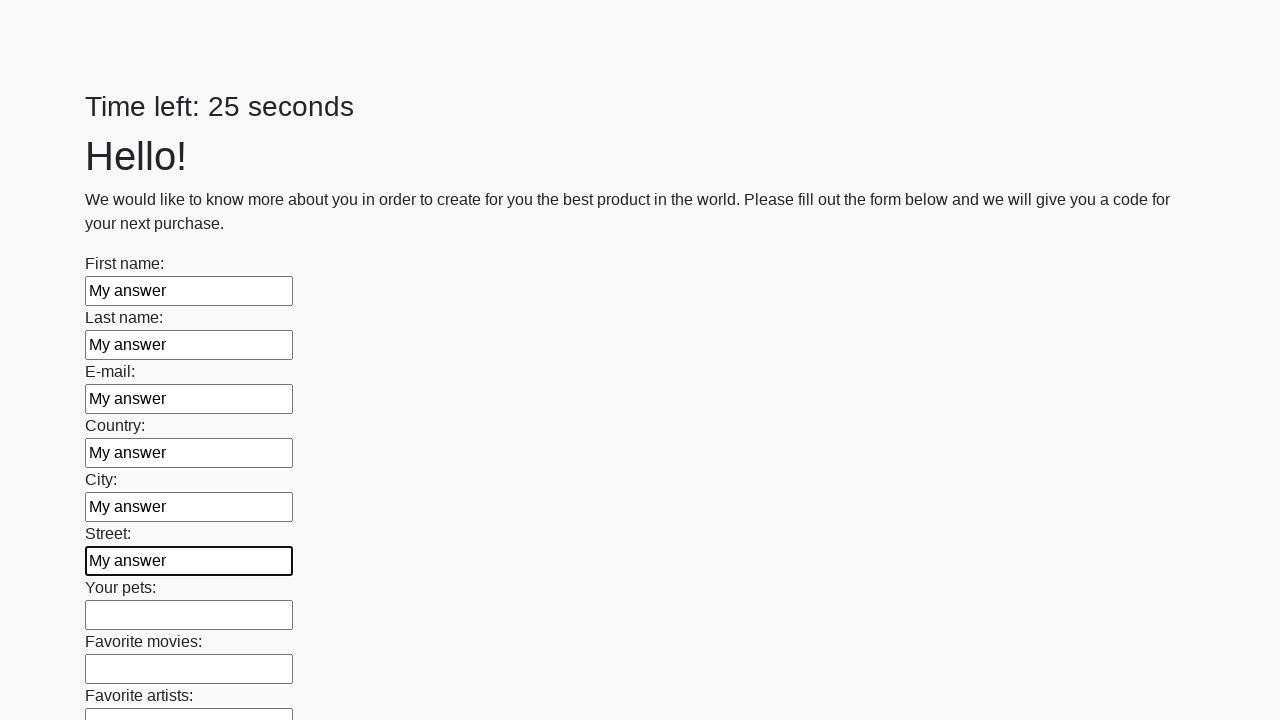

Filled input field 7 of 100 with 'My answer' on .first_block input >> nth=6
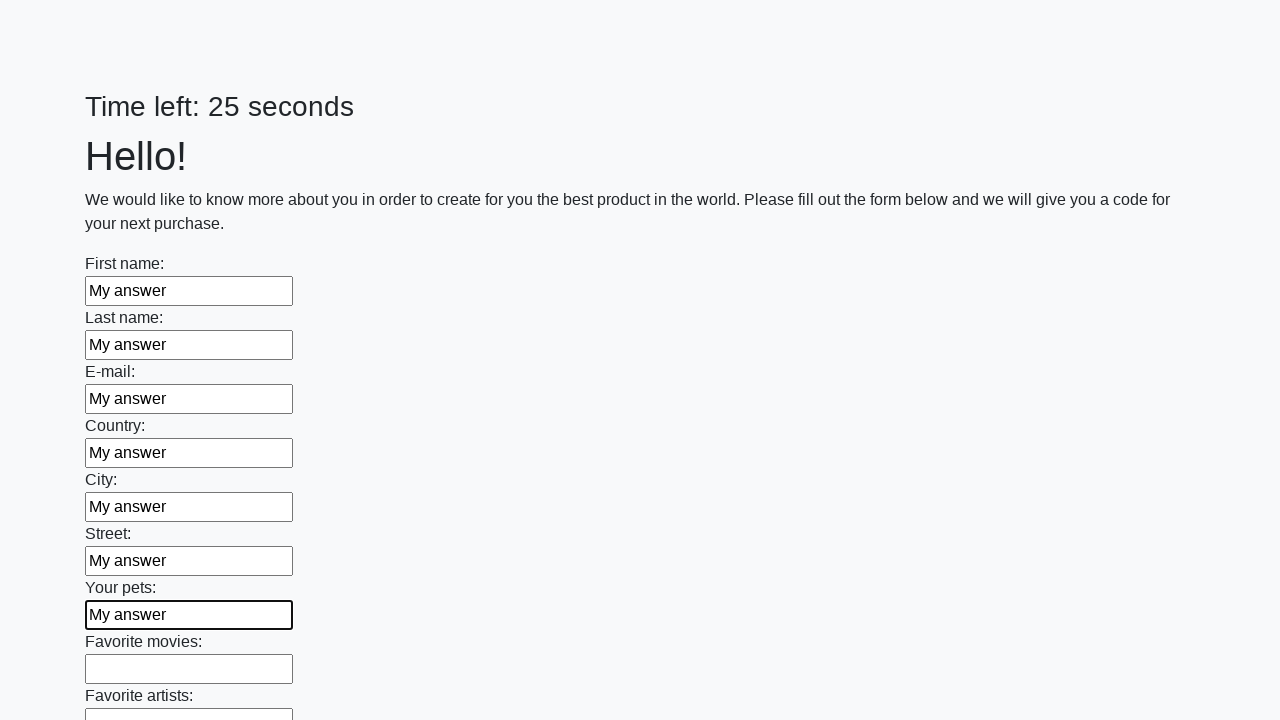

Filled input field 8 of 100 with 'My answer' on .first_block input >> nth=7
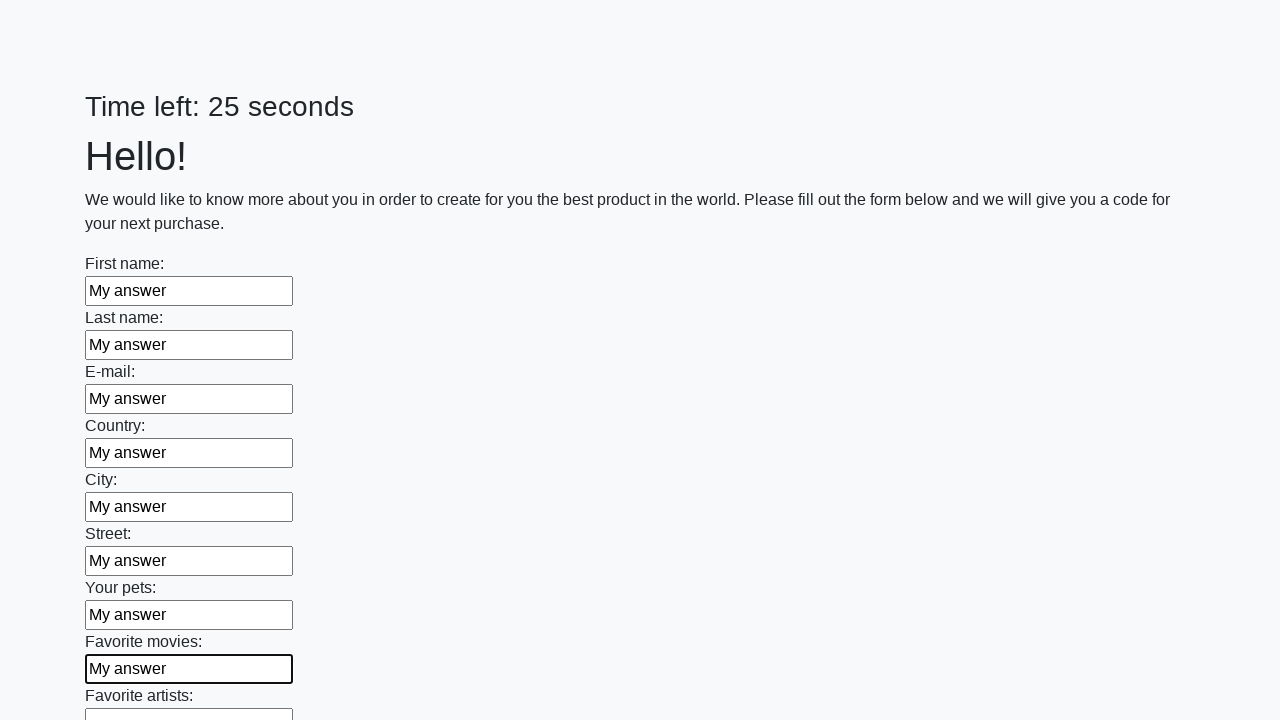

Filled input field 9 of 100 with 'My answer' on .first_block input >> nth=8
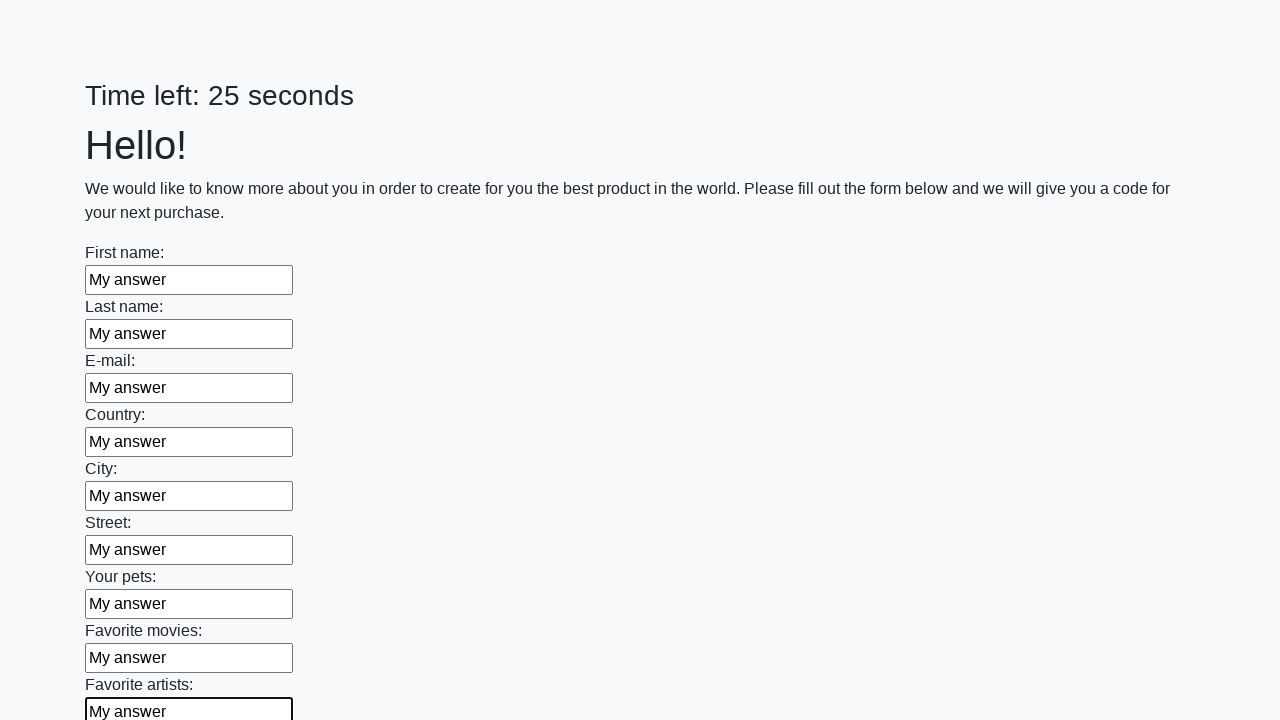

Filled input field 10 of 100 with 'My answer' on .first_block input >> nth=9
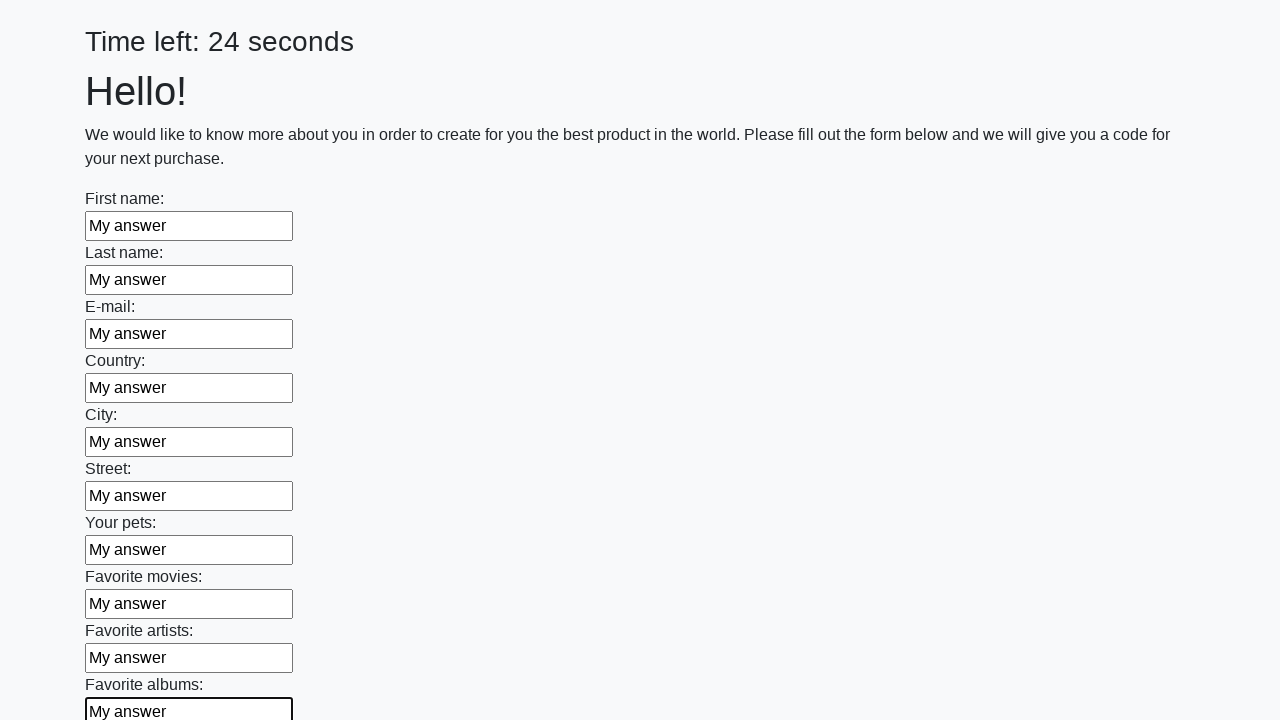

Filled input field 11 of 100 with 'My answer' on .first_block input >> nth=10
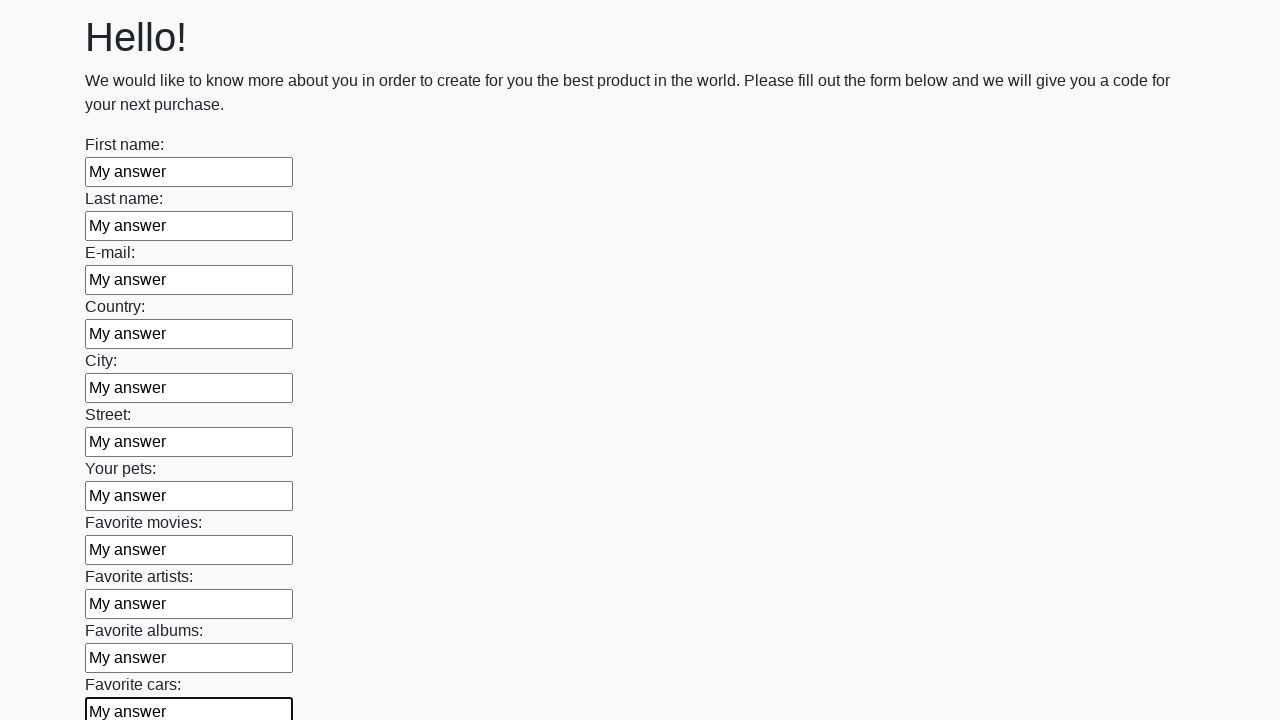

Filled input field 12 of 100 with 'My answer' on .first_block input >> nth=11
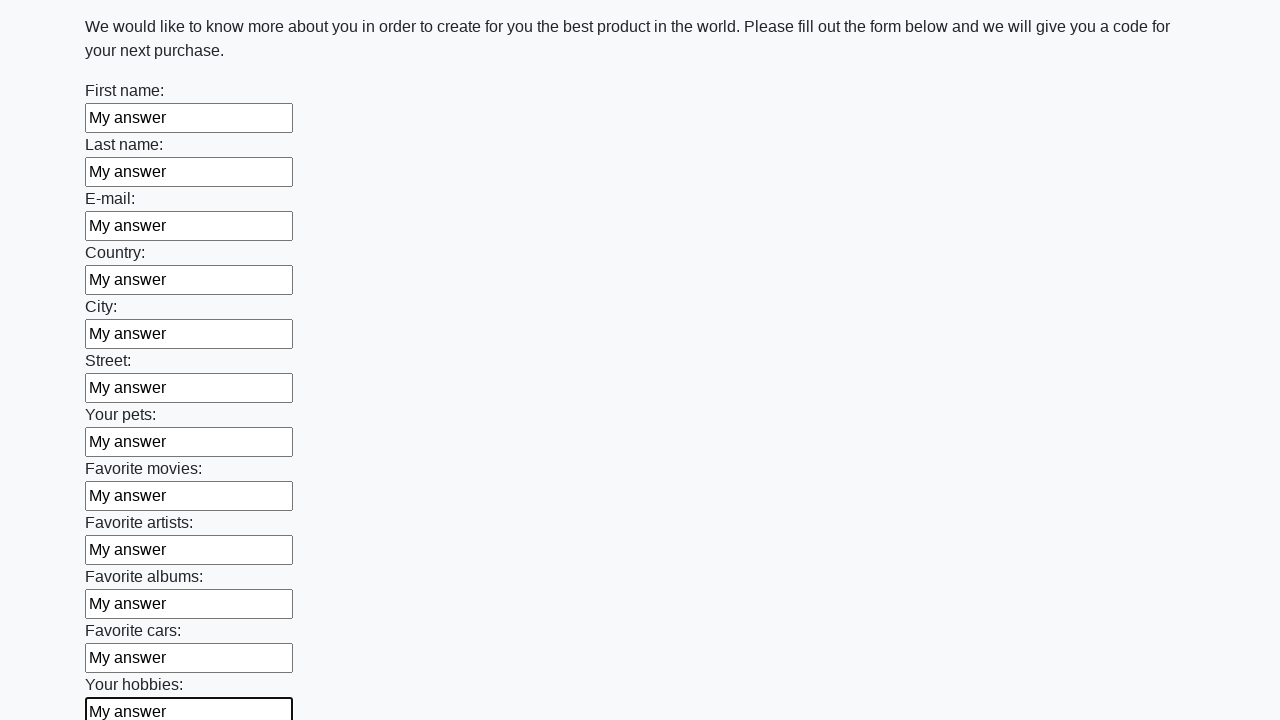

Filled input field 13 of 100 with 'My answer' on .first_block input >> nth=12
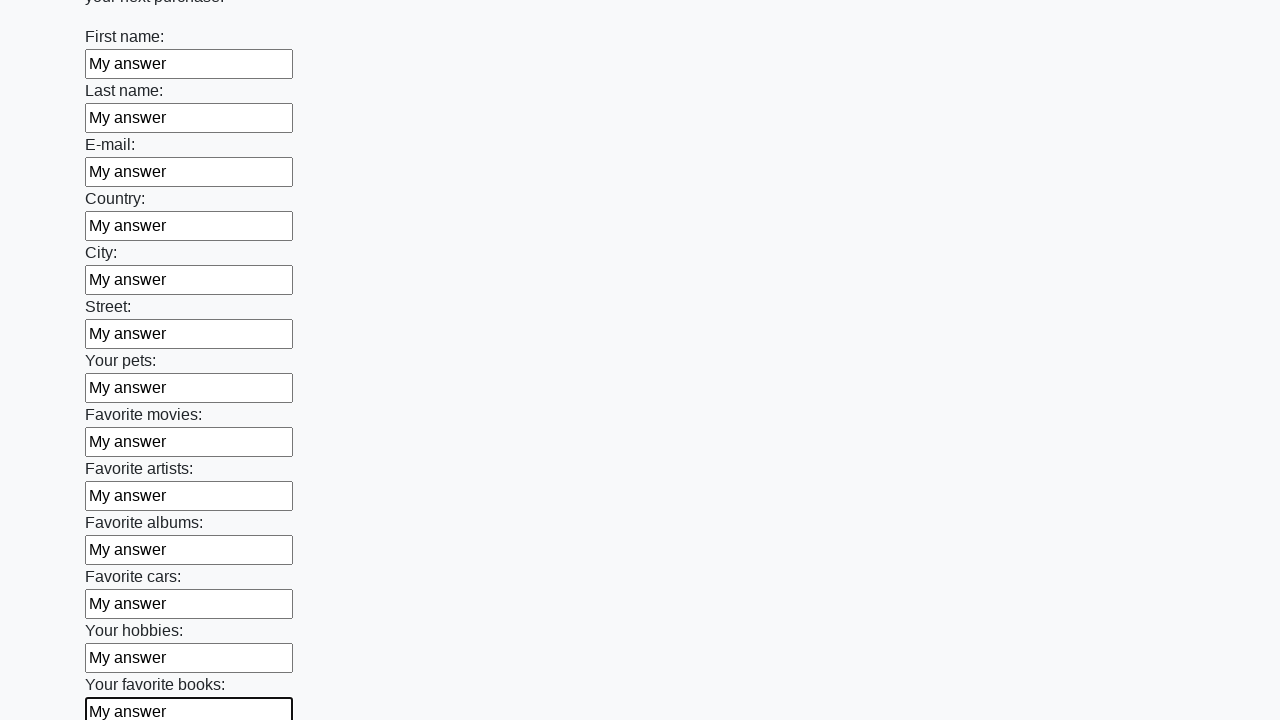

Filled input field 14 of 100 with 'My answer' on .first_block input >> nth=13
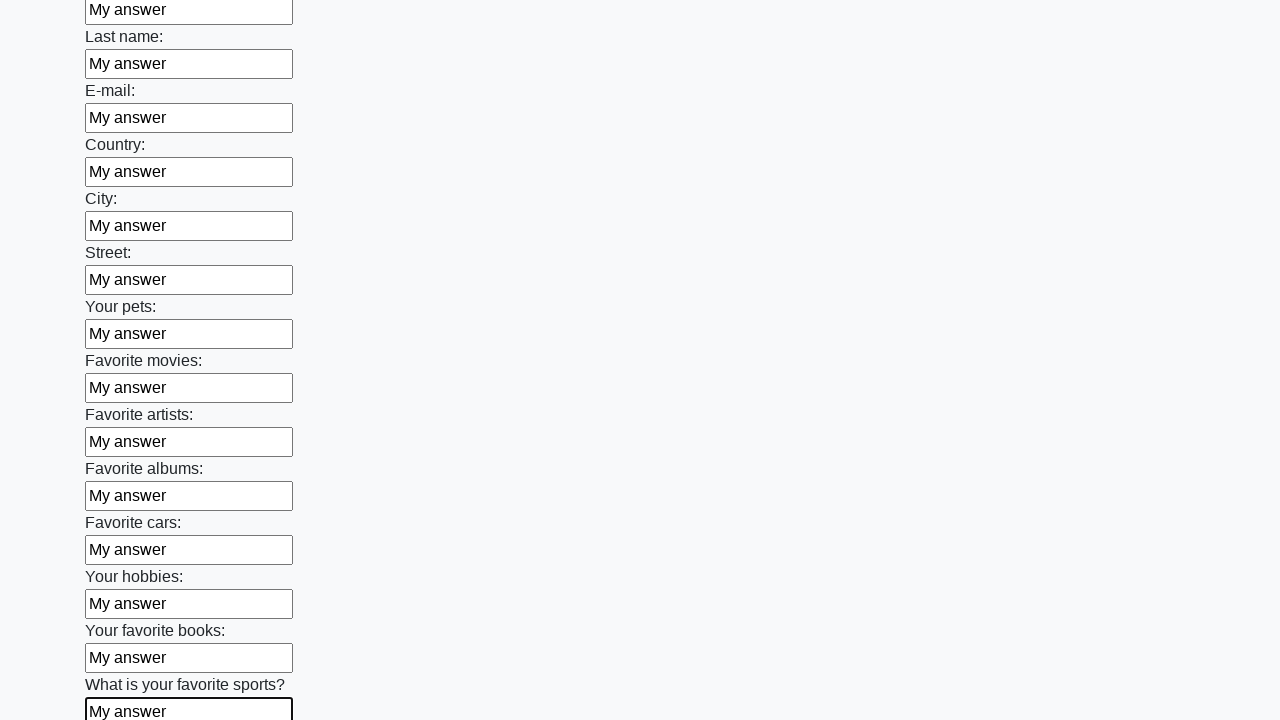

Filled input field 15 of 100 with 'My answer' on .first_block input >> nth=14
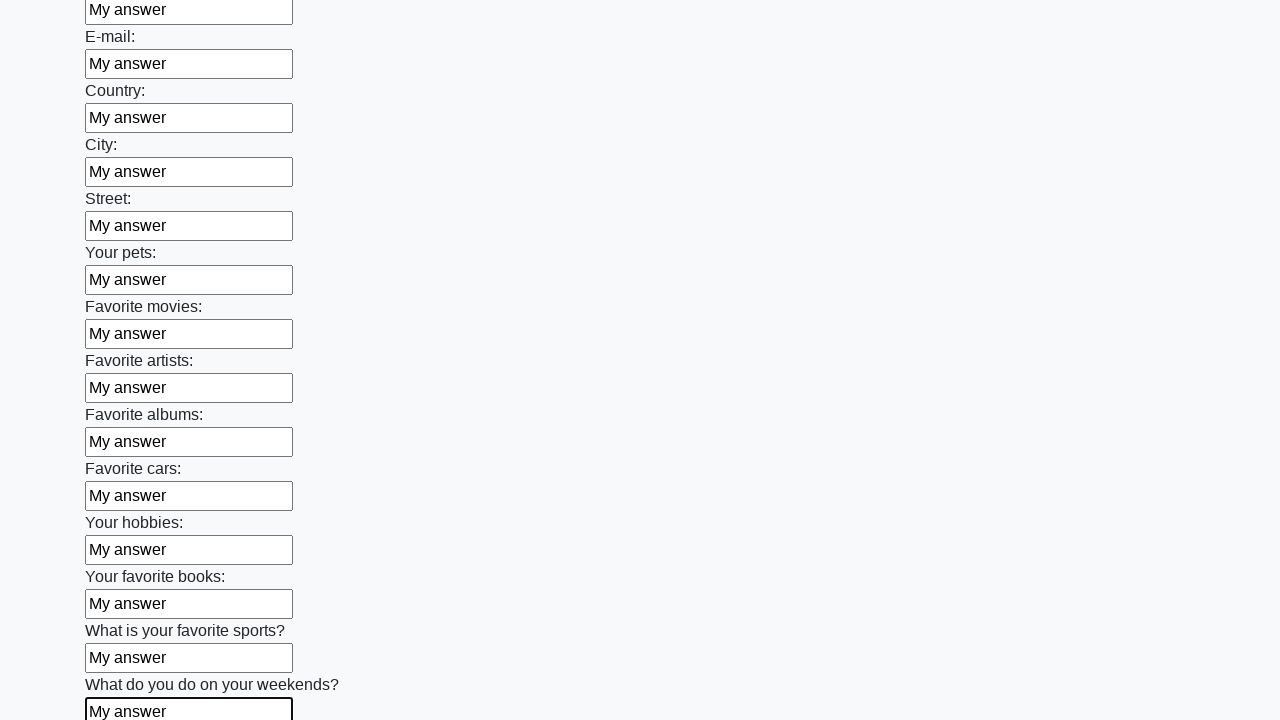

Filled input field 16 of 100 with 'My answer' on .first_block input >> nth=15
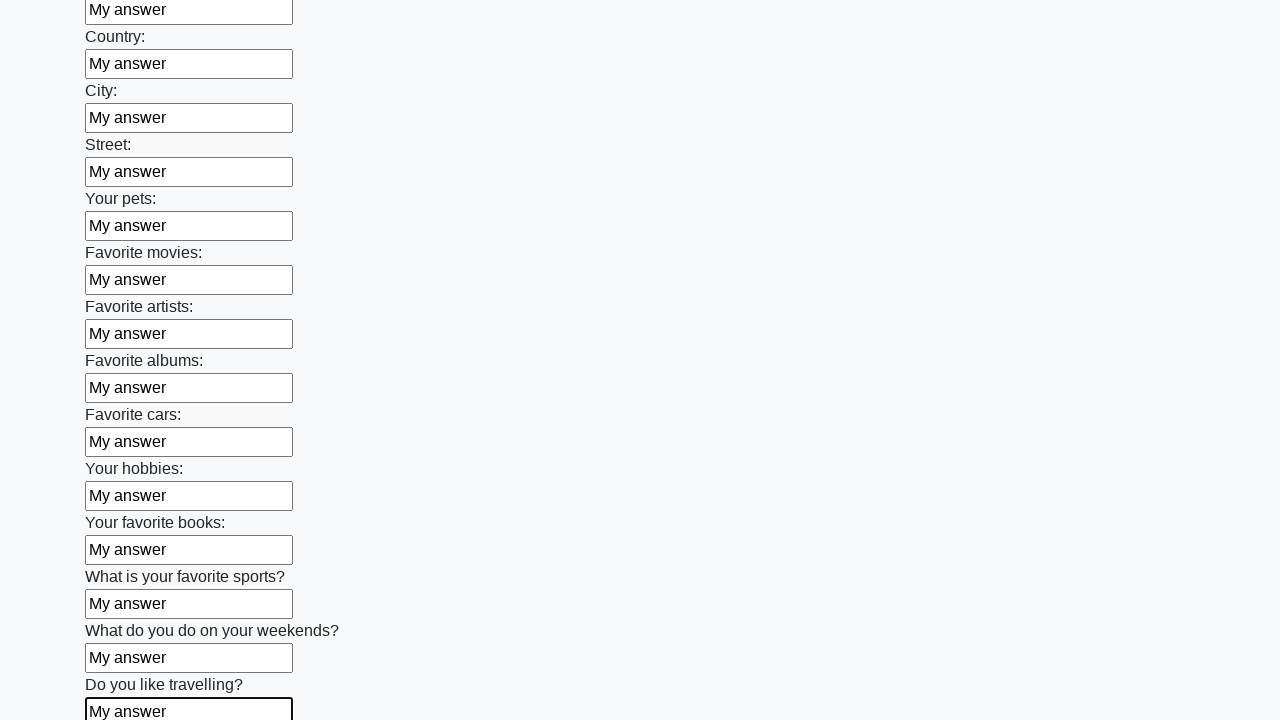

Filled input field 17 of 100 with 'My answer' on .first_block input >> nth=16
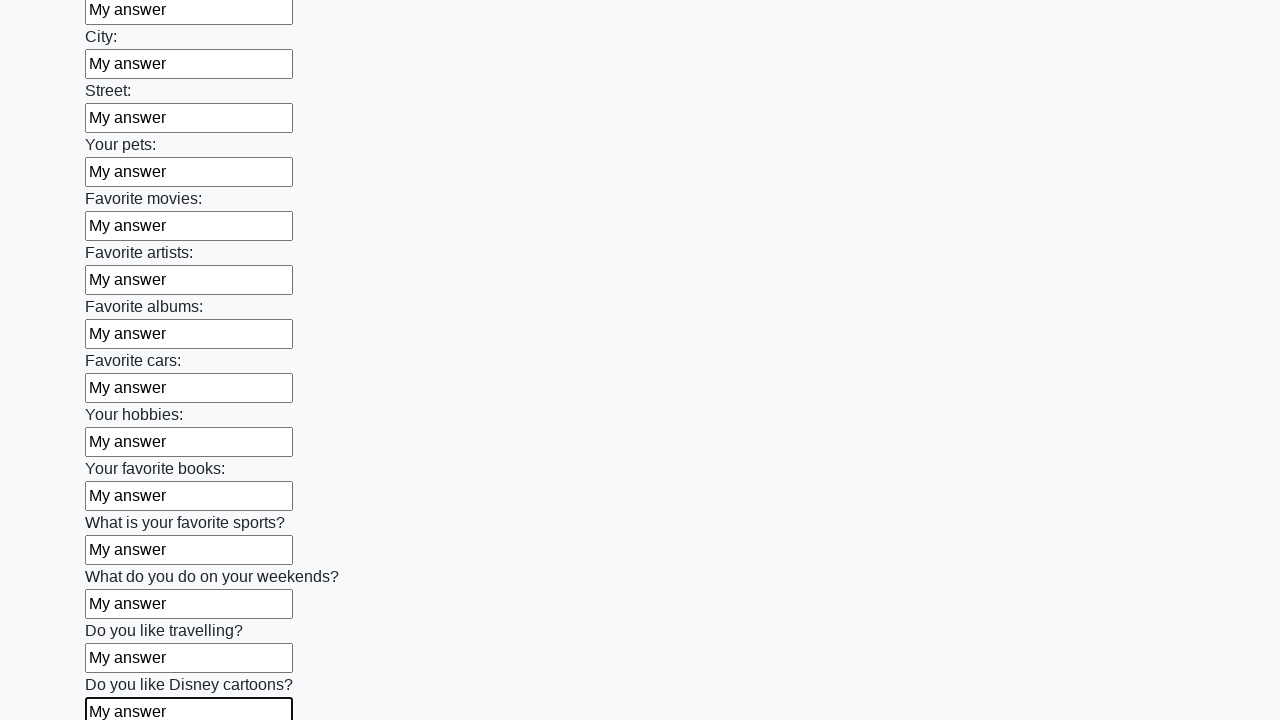

Filled input field 18 of 100 with 'My answer' on .first_block input >> nth=17
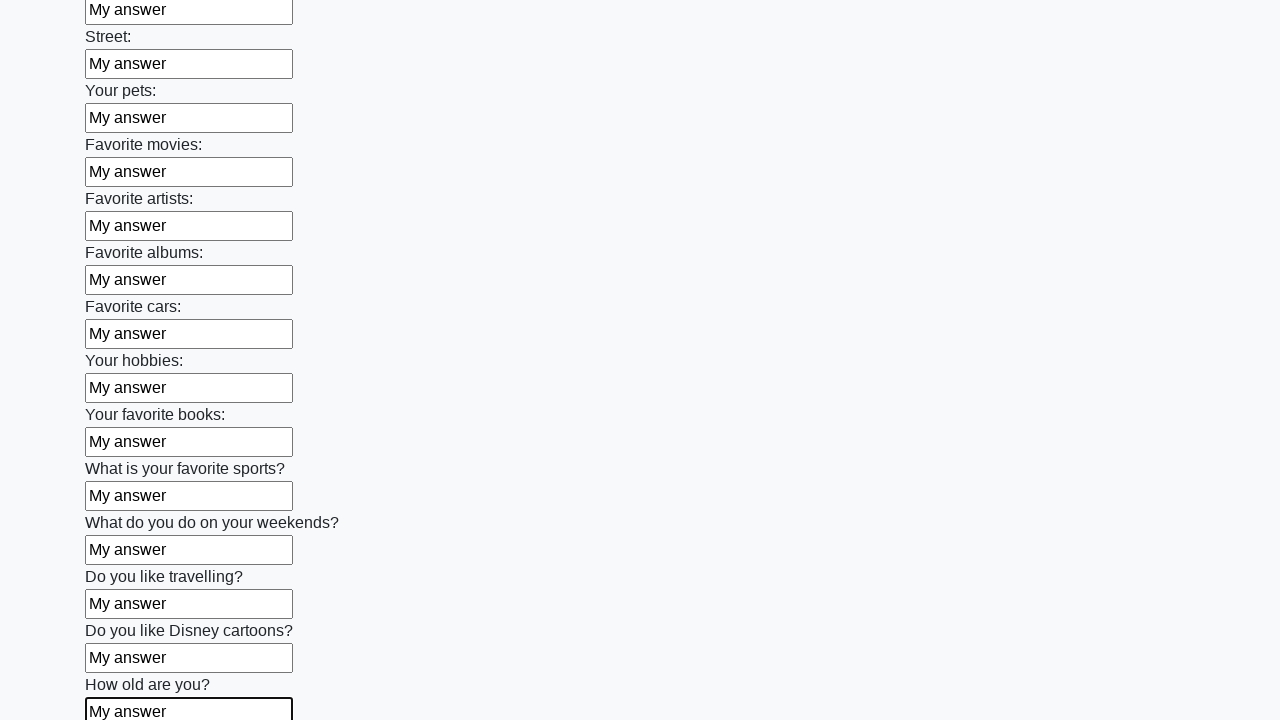

Filled input field 19 of 100 with 'My answer' on .first_block input >> nth=18
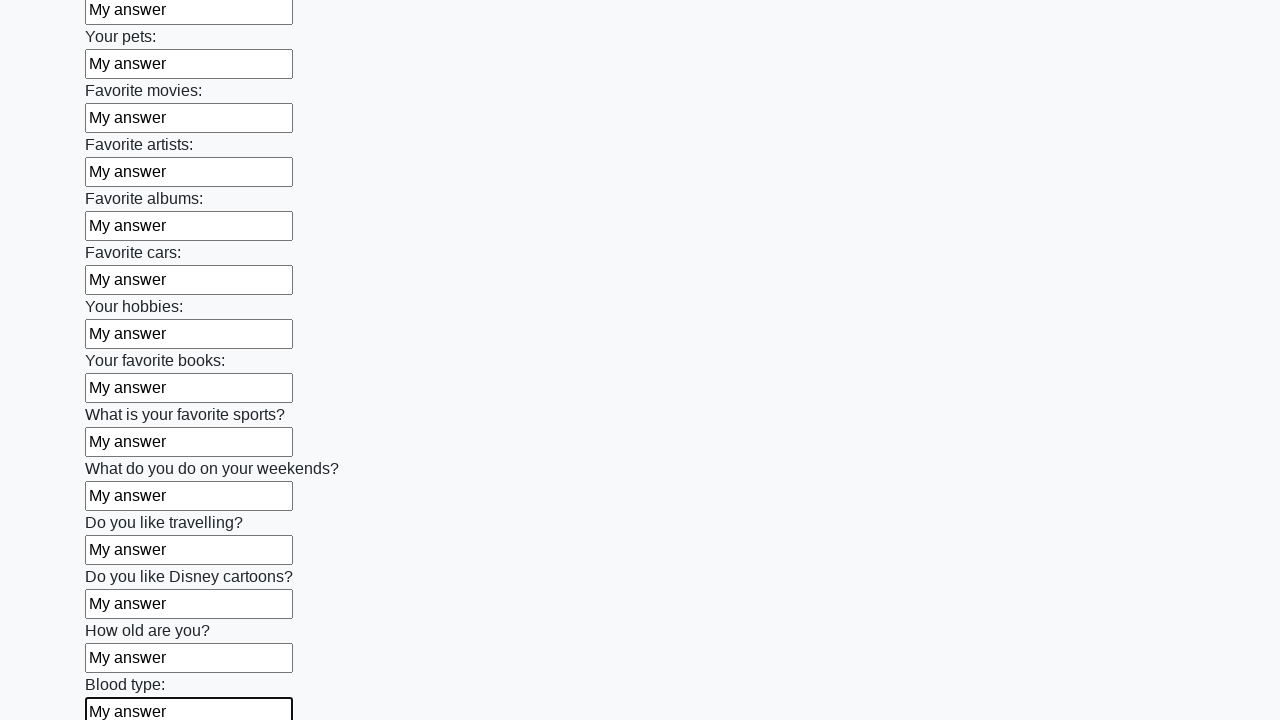

Filled input field 20 of 100 with 'My answer' on .first_block input >> nth=19
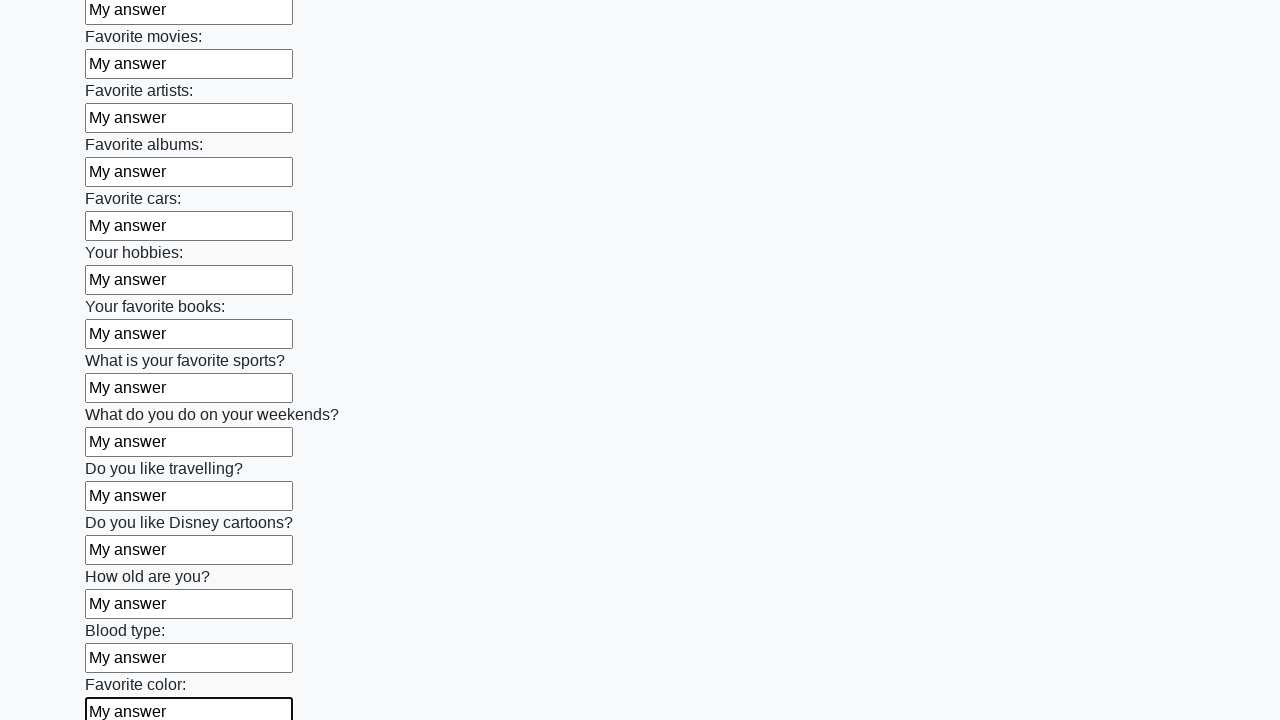

Filled input field 21 of 100 with 'My answer' on .first_block input >> nth=20
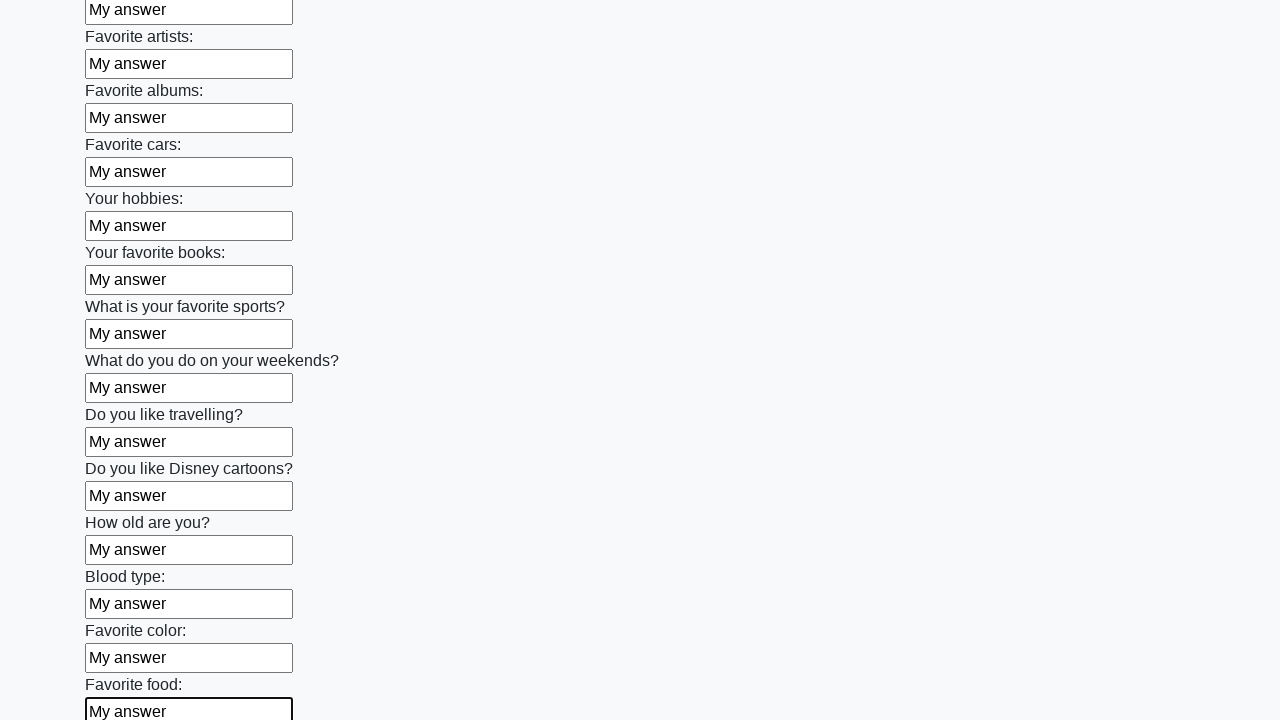

Filled input field 22 of 100 with 'My answer' on .first_block input >> nth=21
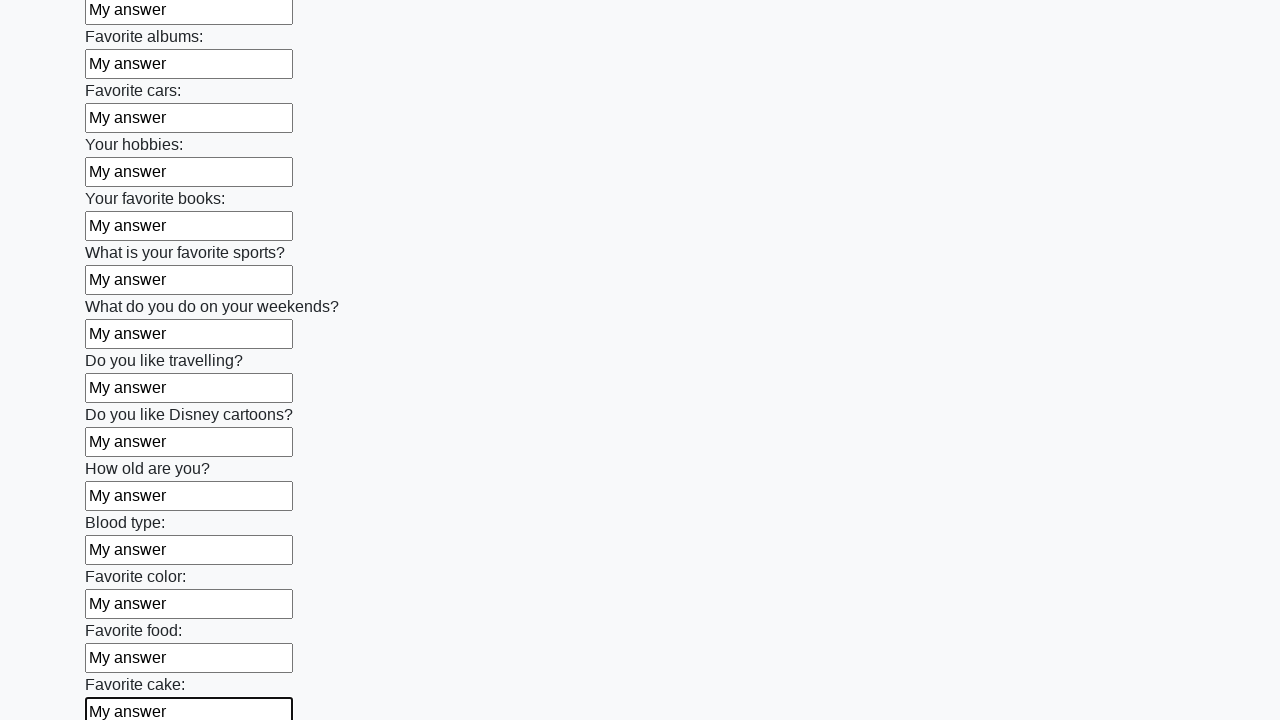

Filled input field 23 of 100 with 'My answer' on .first_block input >> nth=22
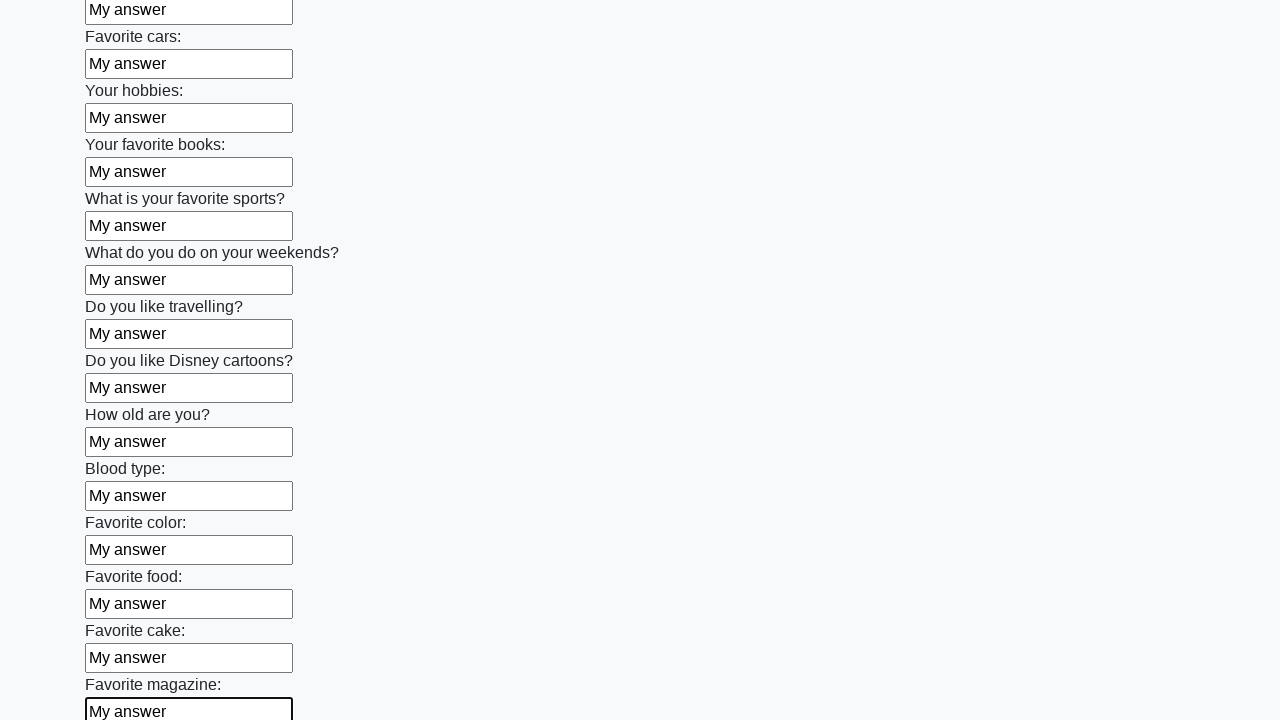

Filled input field 24 of 100 with 'My answer' on .first_block input >> nth=23
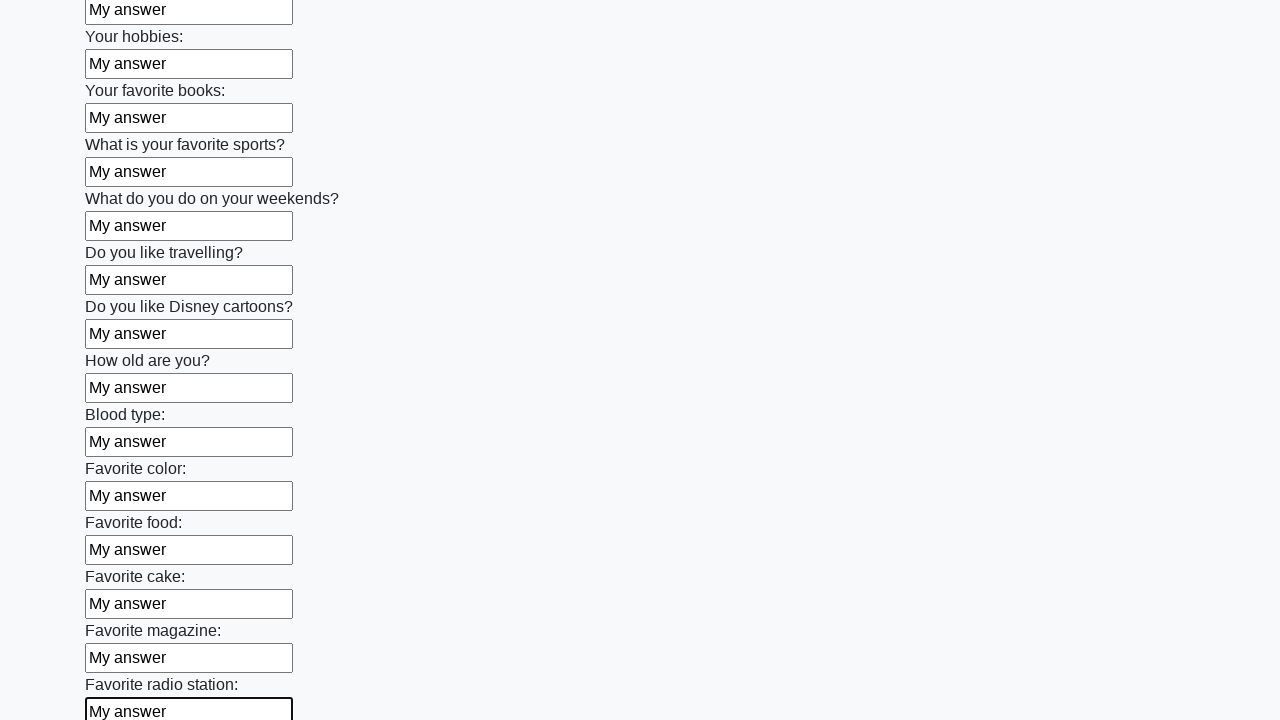

Filled input field 25 of 100 with 'My answer' on .first_block input >> nth=24
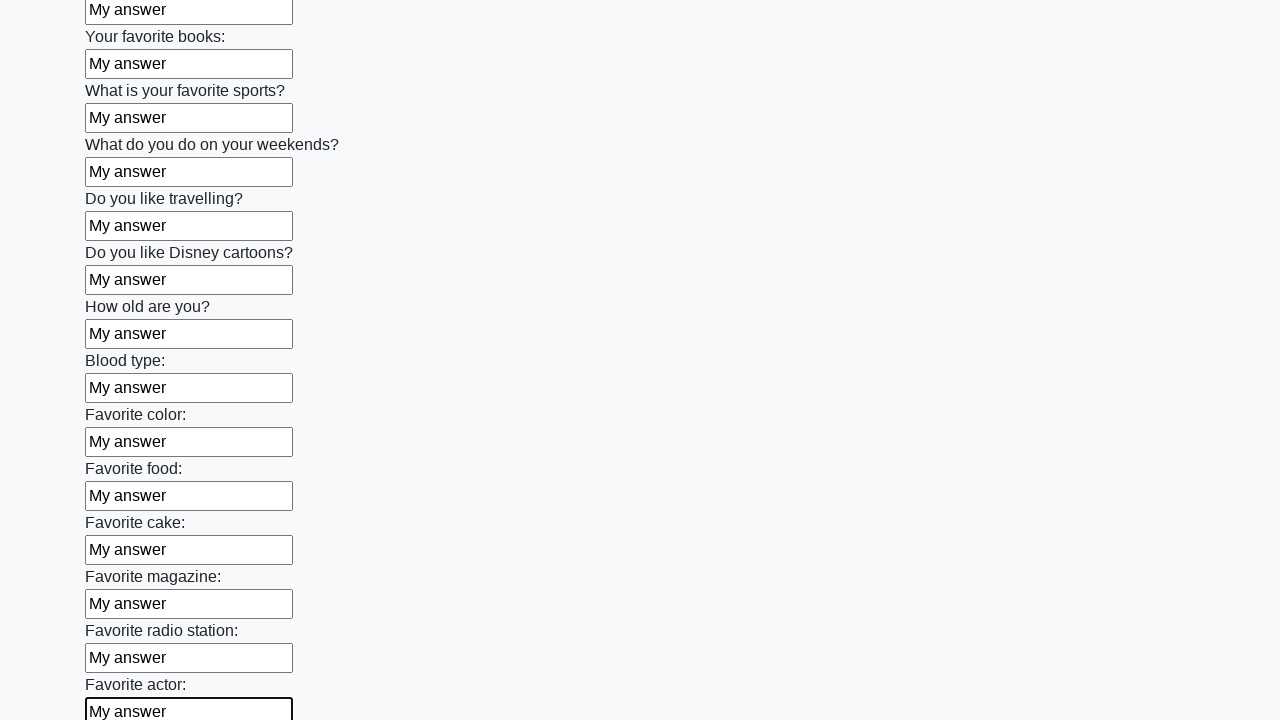

Filled input field 26 of 100 with 'My answer' on .first_block input >> nth=25
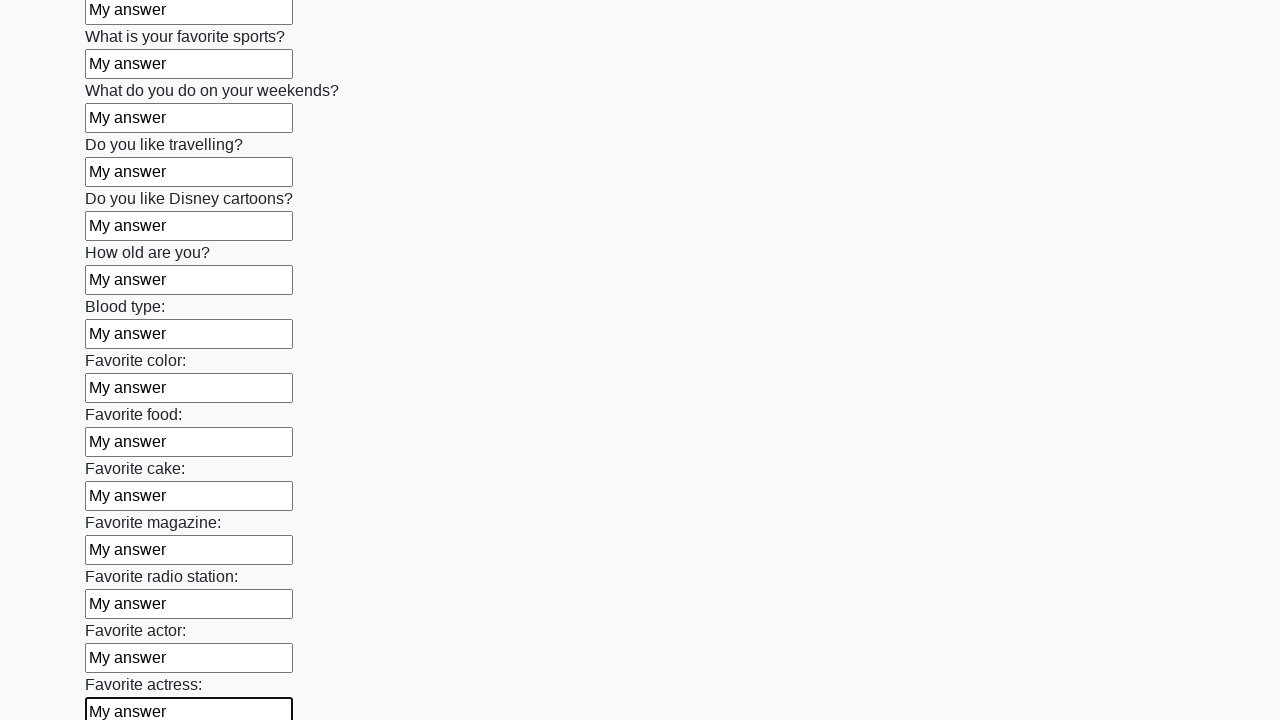

Filled input field 27 of 100 with 'My answer' on .first_block input >> nth=26
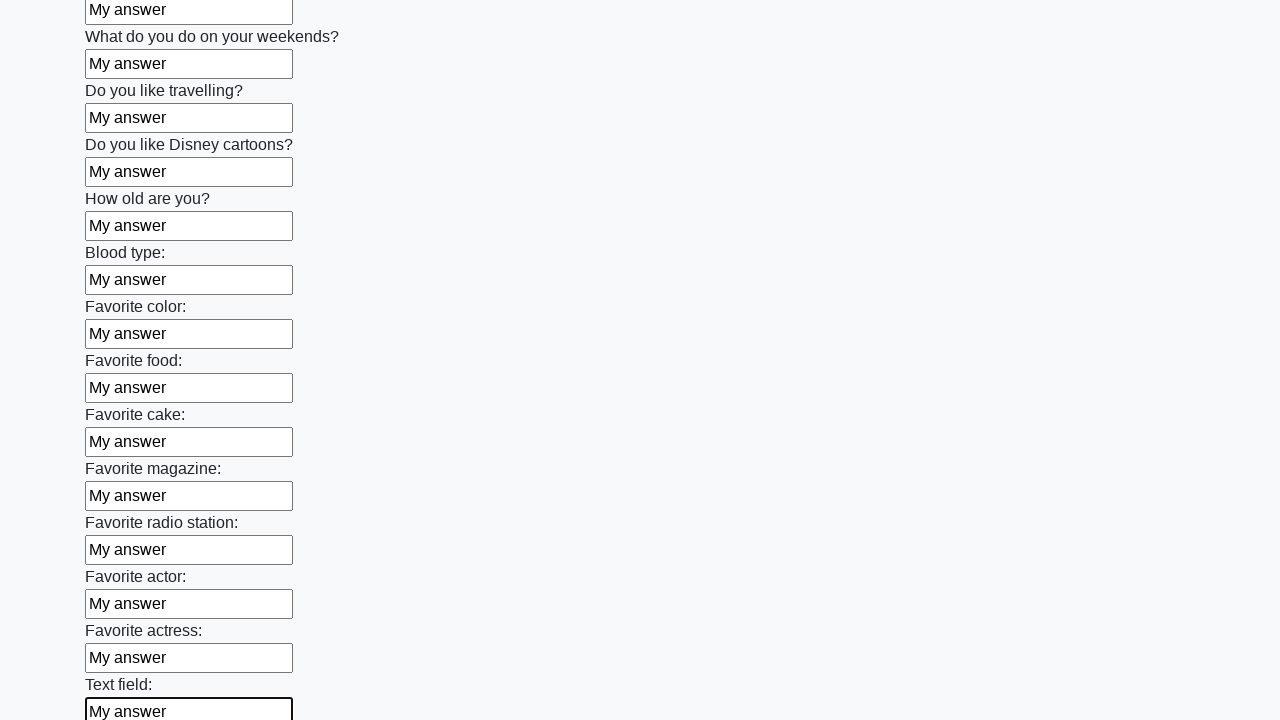

Filled input field 28 of 100 with 'My answer' on .first_block input >> nth=27
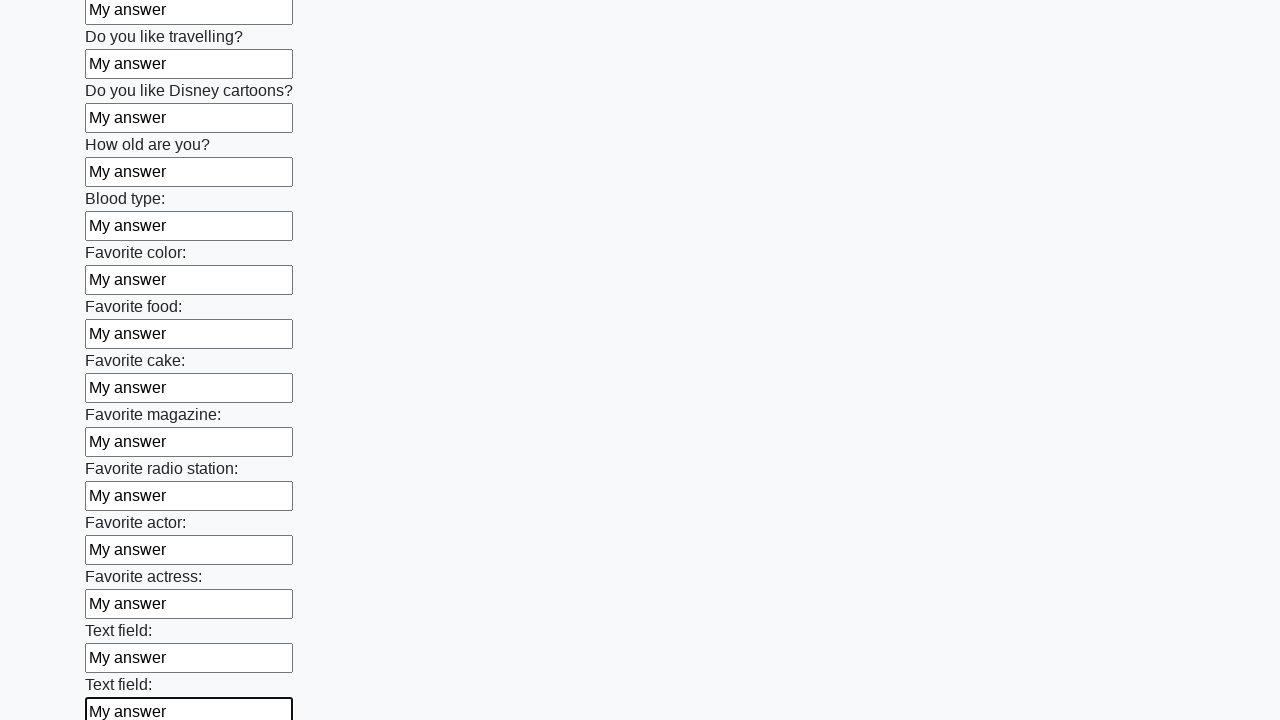

Filled input field 29 of 100 with 'My answer' on .first_block input >> nth=28
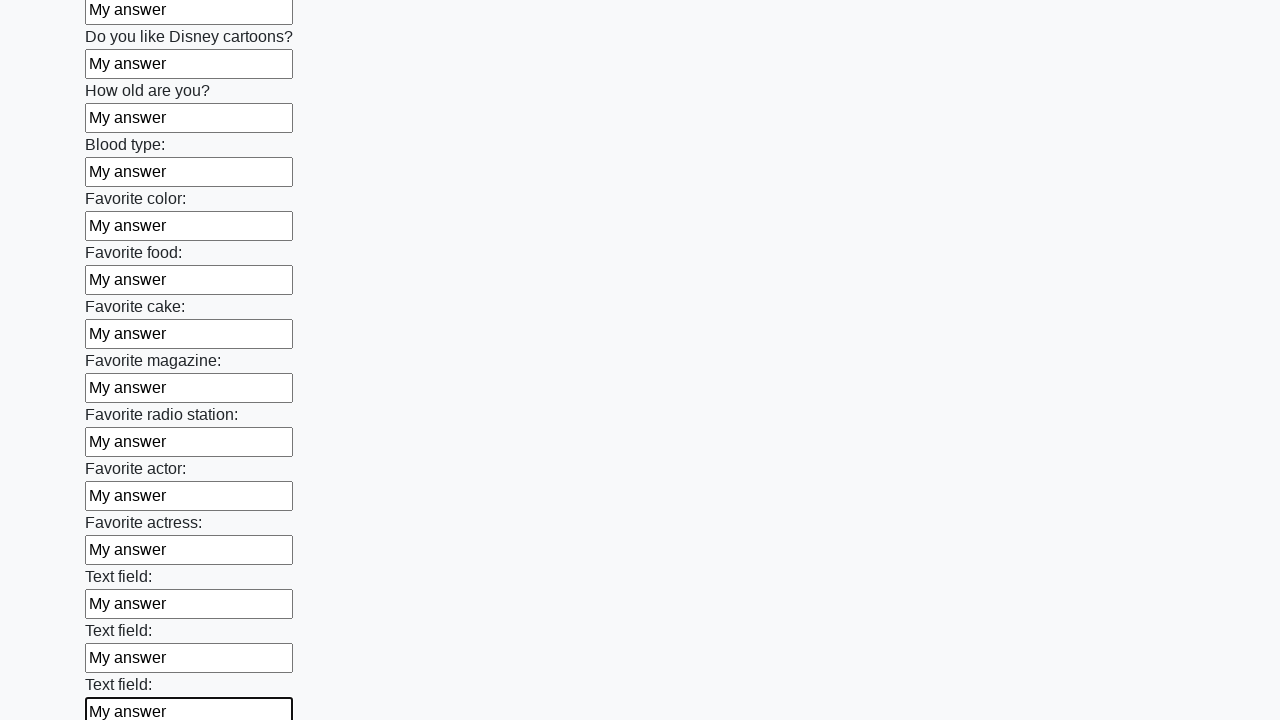

Filled input field 30 of 100 with 'My answer' on .first_block input >> nth=29
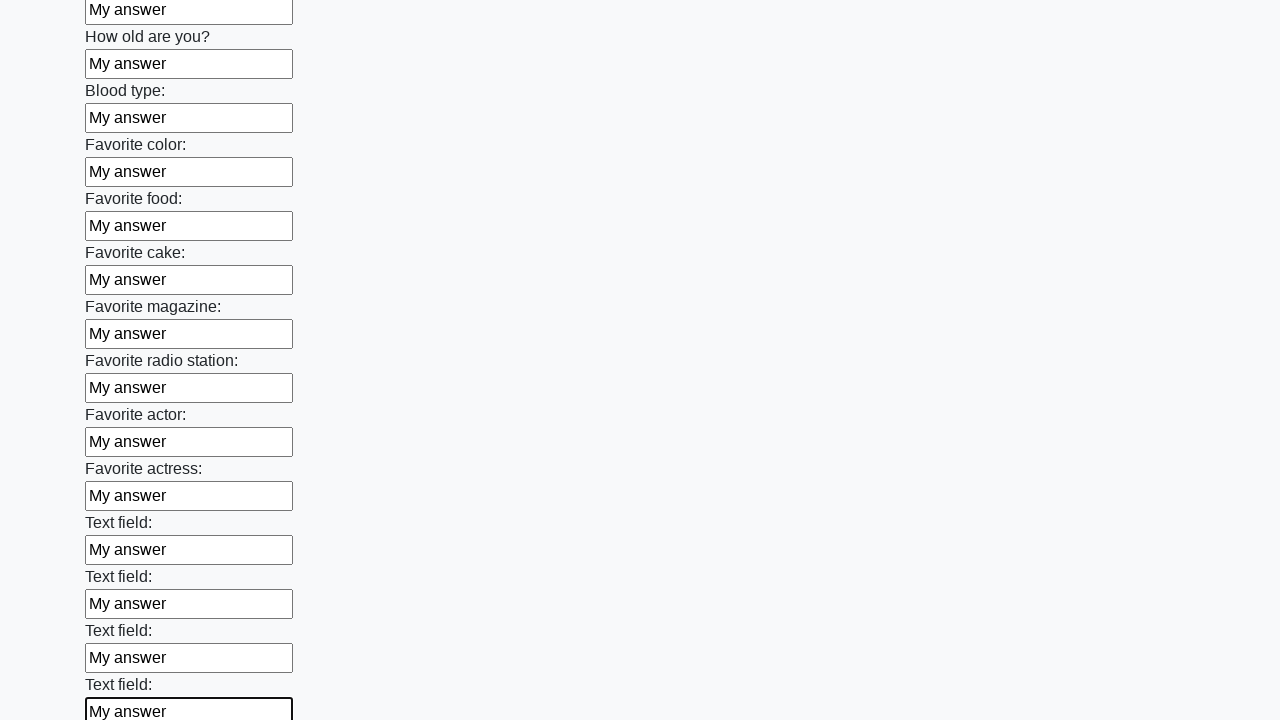

Filled input field 31 of 100 with 'My answer' on .first_block input >> nth=30
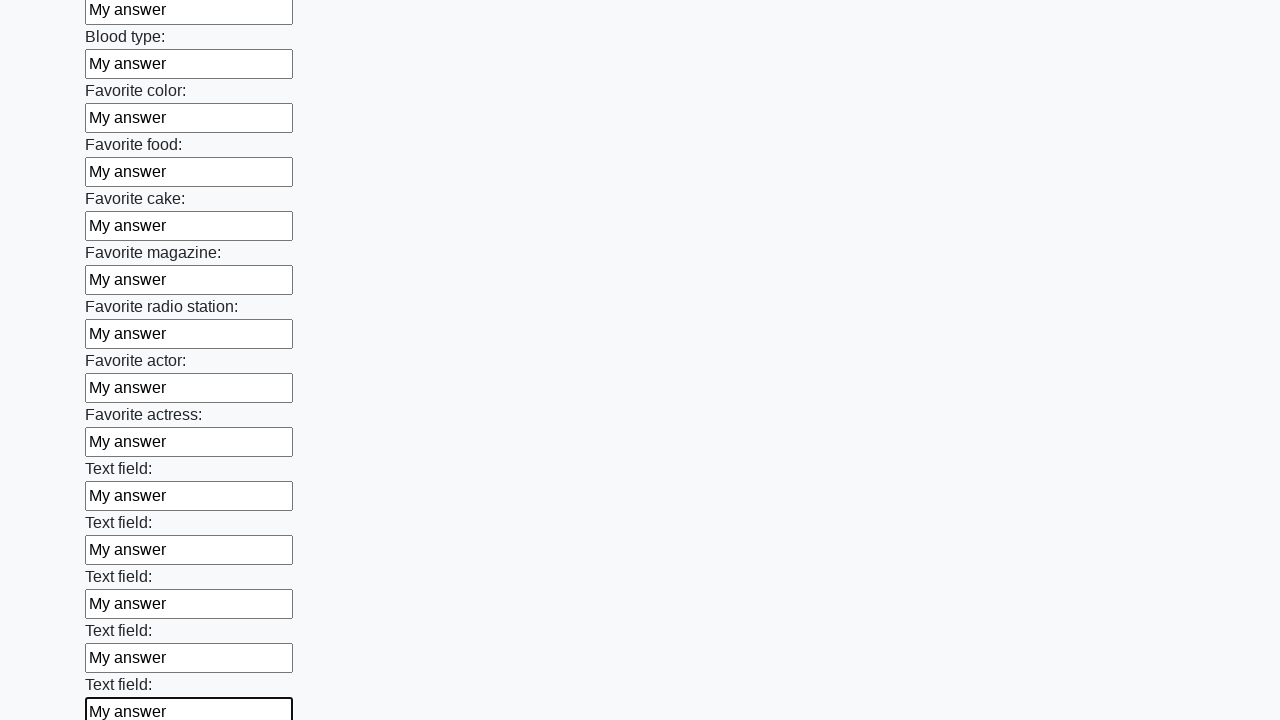

Filled input field 32 of 100 with 'My answer' on .first_block input >> nth=31
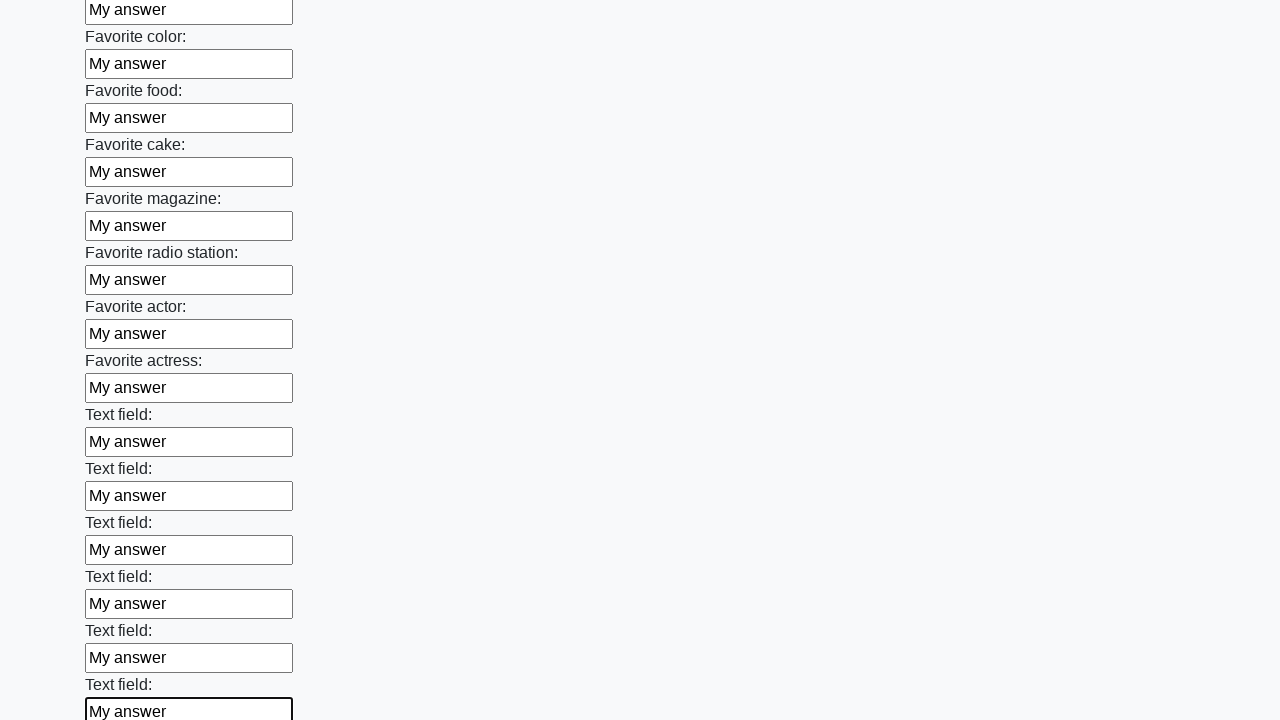

Filled input field 33 of 100 with 'My answer' on .first_block input >> nth=32
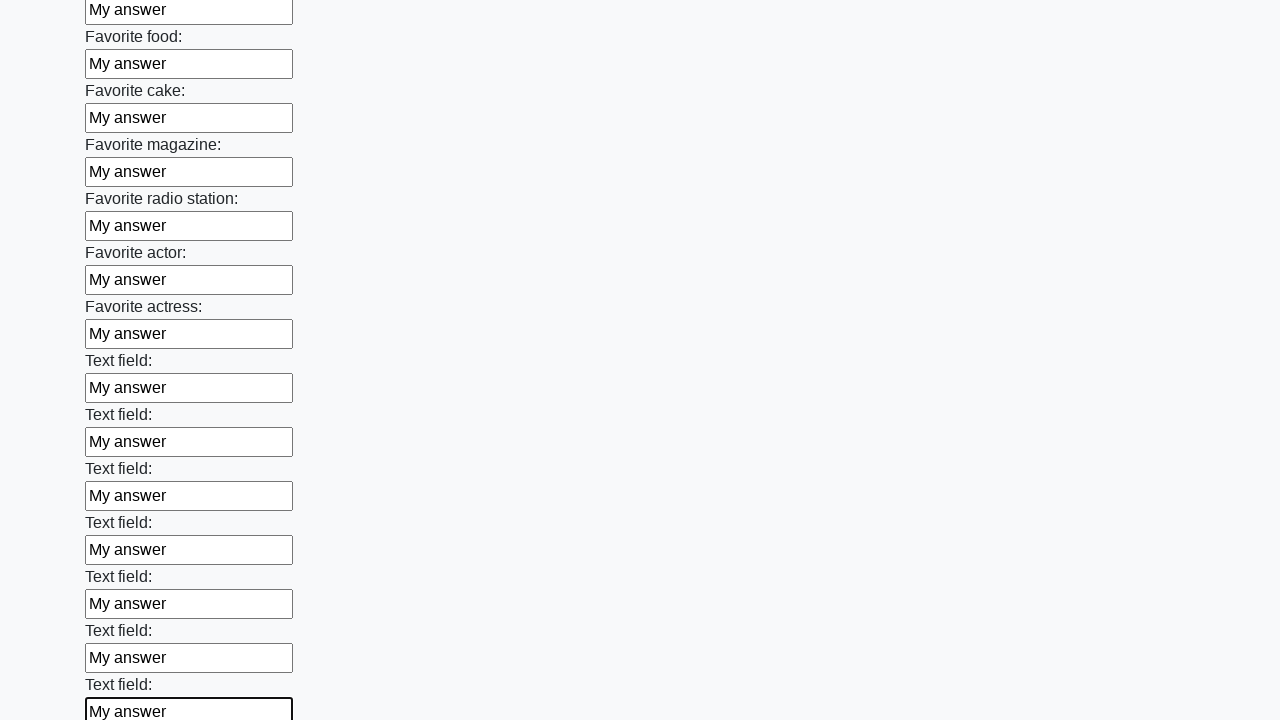

Filled input field 34 of 100 with 'My answer' on .first_block input >> nth=33
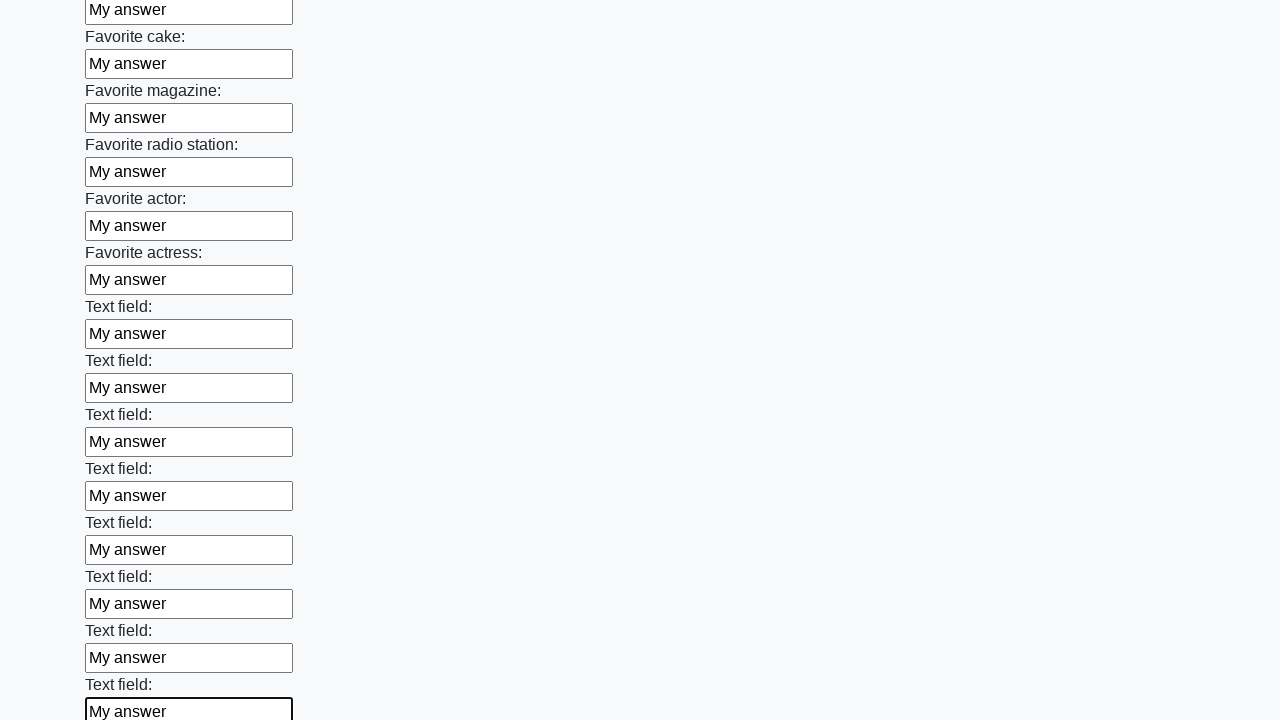

Filled input field 35 of 100 with 'My answer' on .first_block input >> nth=34
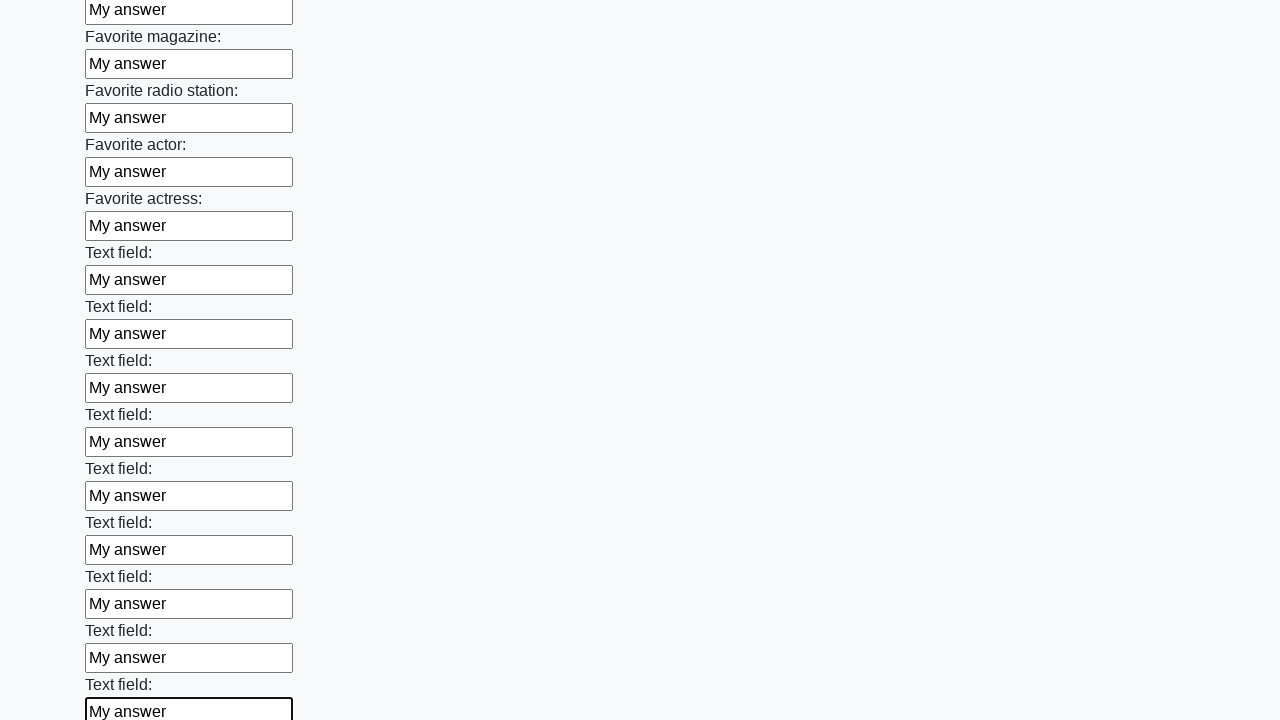

Filled input field 36 of 100 with 'My answer' on .first_block input >> nth=35
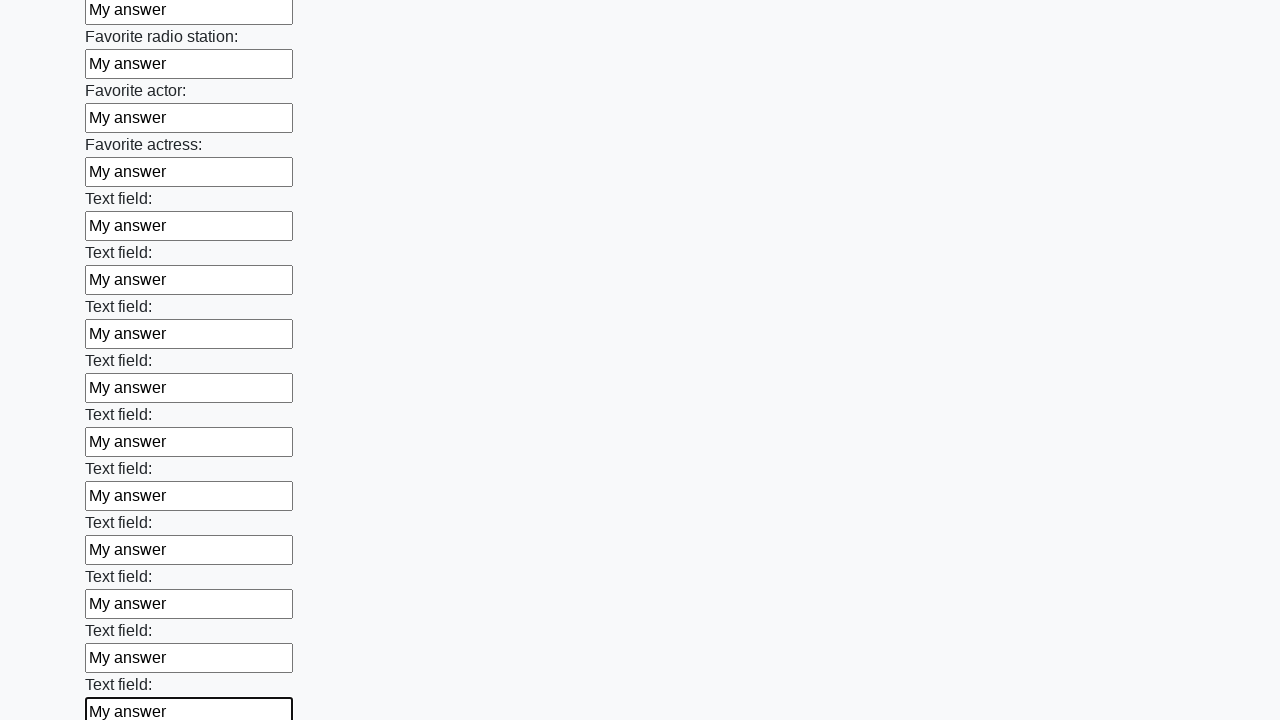

Filled input field 37 of 100 with 'My answer' on .first_block input >> nth=36
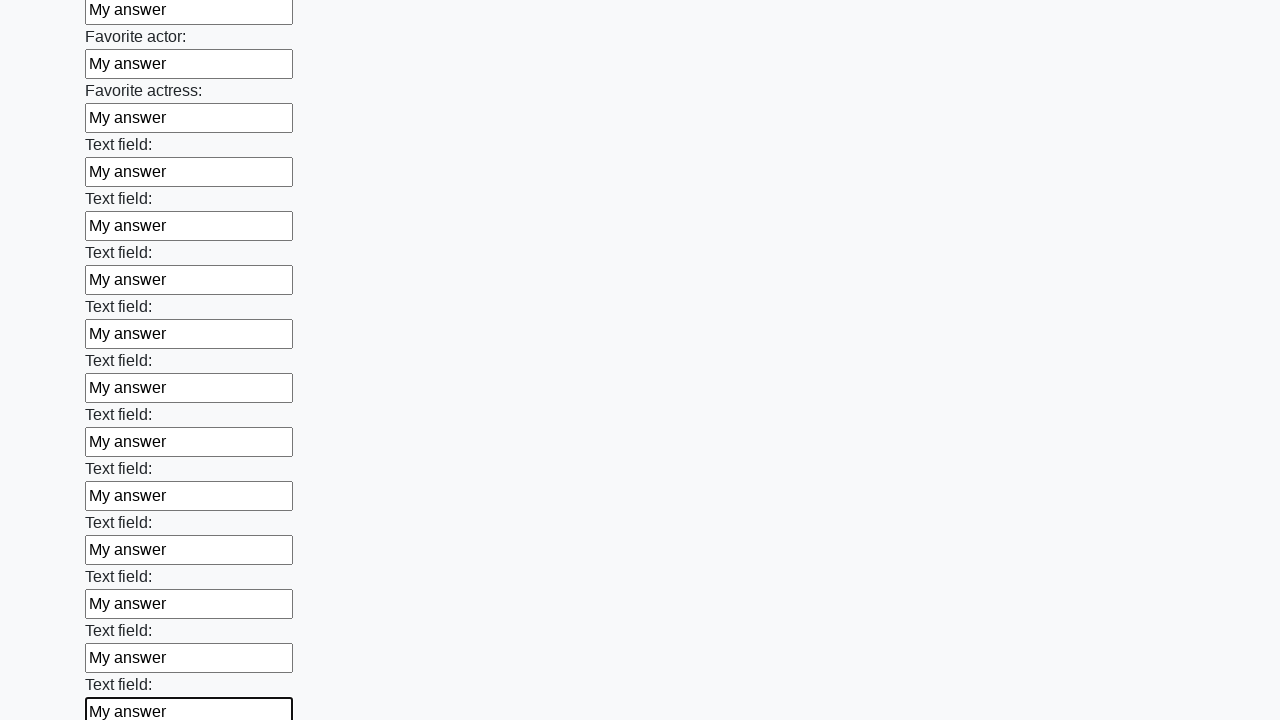

Filled input field 38 of 100 with 'My answer' on .first_block input >> nth=37
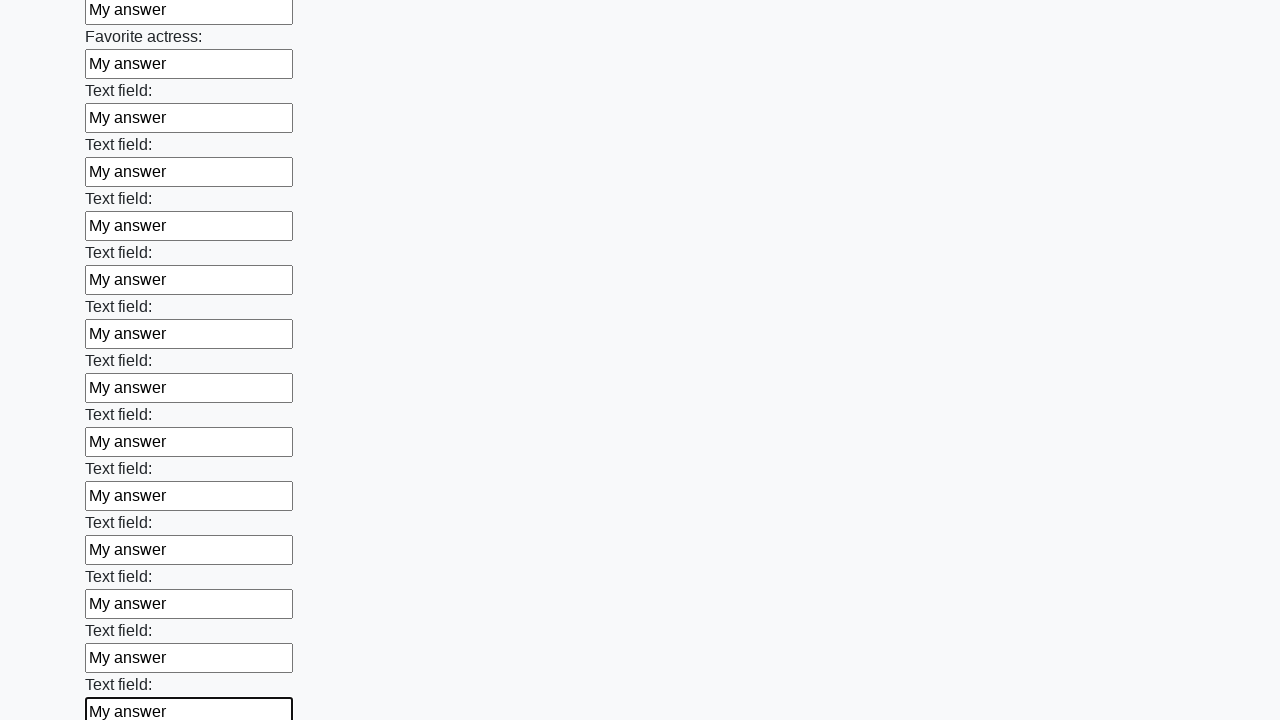

Filled input field 39 of 100 with 'My answer' on .first_block input >> nth=38
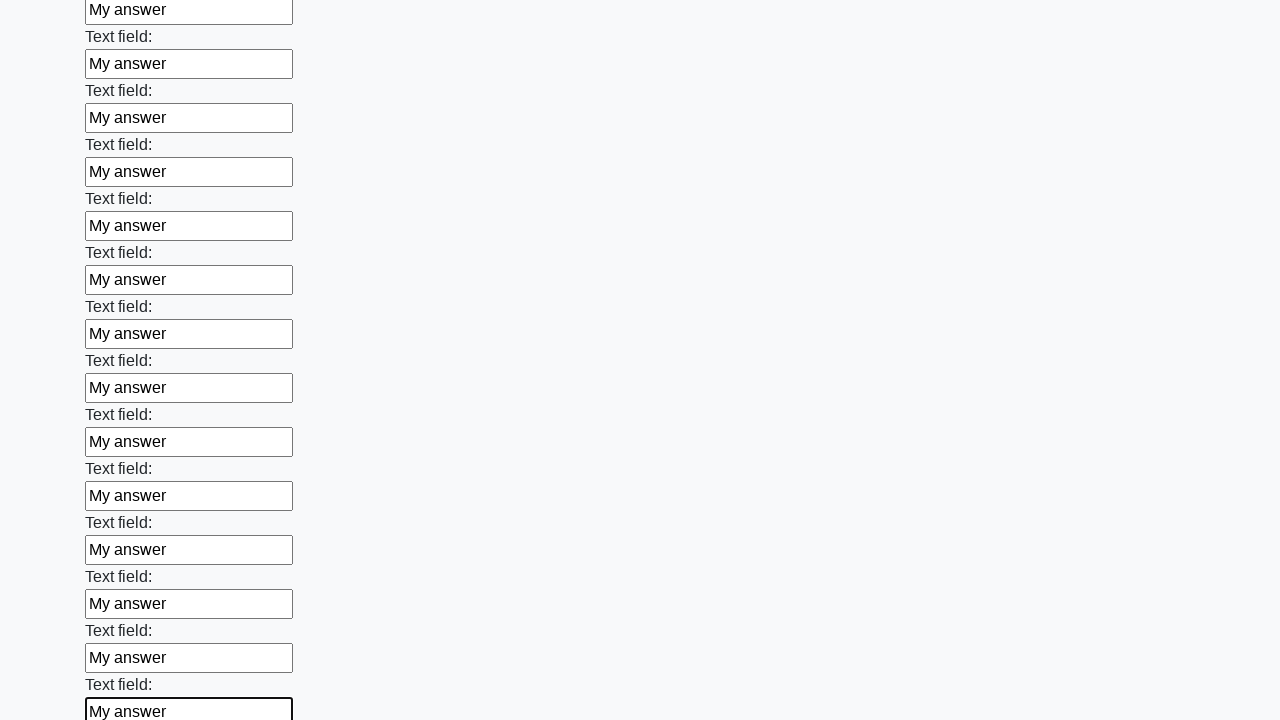

Filled input field 40 of 100 with 'My answer' on .first_block input >> nth=39
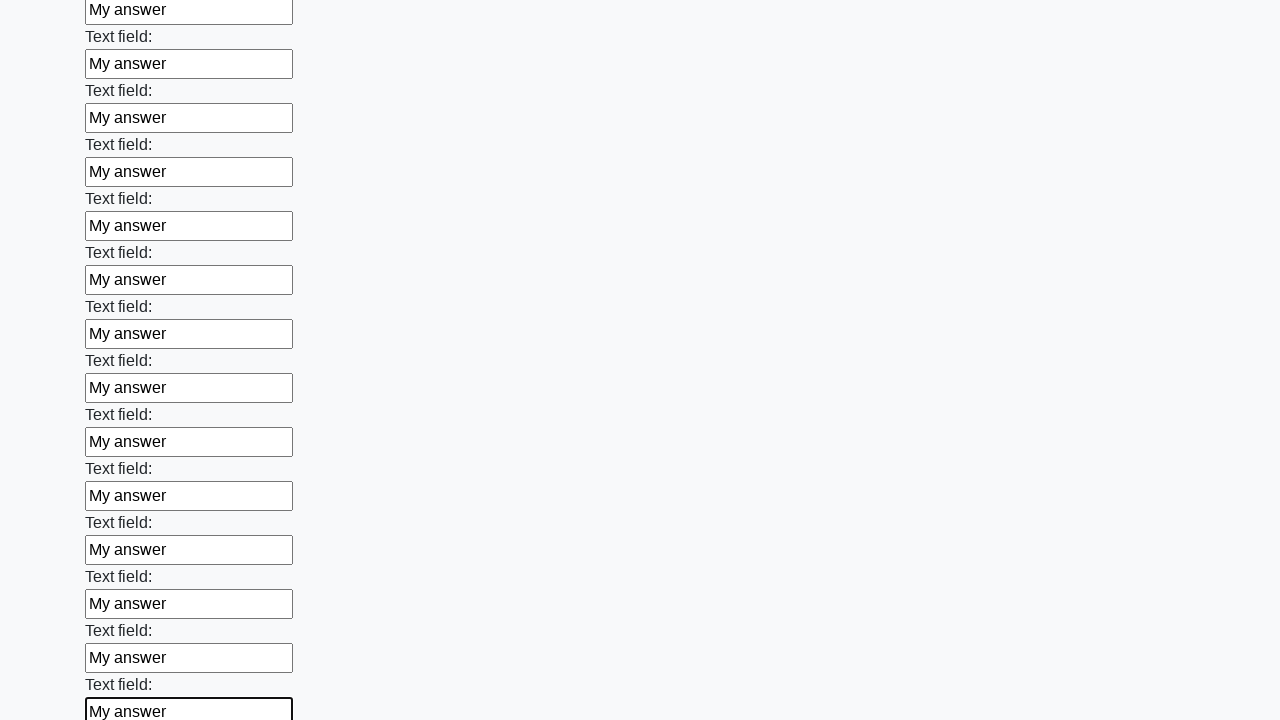

Filled input field 41 of 100 with 'My answer' on .first_block input >> nth=40
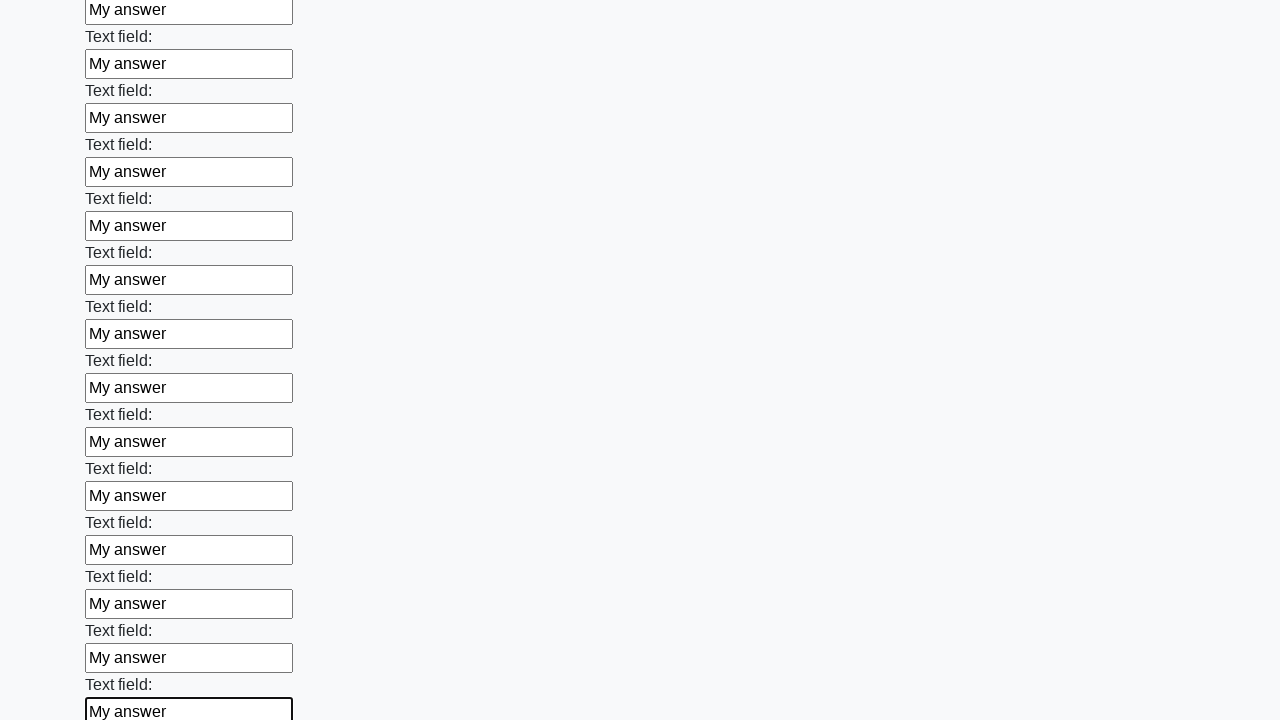

Filled input field 42 of 100 with 'My answer' on .first_block input >> nth=41
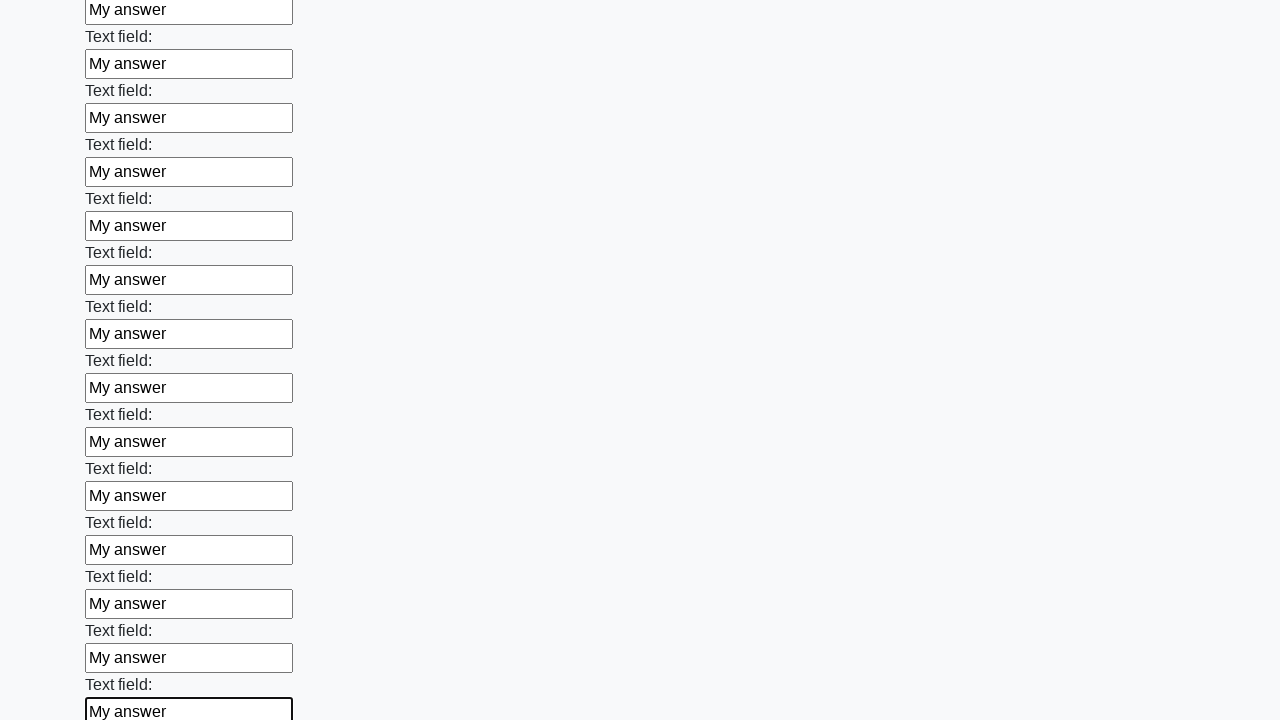

Filled input field 43 of 100 with 'My answer' on .first_block input >> nth=42
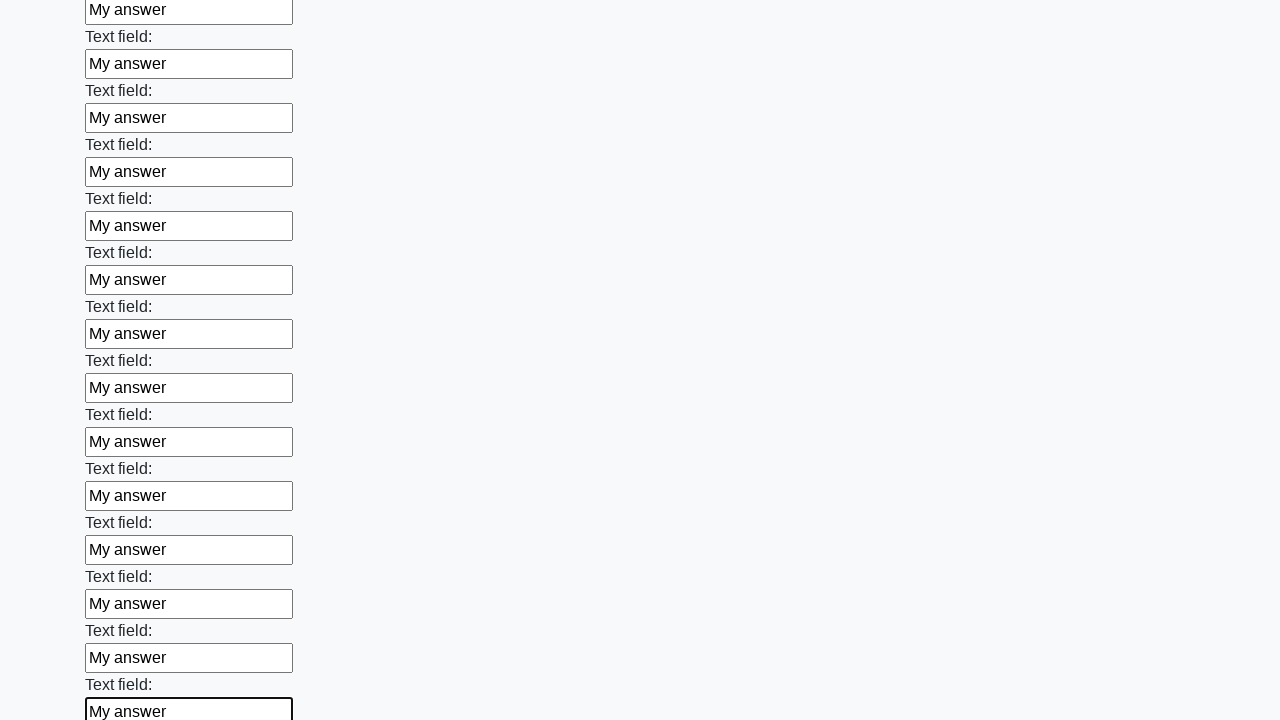

Filled input field 44 of 100 with 'My answer' on .first_block input >> nth=43
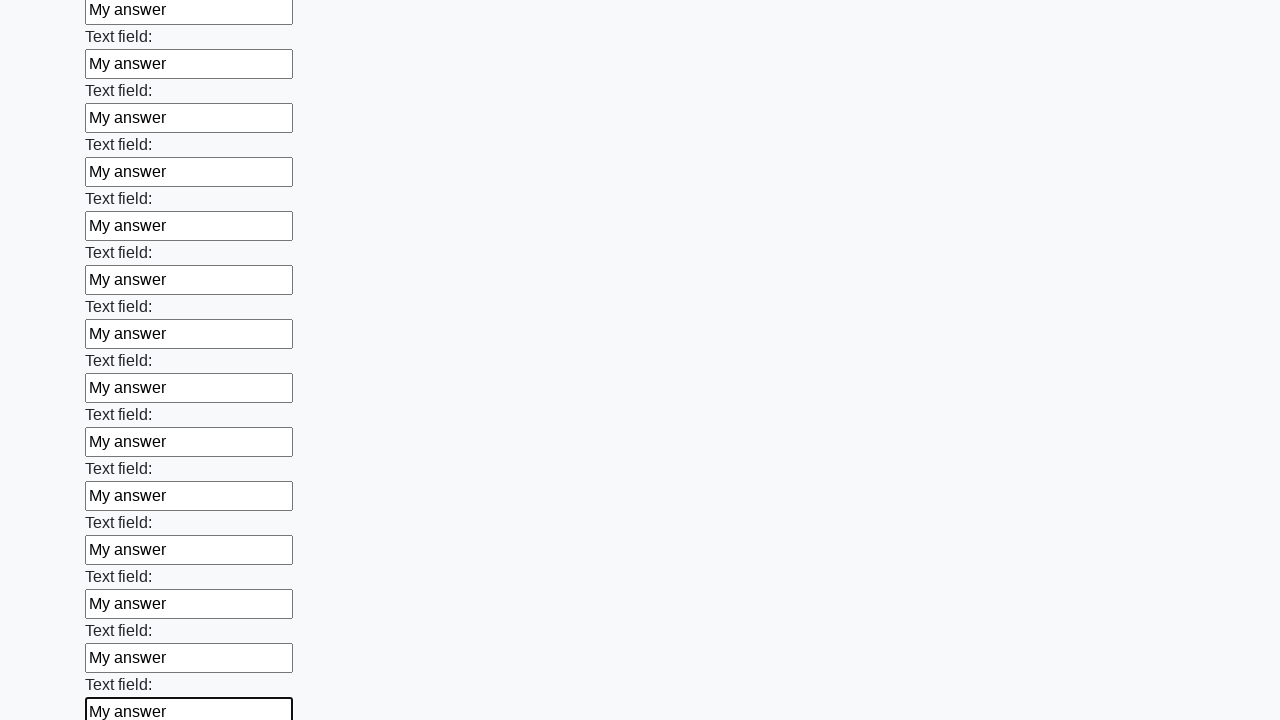

Filled input field 45 of 100 with 'My answer' on .first_block input >> nth=44
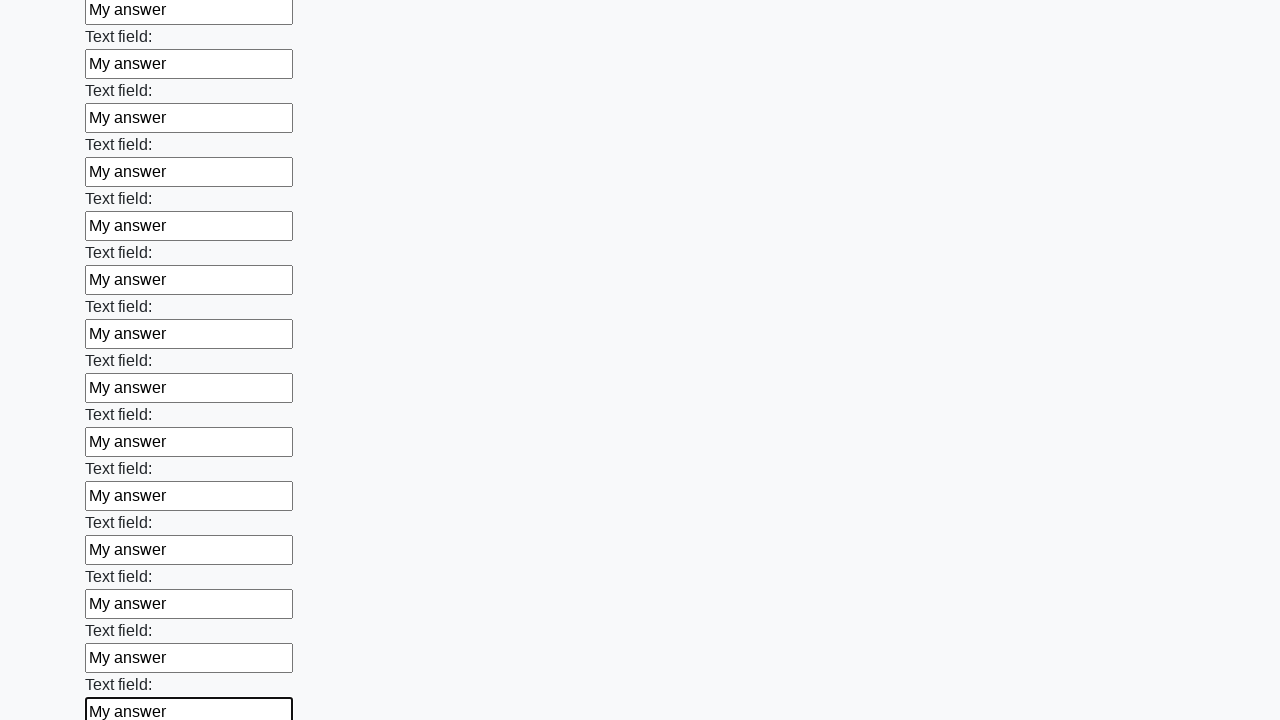

Filled input field 46 of 100 with 'My answer' on .first_block input >> nth=45
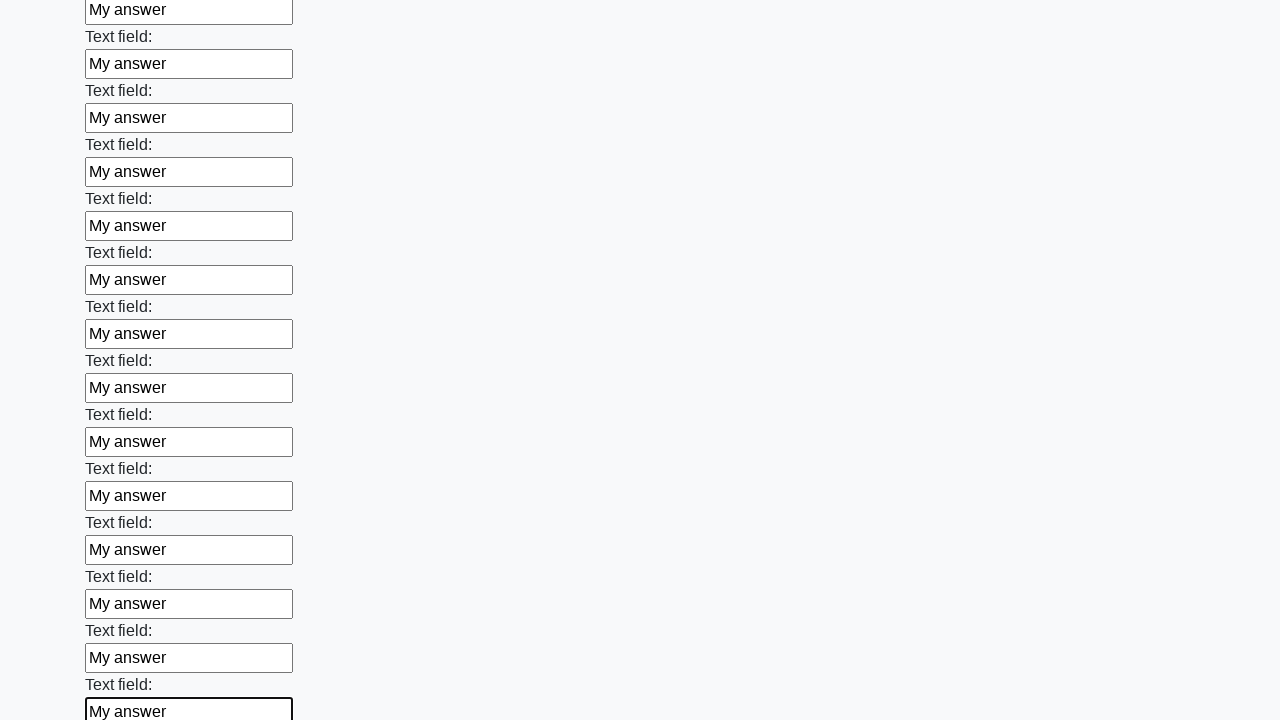

Filled input field 47 of 100 with 'My answer' on .first_block input >> nth=46
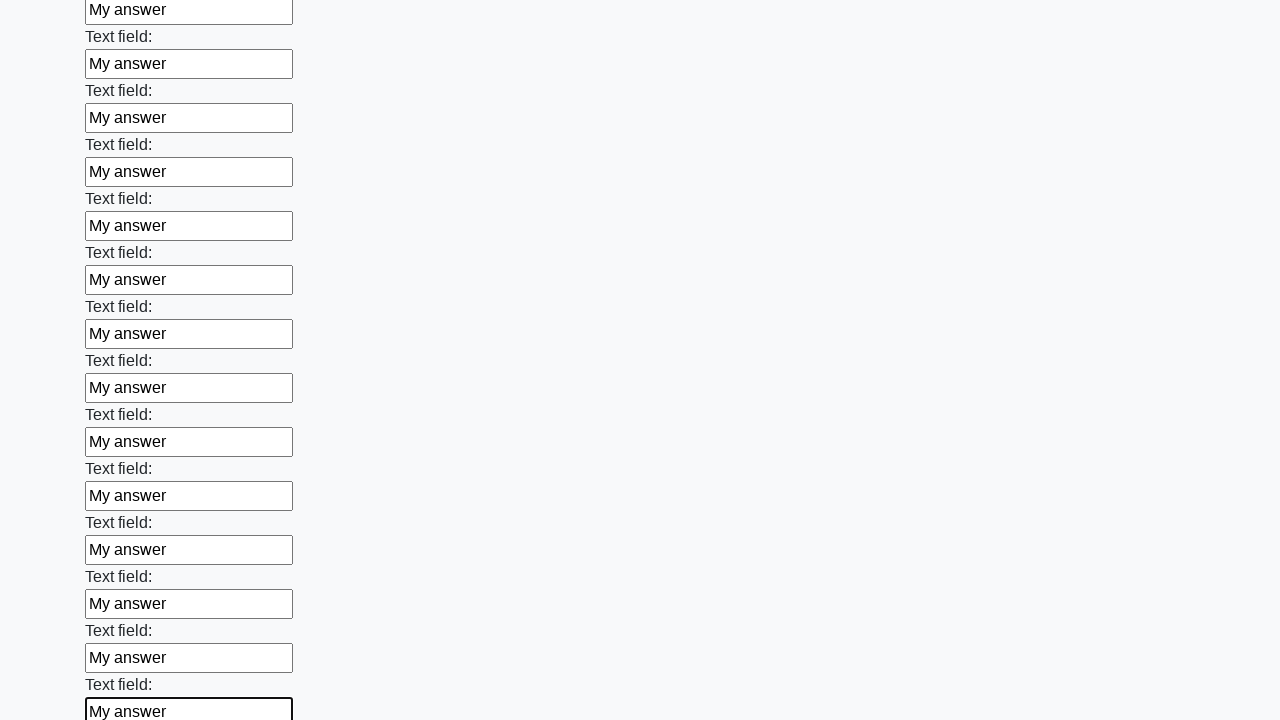

Filled input field 48 of 100 with 'My answer' on .first_block input >> nth=47
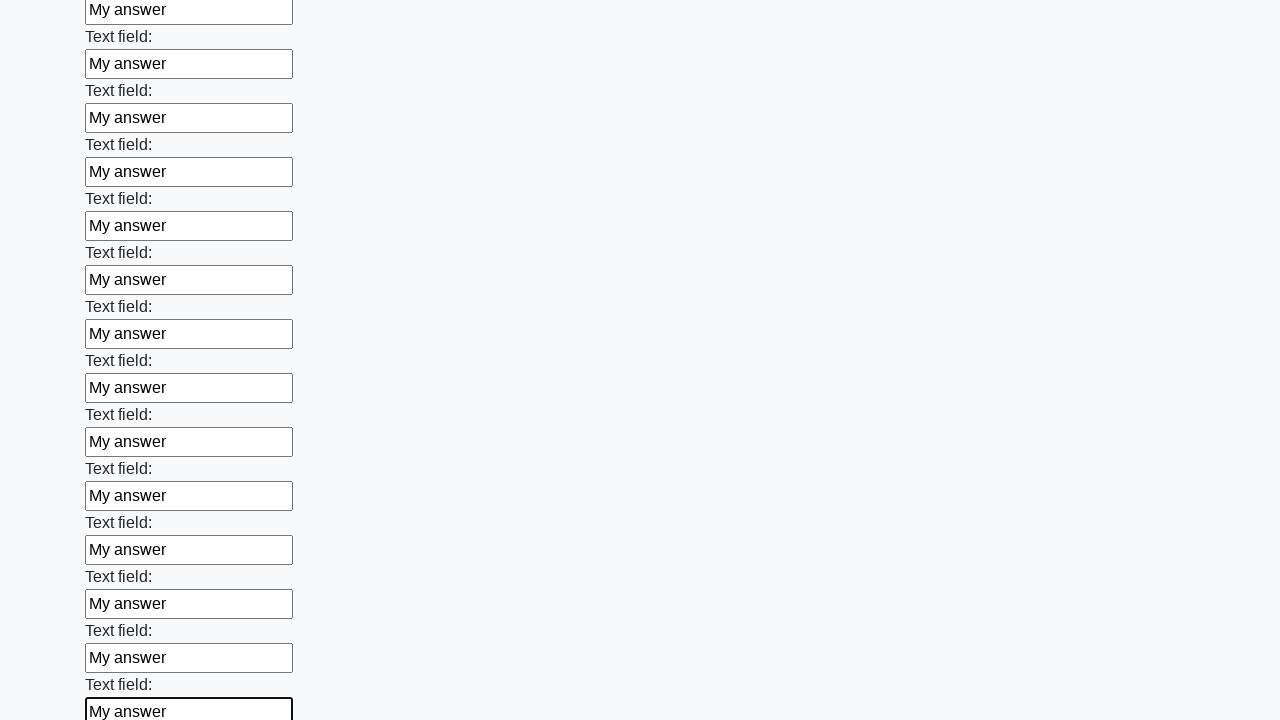

Filled input field 49 of 100 with 'My answer' on .first_block input >> nth=48
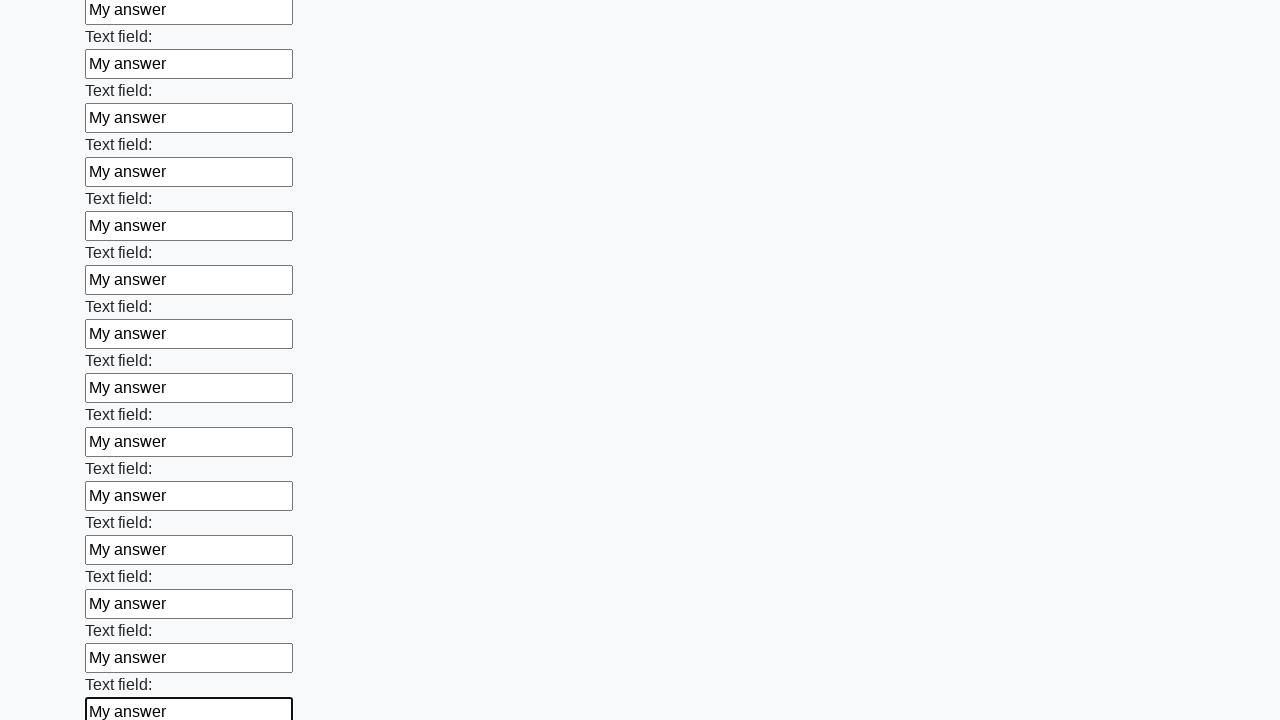

Filled input field 50 of 100 with 'My answer' on .first_block input >> nth=49
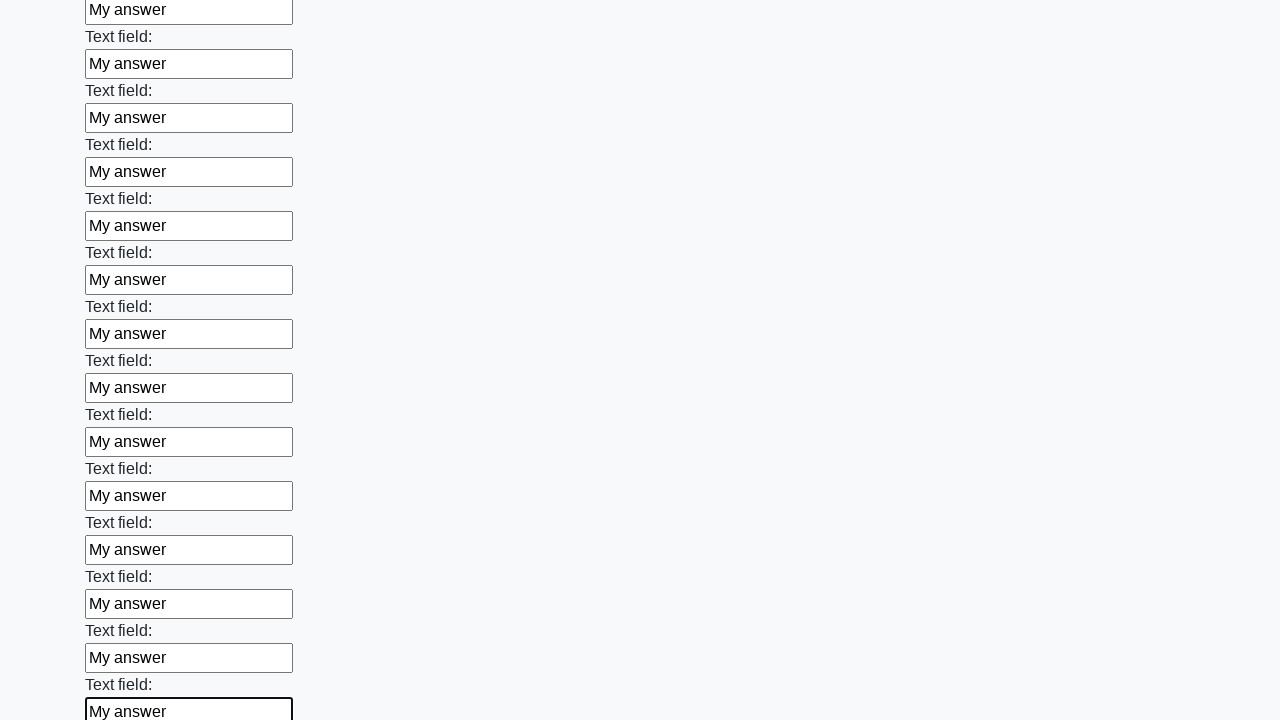

Filled input field 51 of 100 with 'My answer' on .first_block input >> nth=50
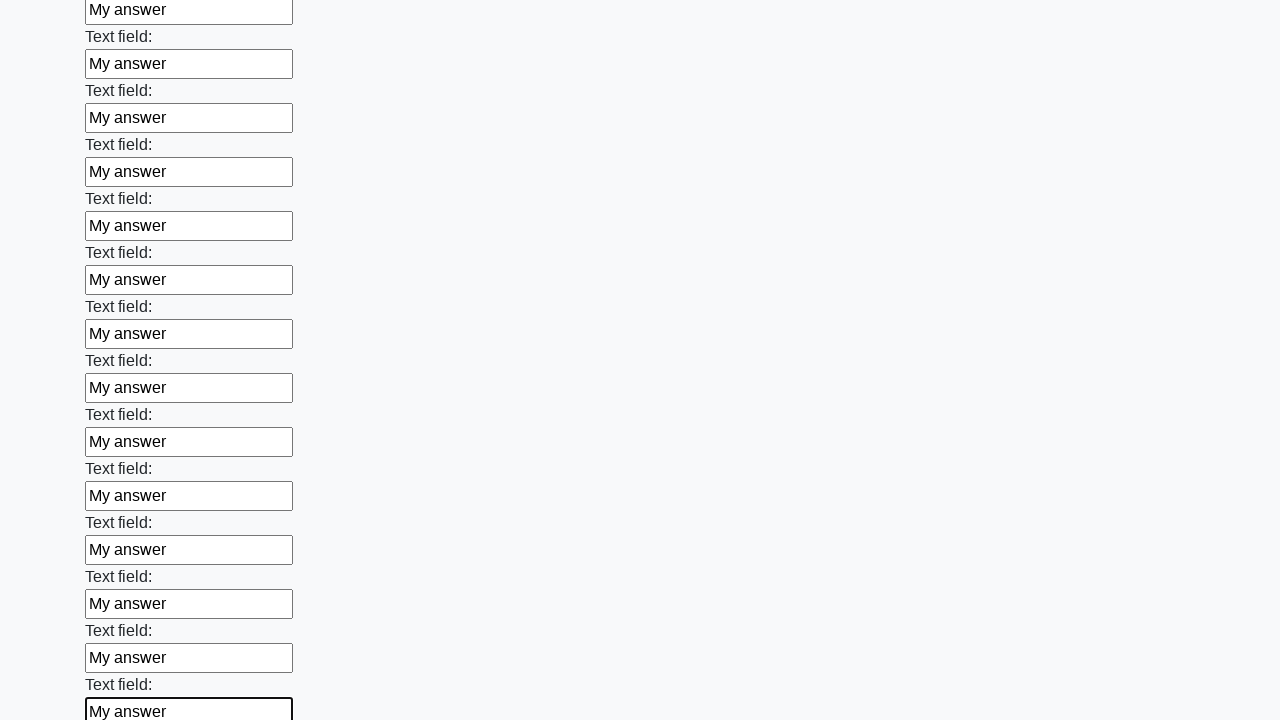

Filled input field 52 of 100 with 'My answer' on .first_block input >> nth=51
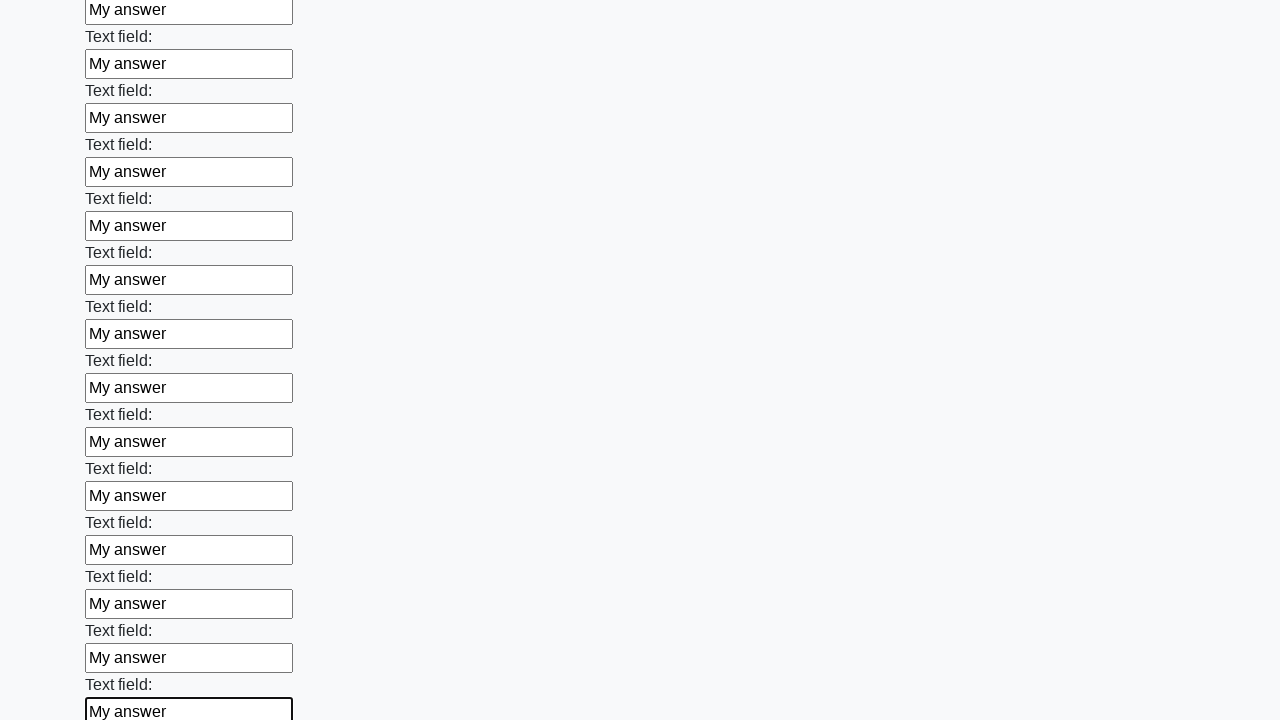

Filled input field 53 of 100 with 'My answer' on .first_block input >> nth=52
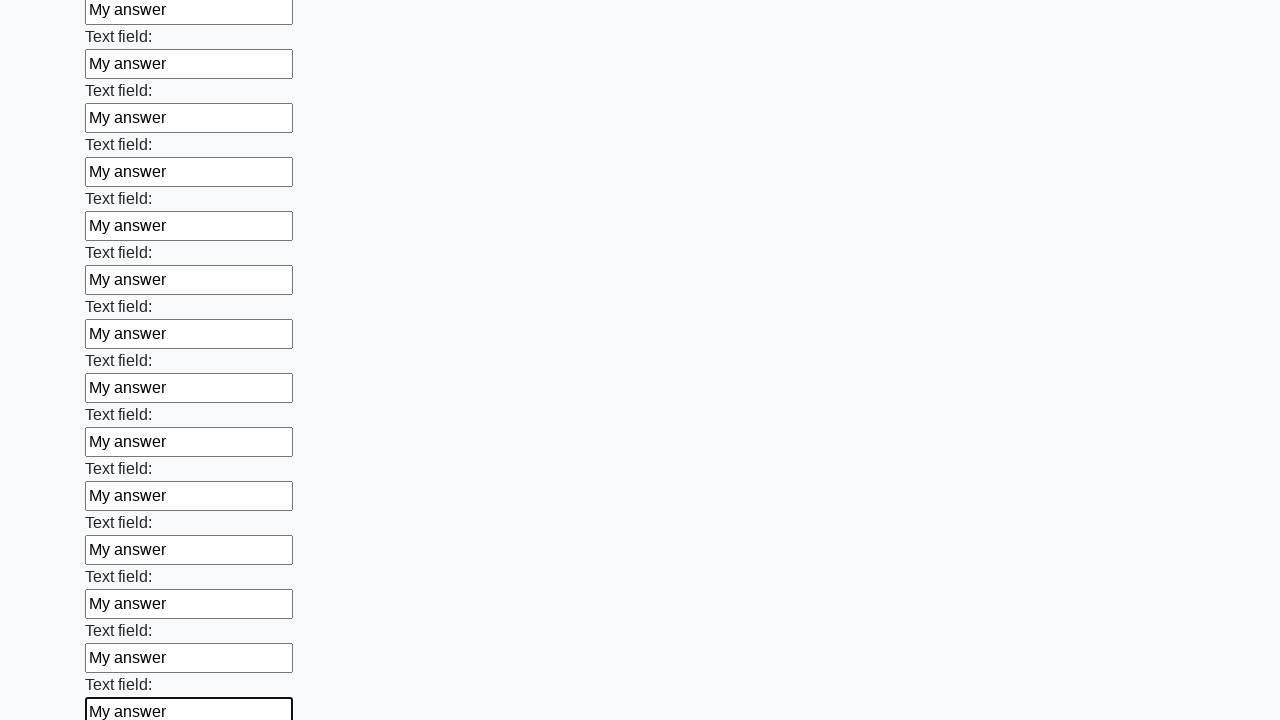

Filled input field 54 of 100 with 'My answer' on .first_block input >> nth=53
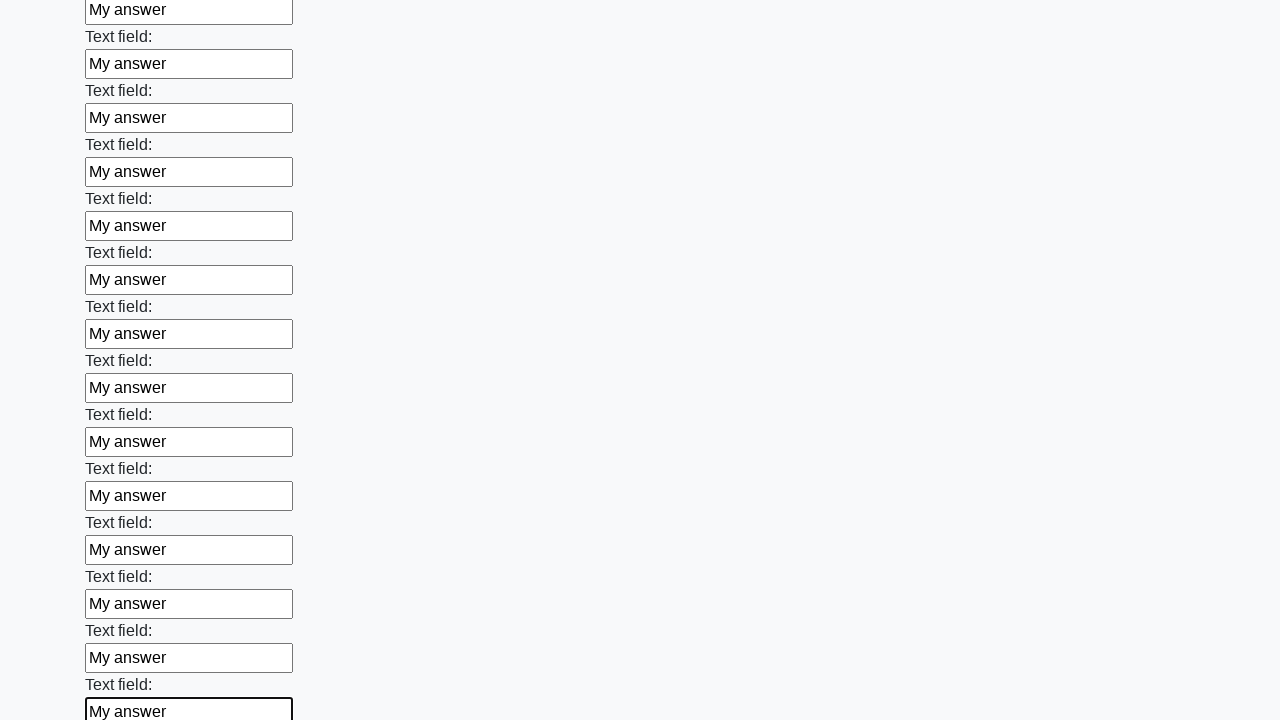

Filled input field 55 of 100 with 'My answer' on .first_block input >> nth=54
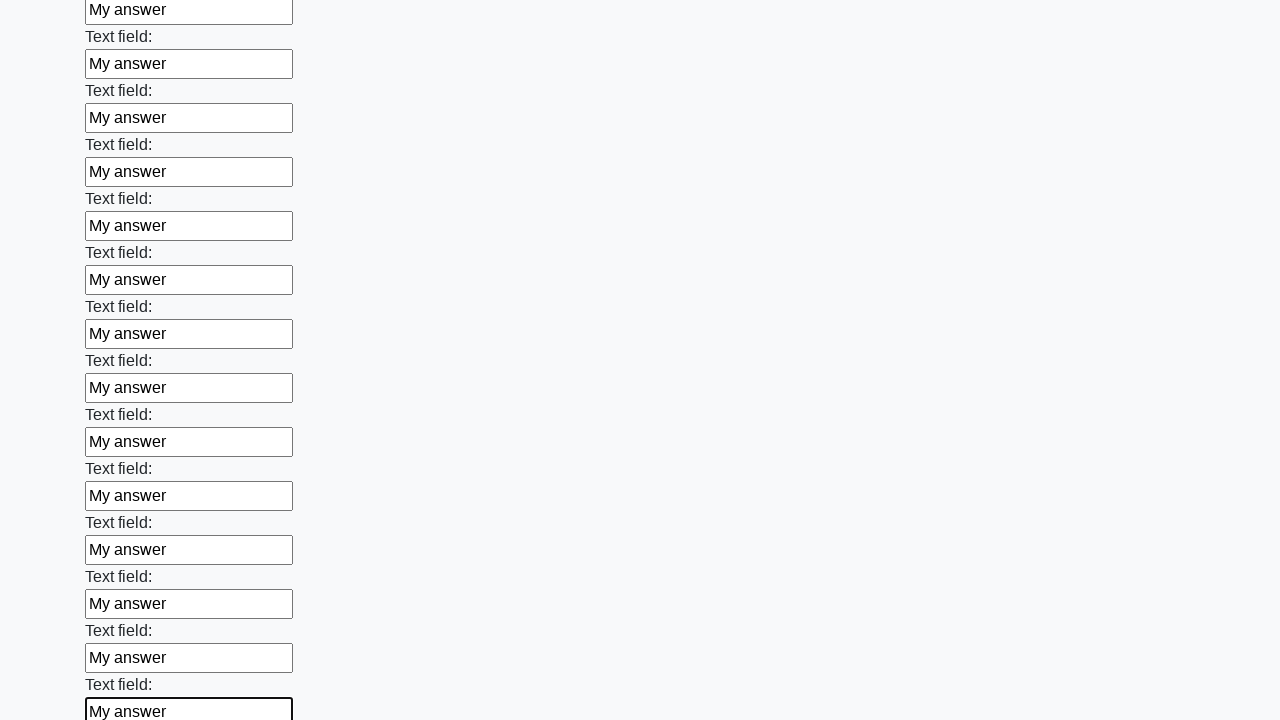

Filled input field 56 of 100 with 'My answer' on .first_block input >> nth=55
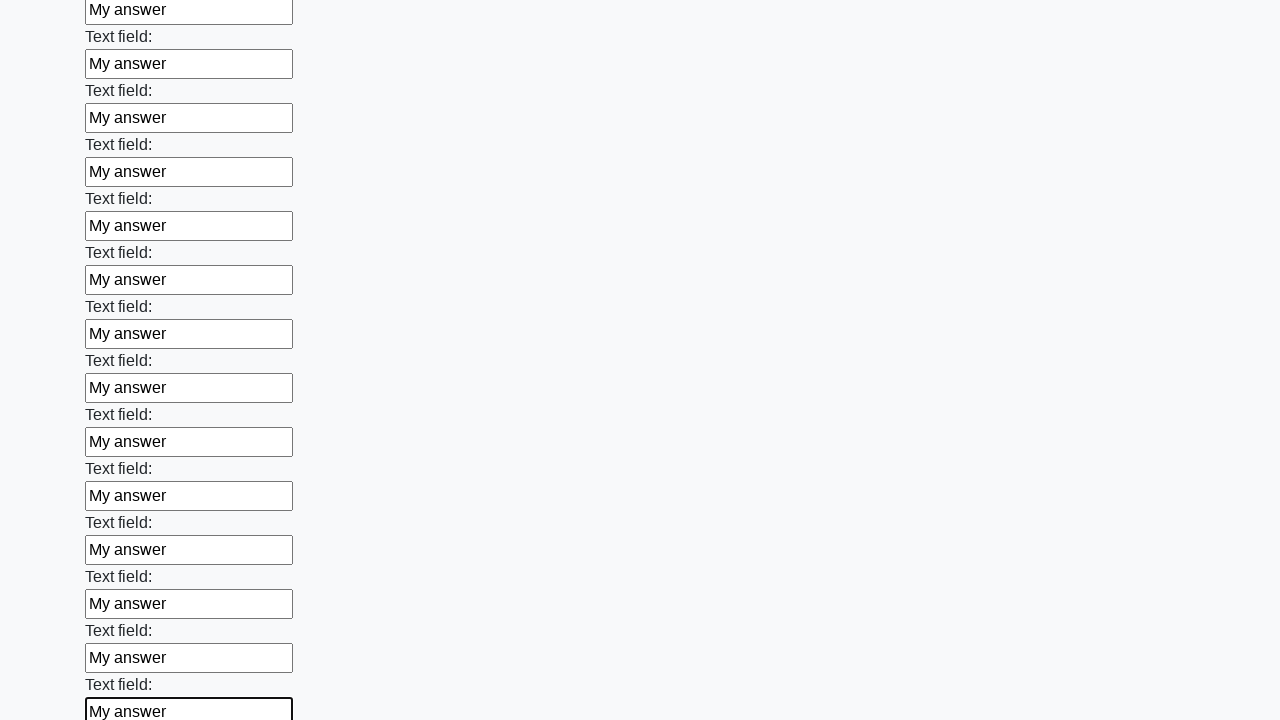

Filled input field 57 of 100 with 'My answer' on .first_block input >> nth=56
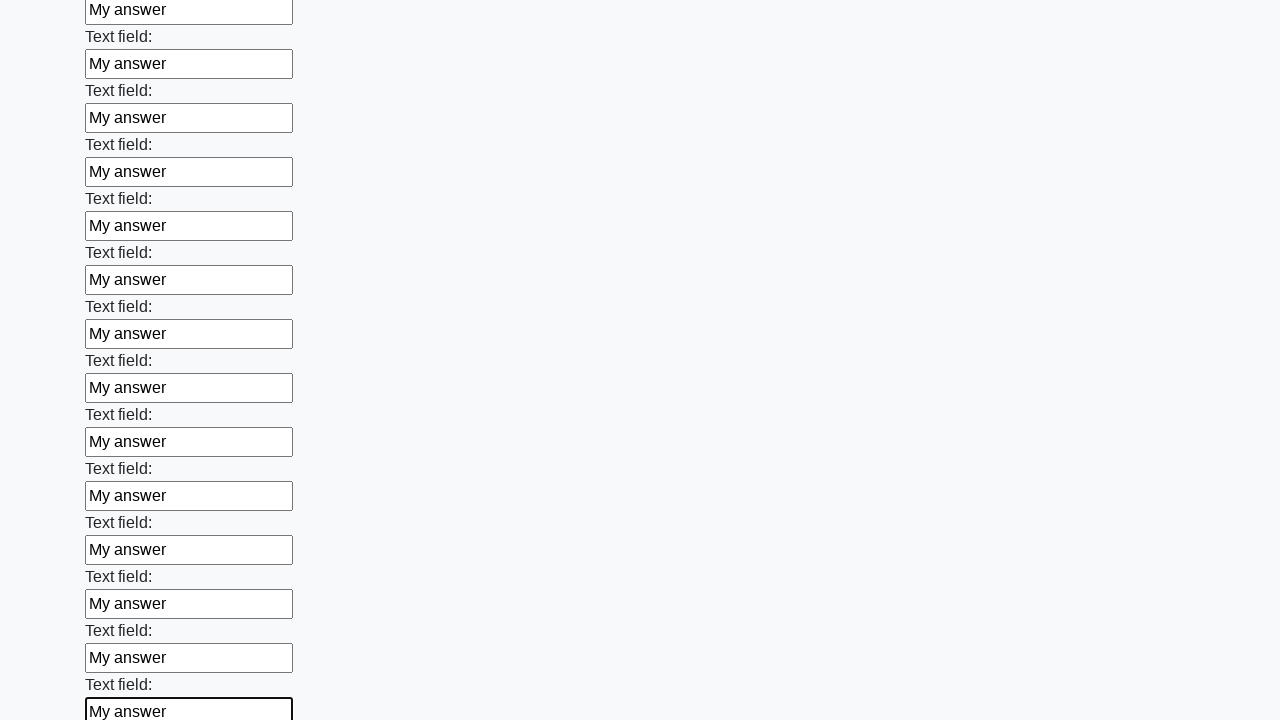

Filled input field 58 of 100 with 'My answer' on .first_block input >> nth=57
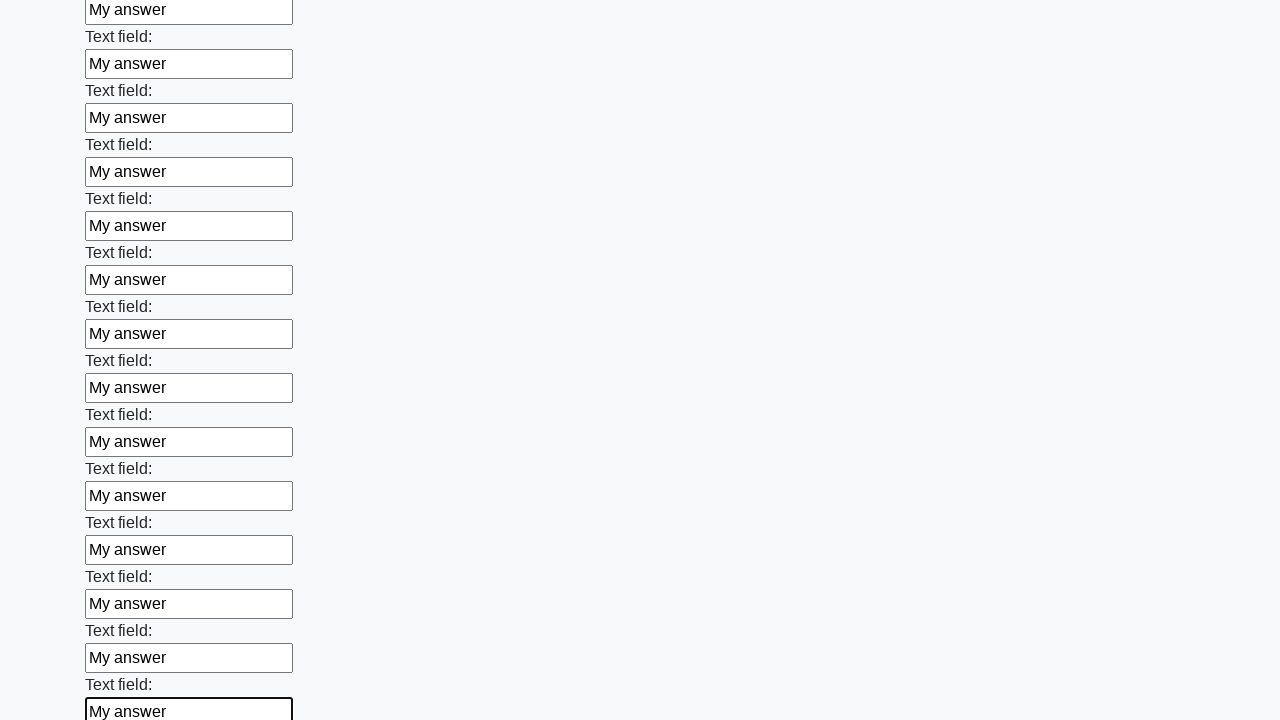

Filled input field 59 of 100 with 'My answer' on .first_block input >> nth=58
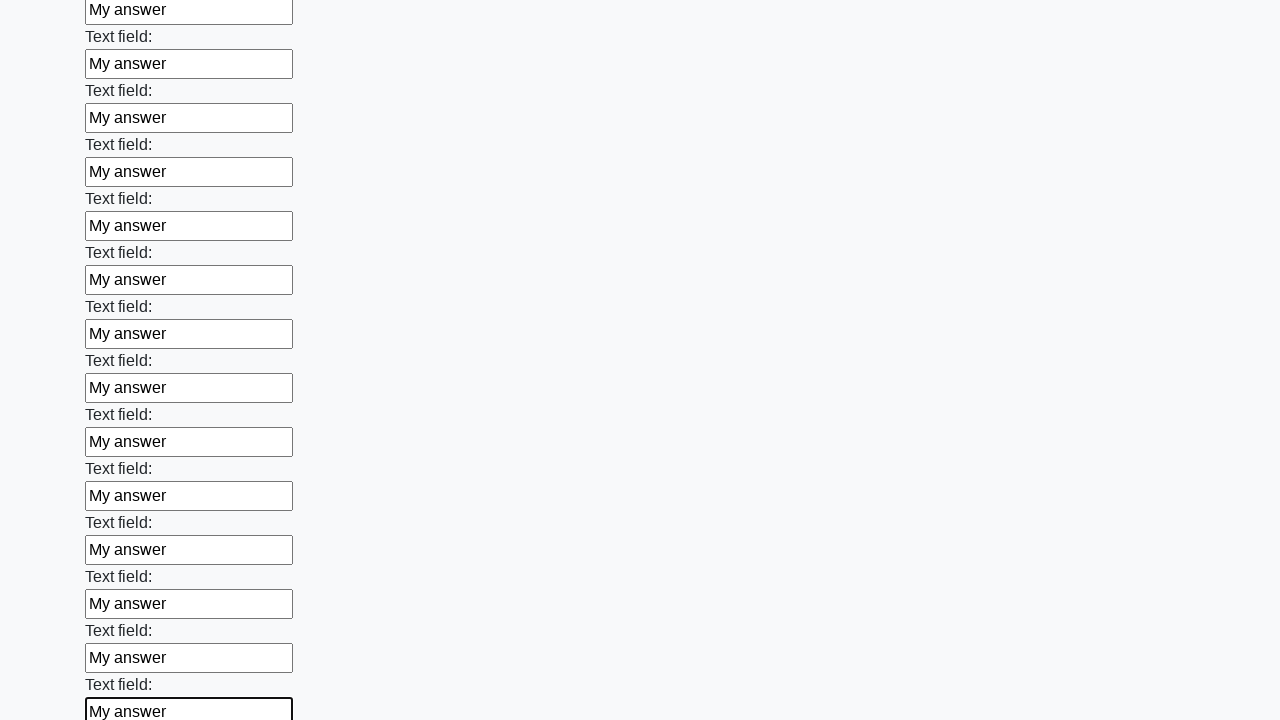

Filled input field 60 of 100 with 'My answer' on .first_block input >> nth=59
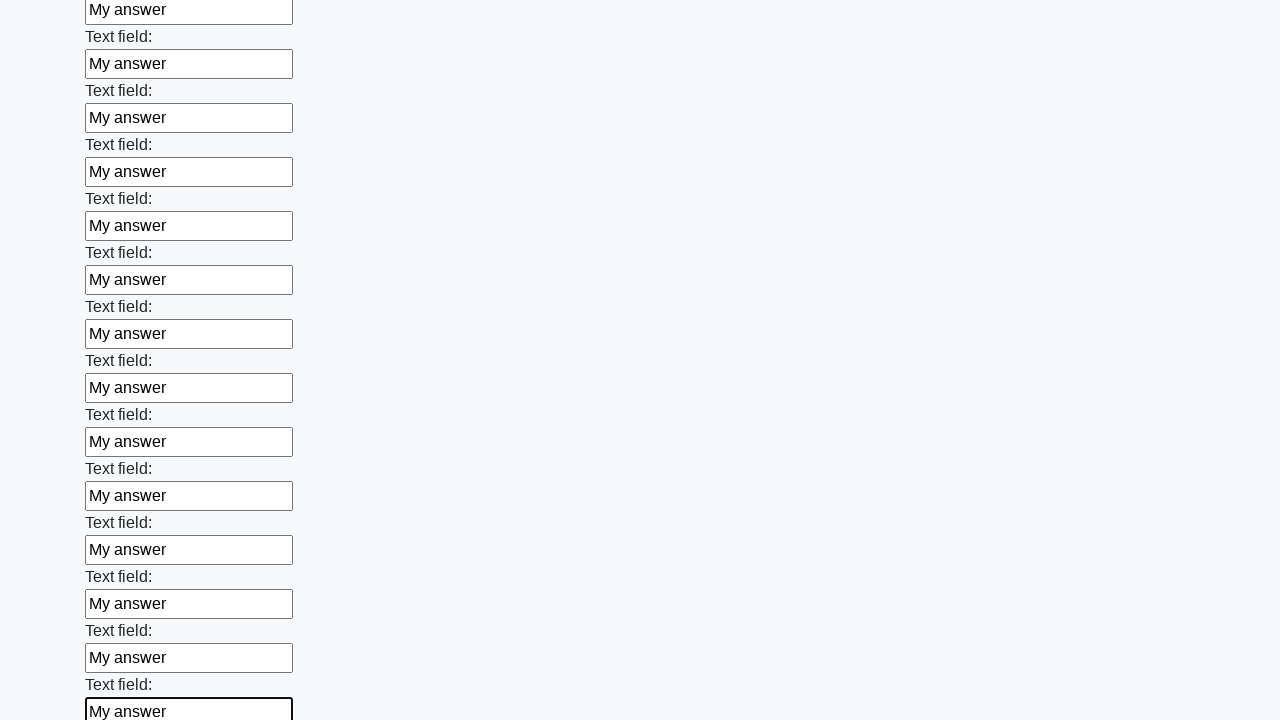

Filled input field 61 of 100 with 'My answer' on .first_block input >> nth=60
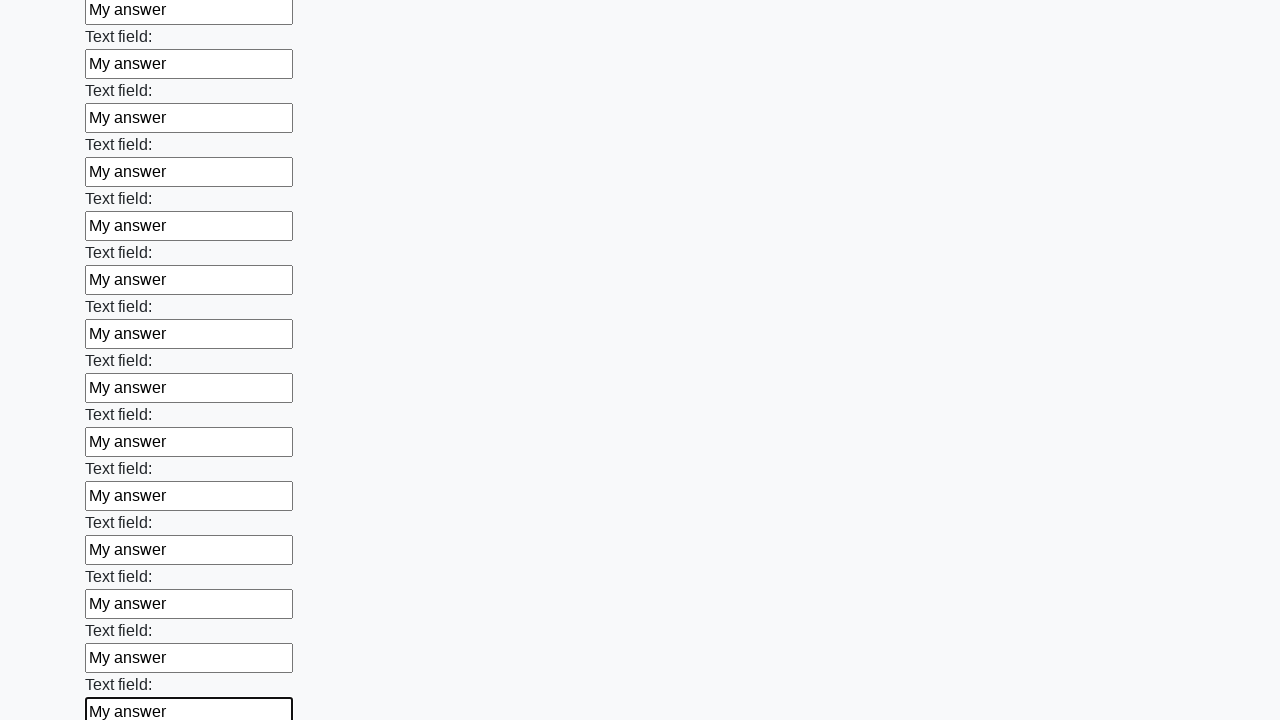

Filled input field 62 of 100 with 'My answer' on .first_block input >> nth=61
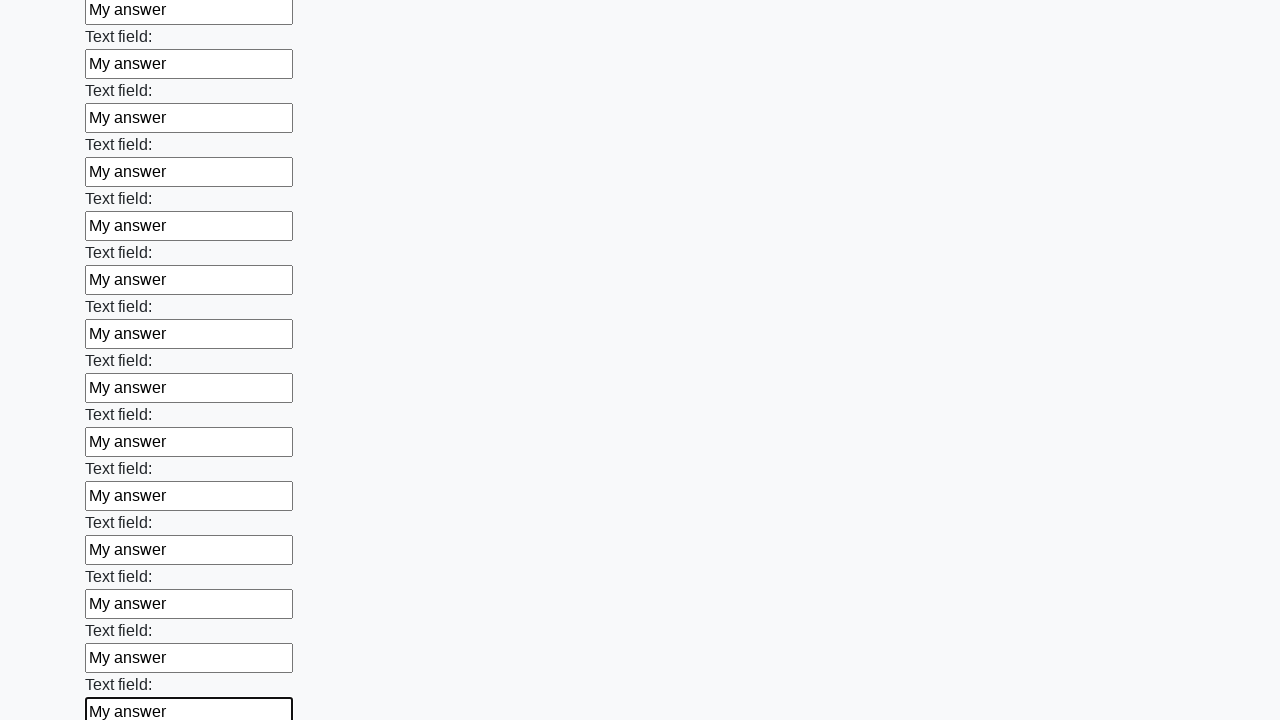

Filled input field 63 of 100 with 'My answer' on .first_block input >> nth=62
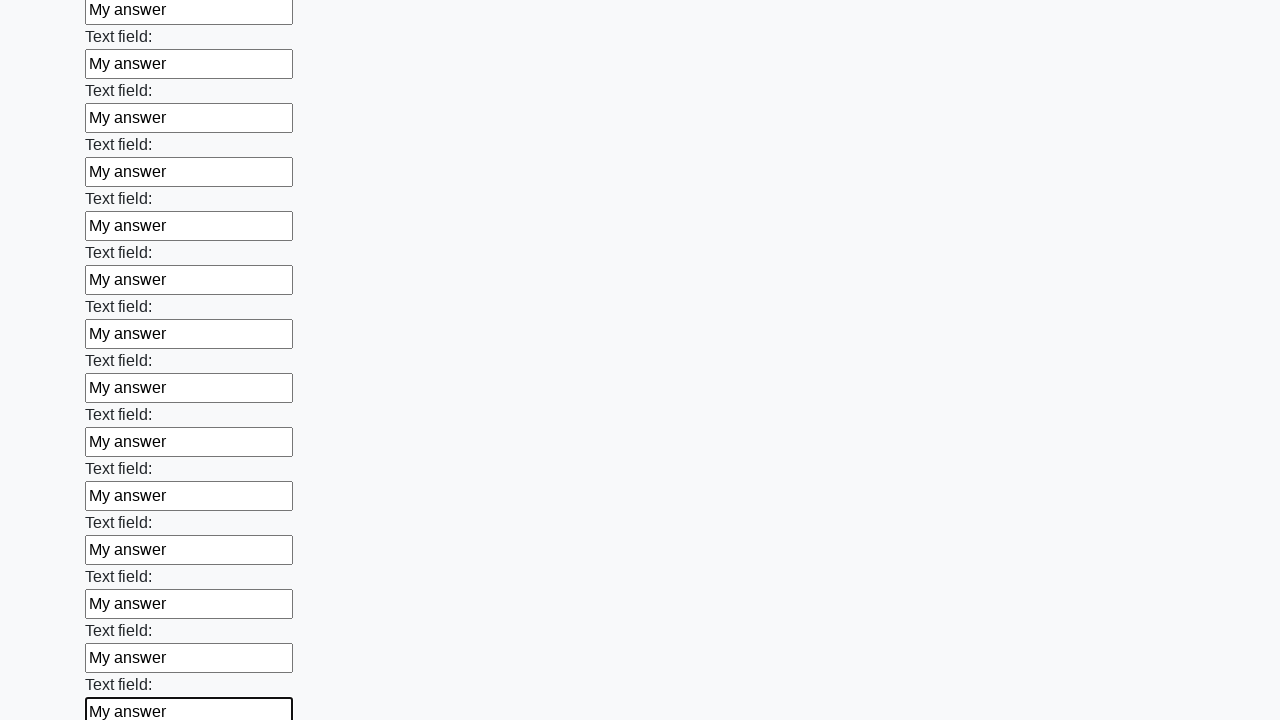

Filled input field 64 of 100 with 'My answer' on .first_block input >> nth=63
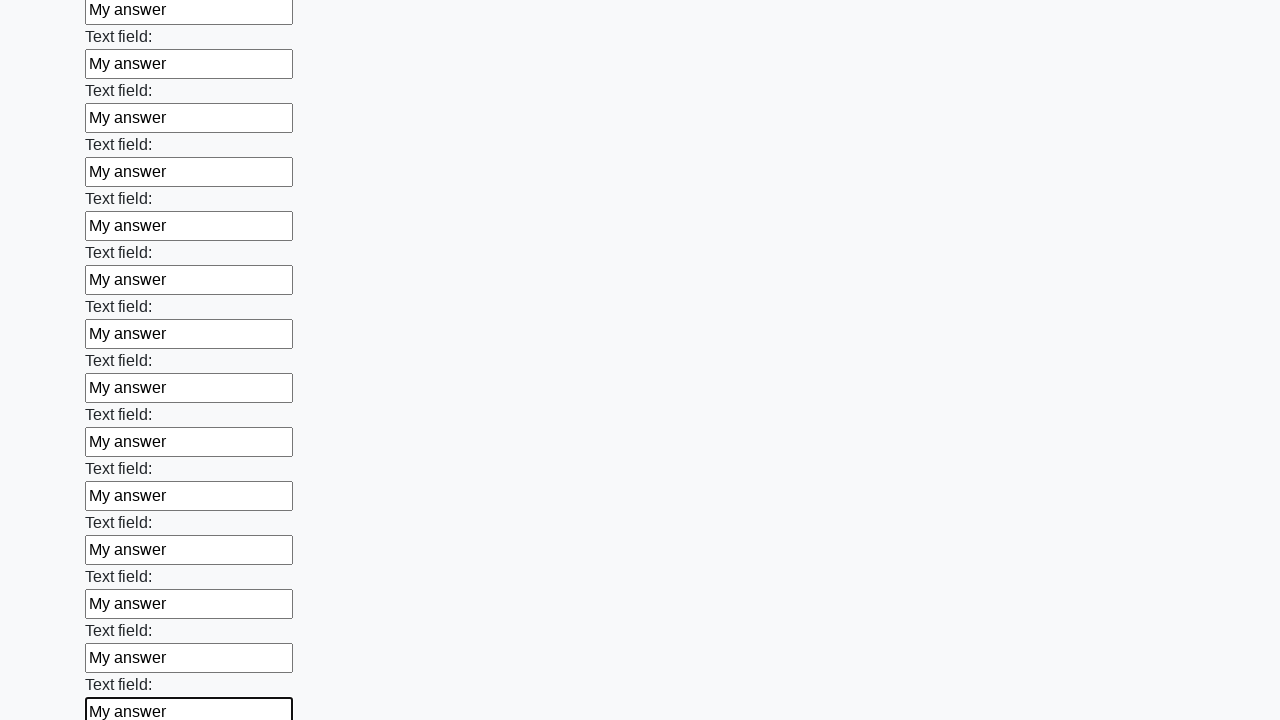

Filled input field 65 of 100 with 'My answer' on .first_block input >> nth=64
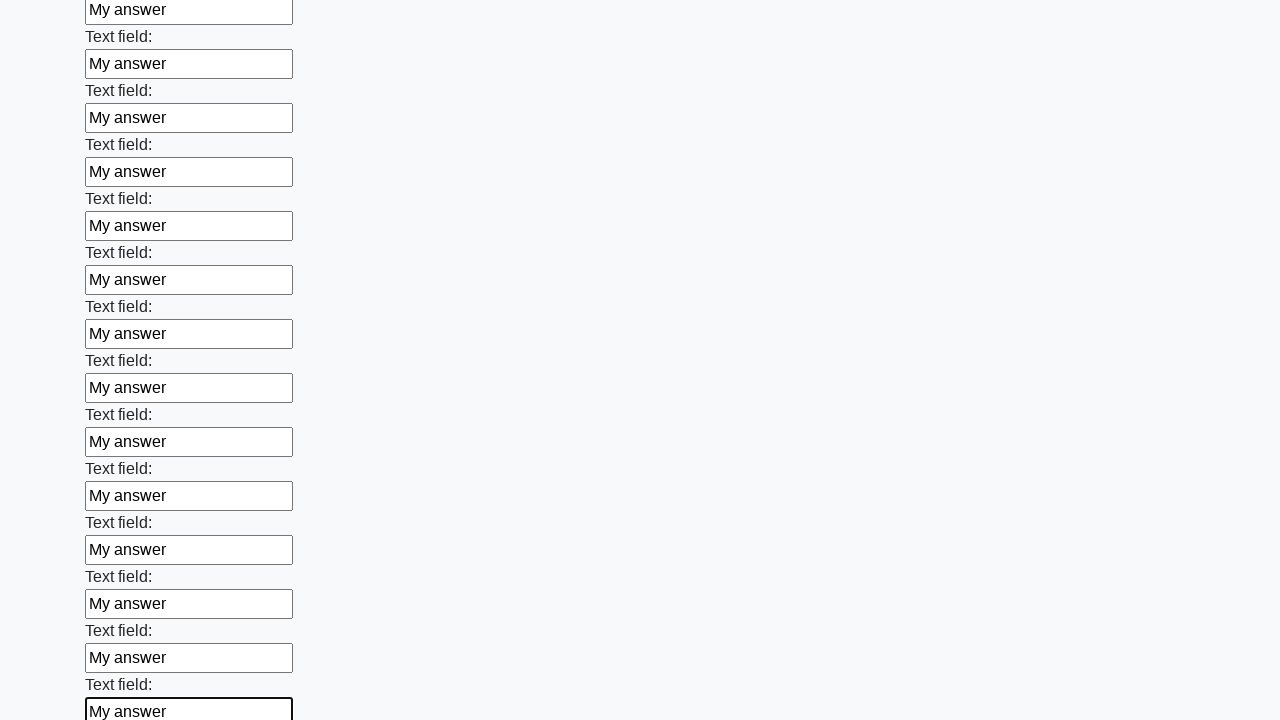

Filled input field 66 of 100 with 'My answer' on .first_block input >> nth=65
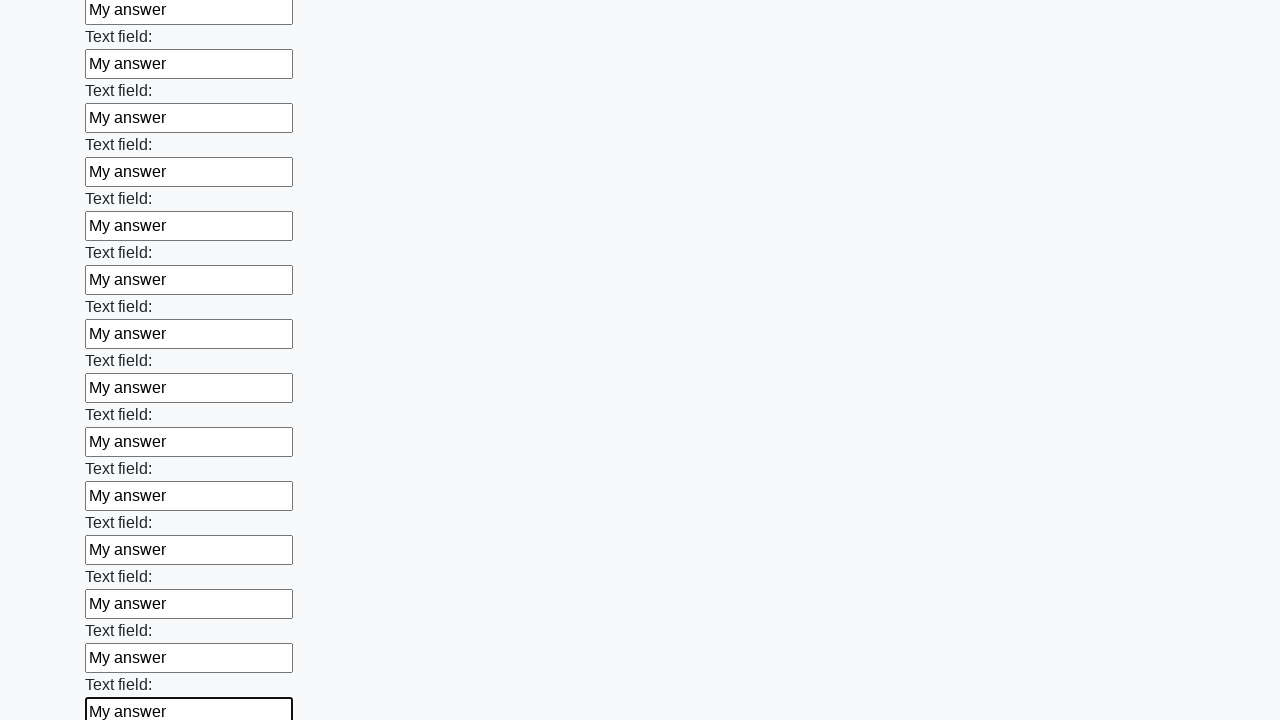

Filled input field 67 of 100 with 'My answer' on .first_block input >> nth=66
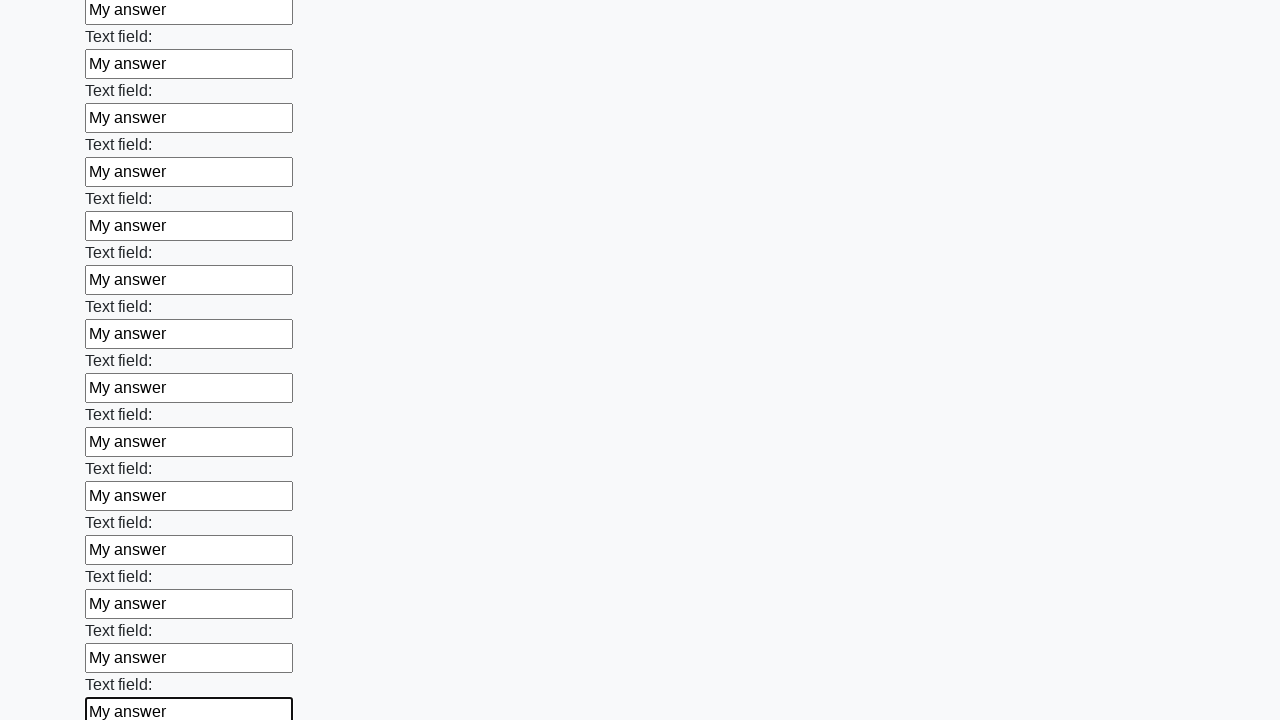

Filled input field 68 of 100 with 'My answer' on .first_block input >> nth=67
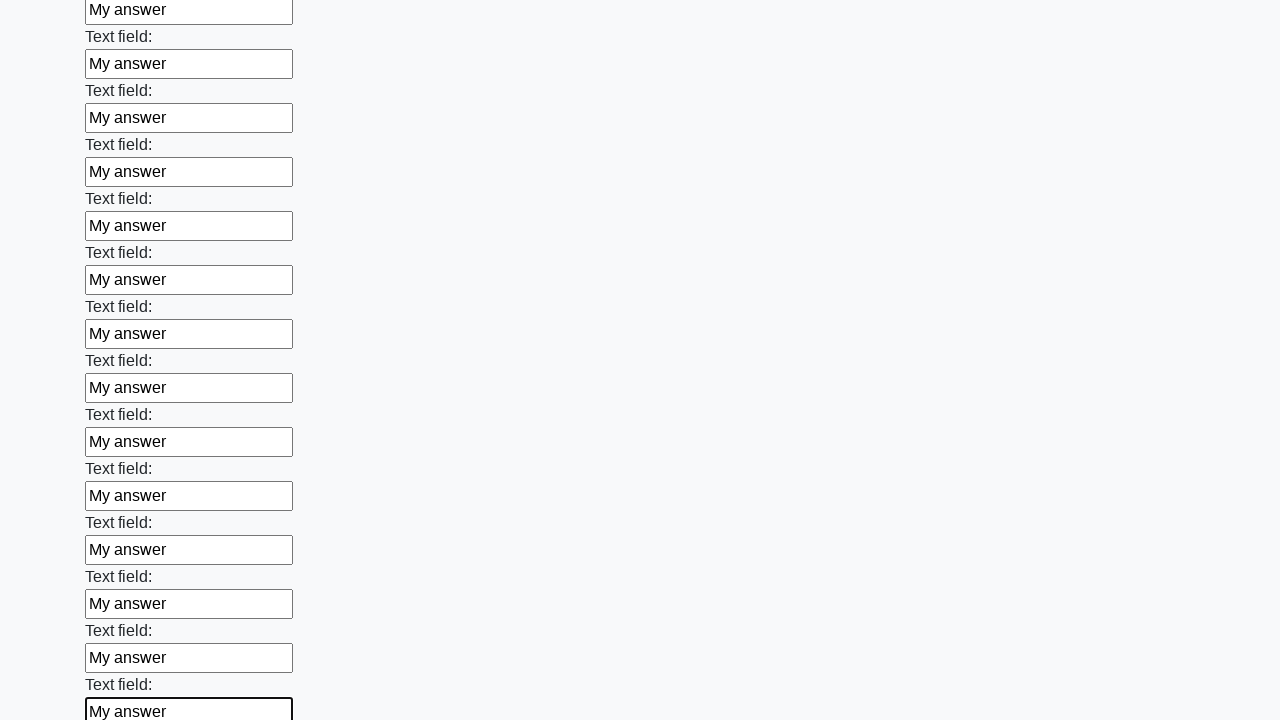

Filled input field 69 of 100 with 'My answer' on .first_block input >> nth=68
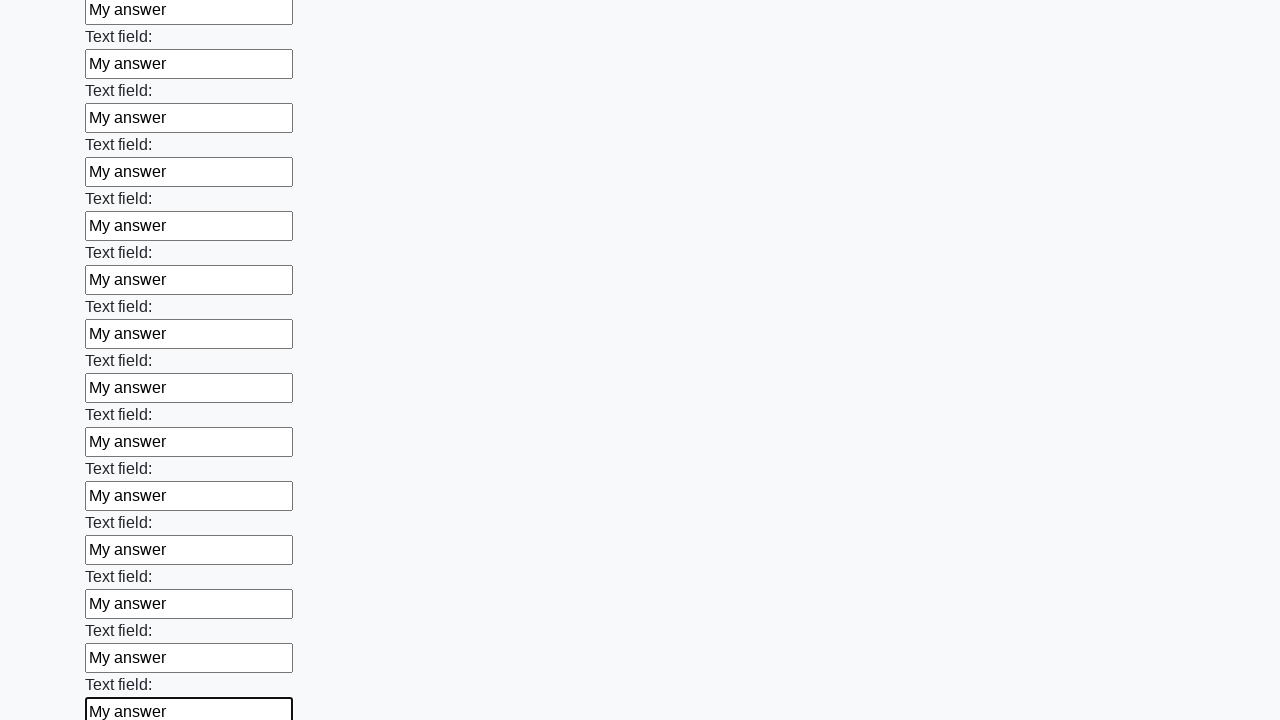

Filled input field 70 of 100 with 'My answer' on .first_block input >> nth=69
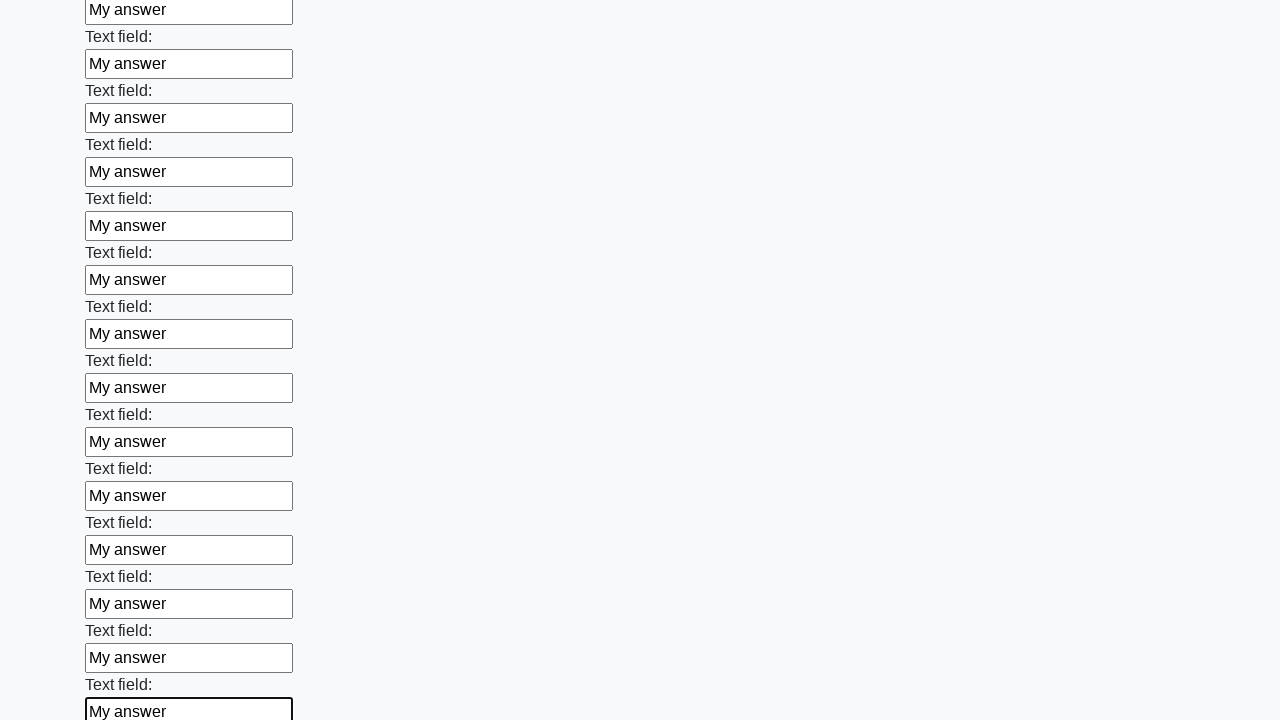

Filled input field 71 of 100 with 'My answer' on .first_block input >> nth=70
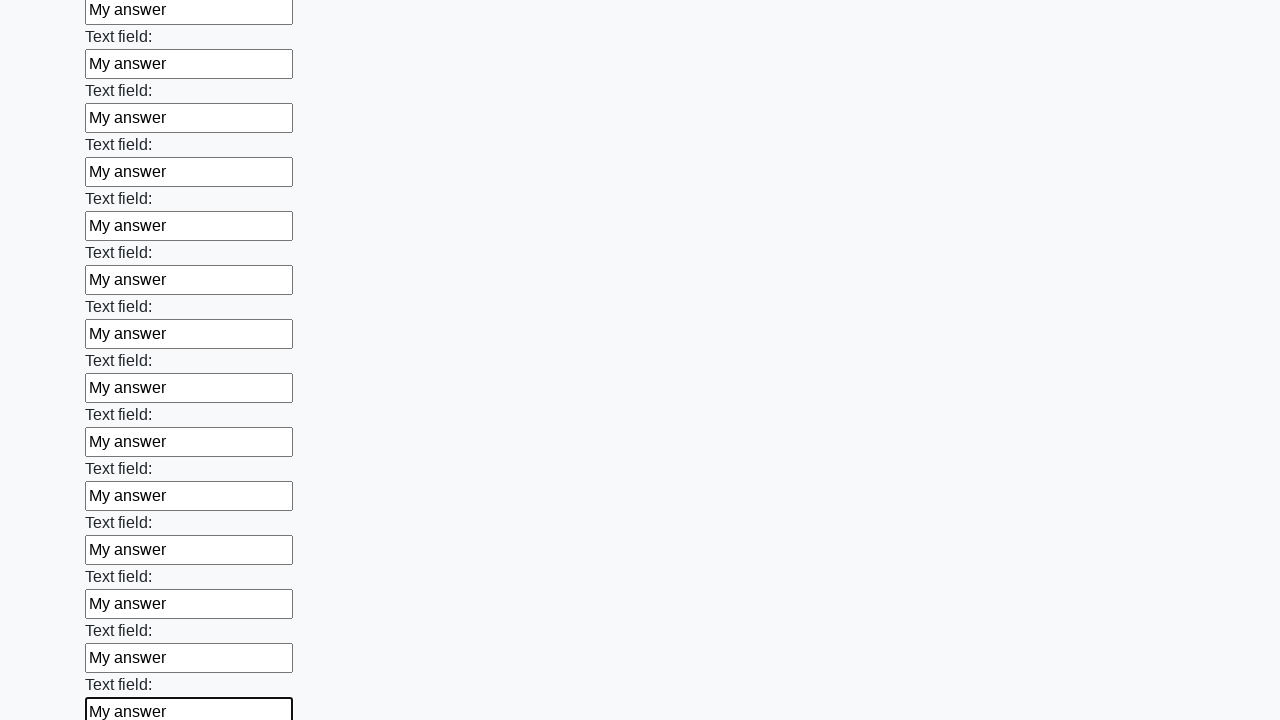

Filled input field 72 of 100 with 'My answer' on .first_block input >> nth=71
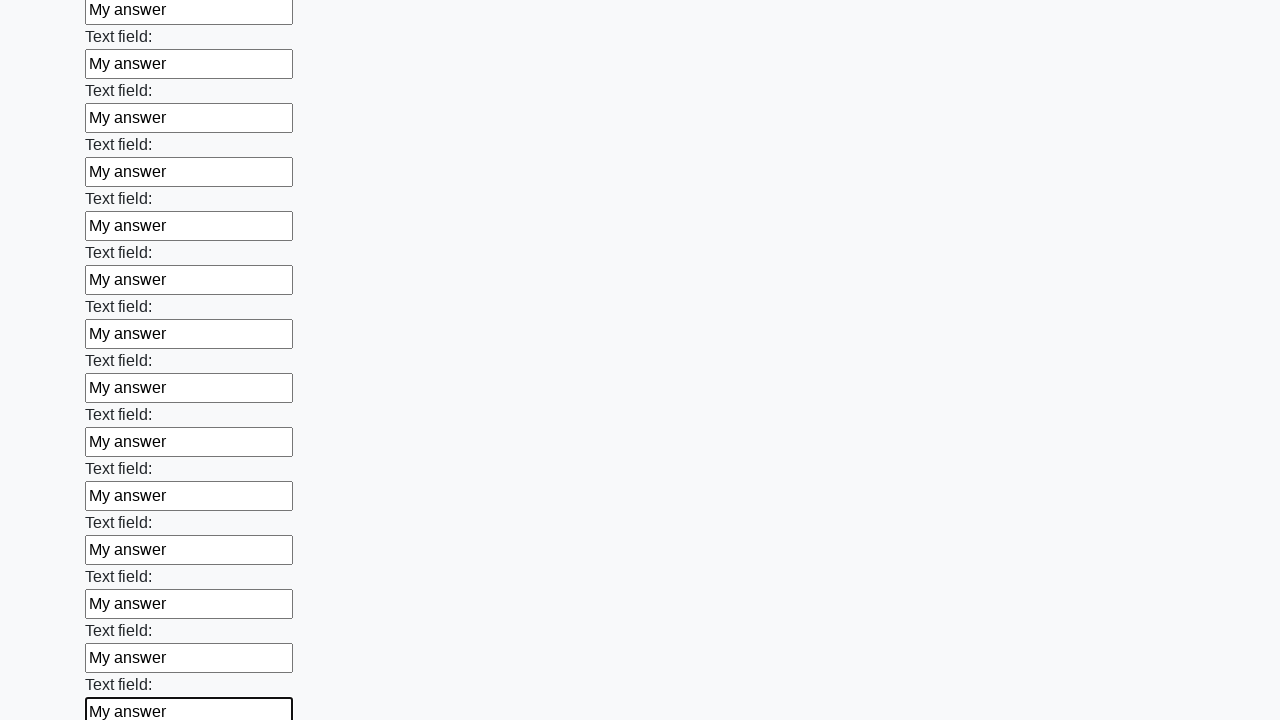

Filled input field 73 of 100 with 'My answer' on .first_block input >> nth=72
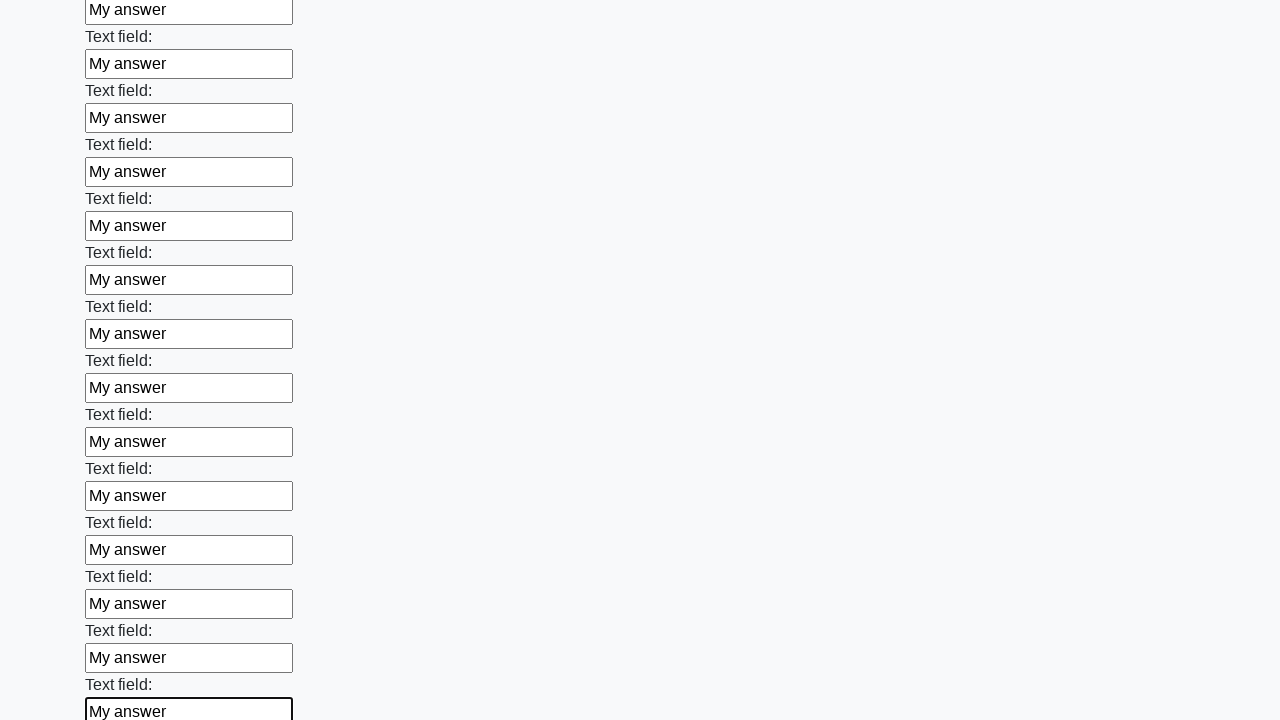

Filled input field 74 of 100 with 'My answer' on .first_block input >> nth=73
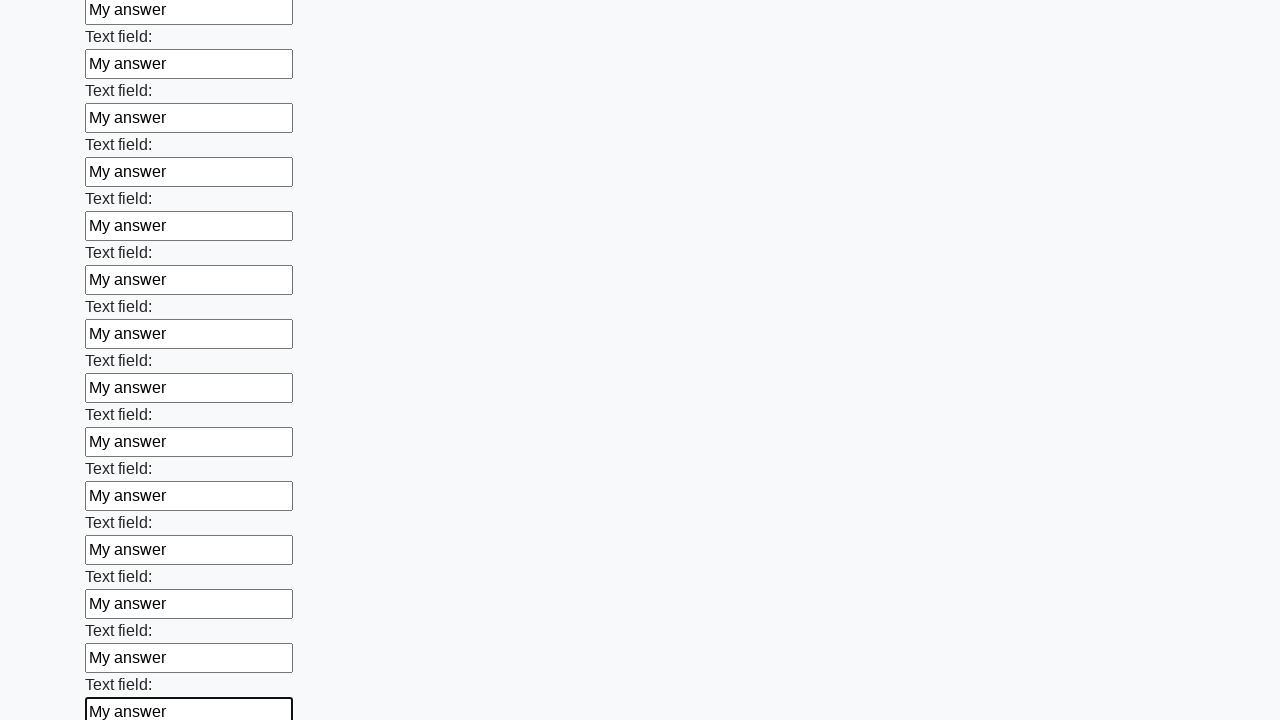

Filled input field 75 of 100 with 'My answer' on .first_block input >> nth=74
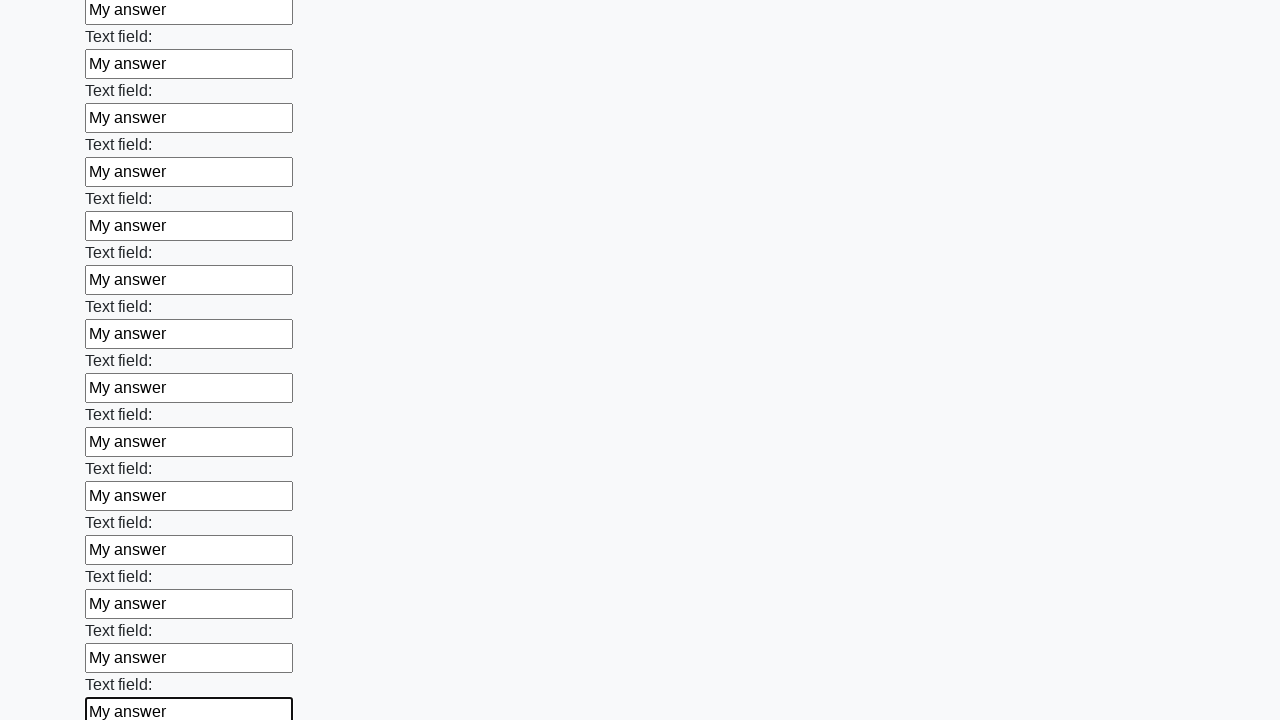

Filled input field 76 of 100 with 'My answer' on .first_block input >> nth=75
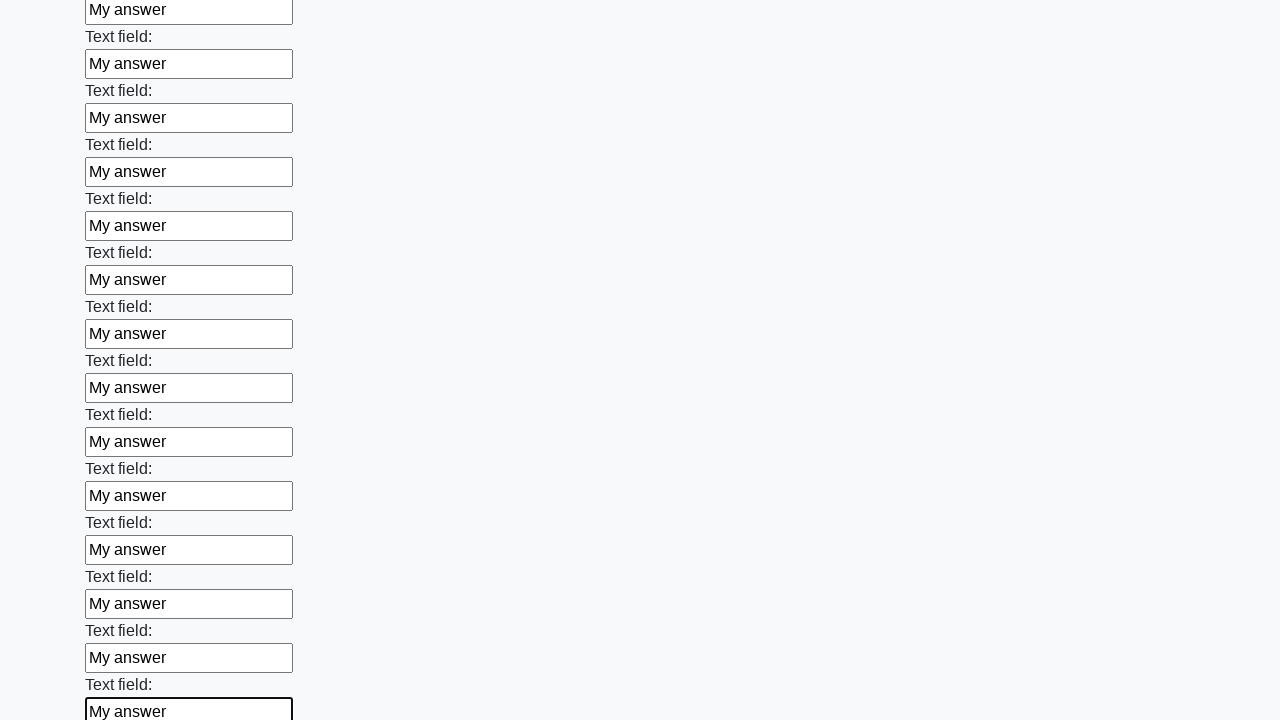

Filled input field 77 of 100 with 'My answer' on .first_block input >> nth=76
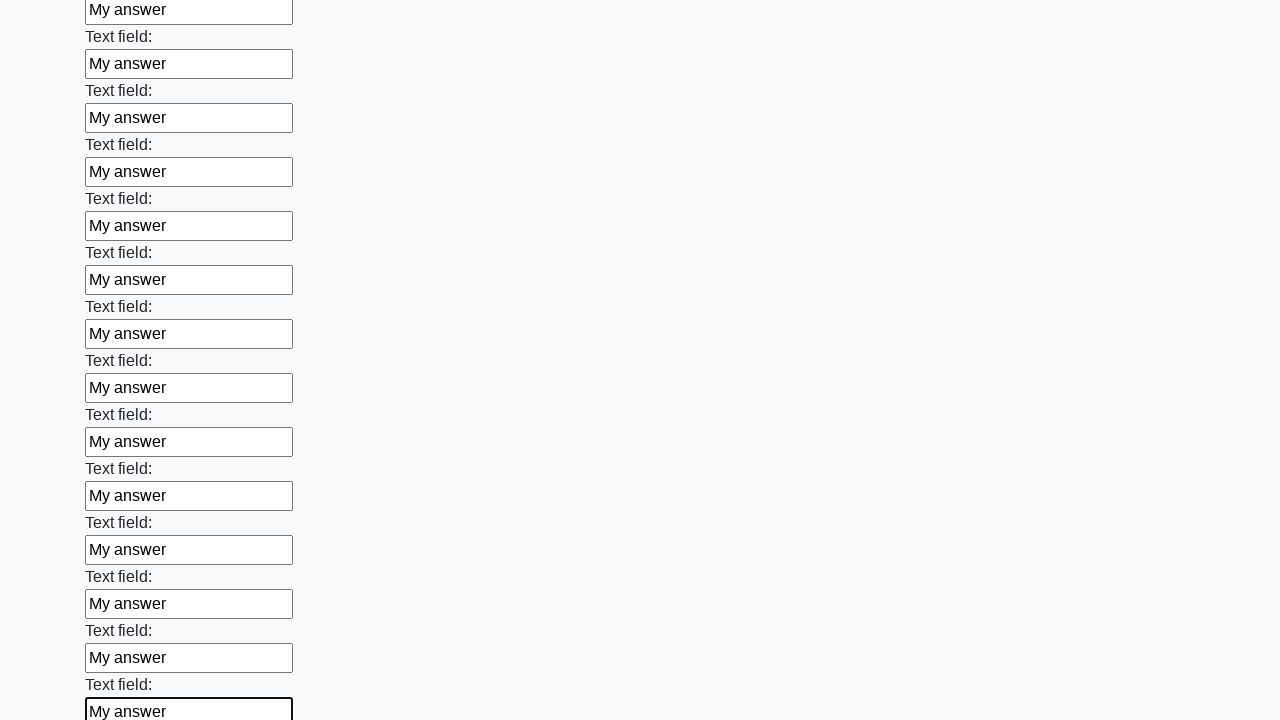

Filled input field 78 of 100 with 'My answer' on .first_block input >> nth=77
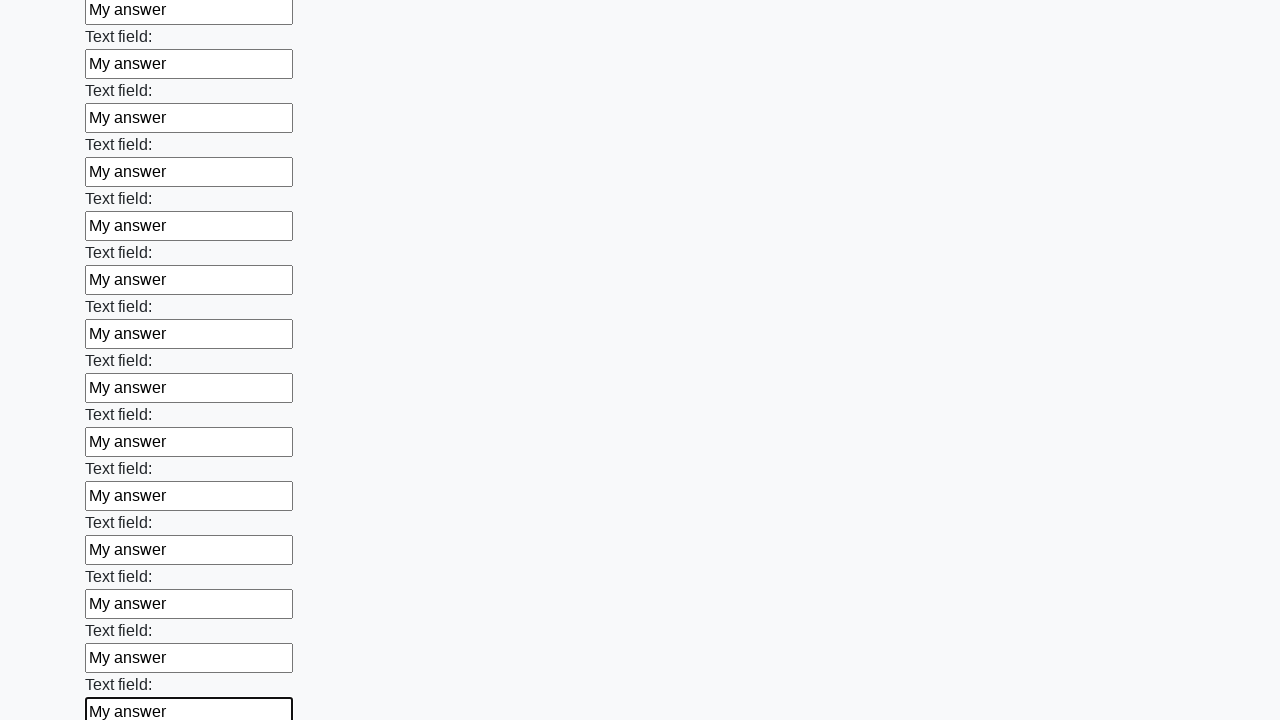

Filled input field 79 of 100 with 'My answer' on .first_block input >> nth=78
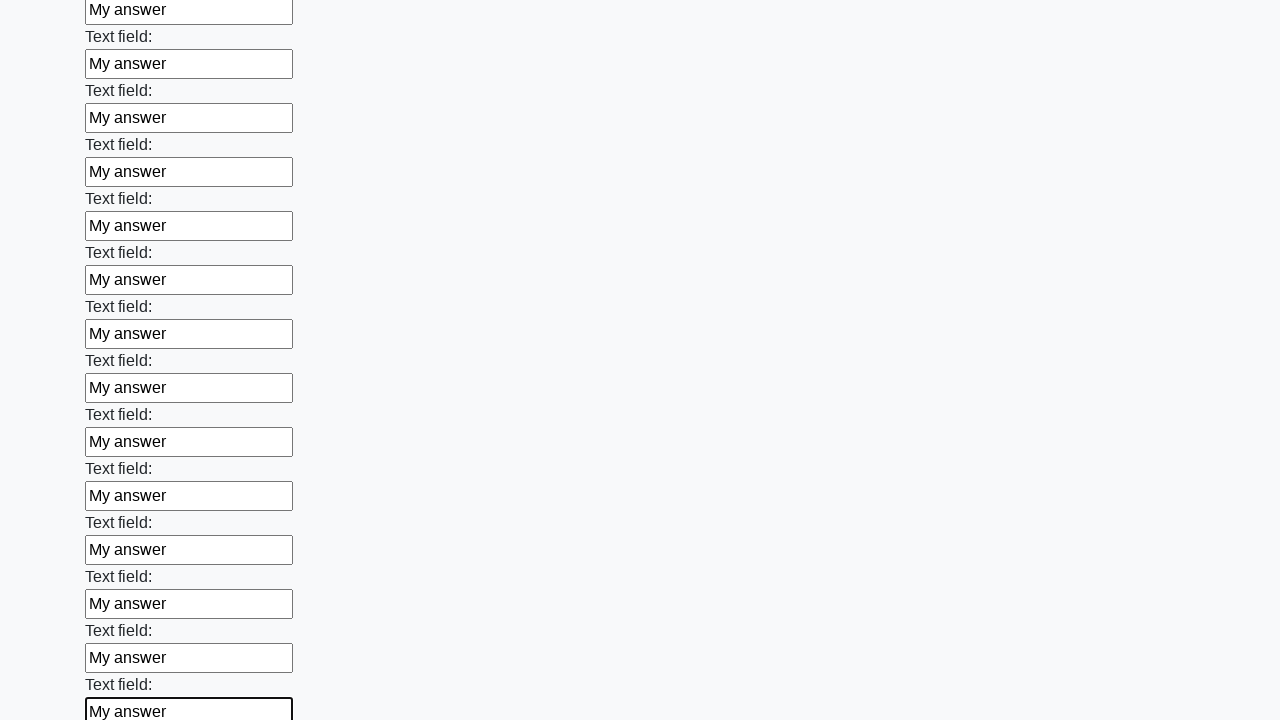

Filled input field 80 of 100 with 'My answer' on .first_block input >> nth=79
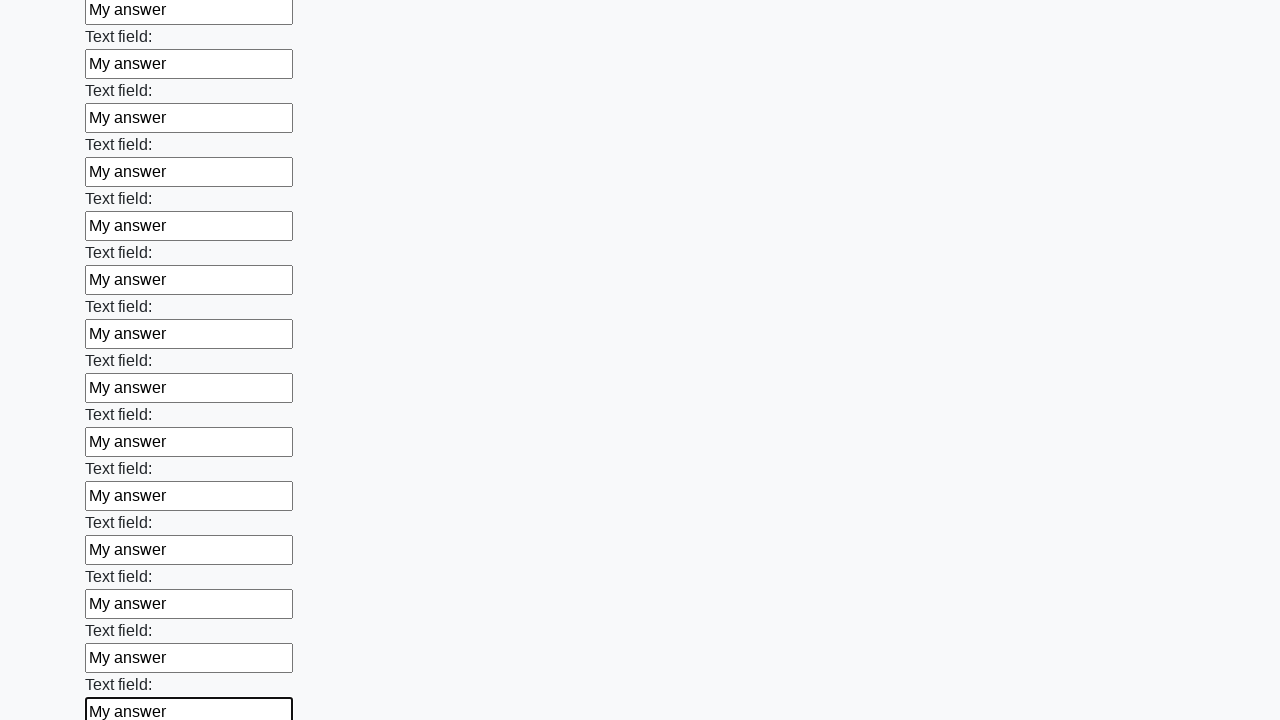

Filled input field 81 of 100 with 'My answer' on .first_block input >> nth=80
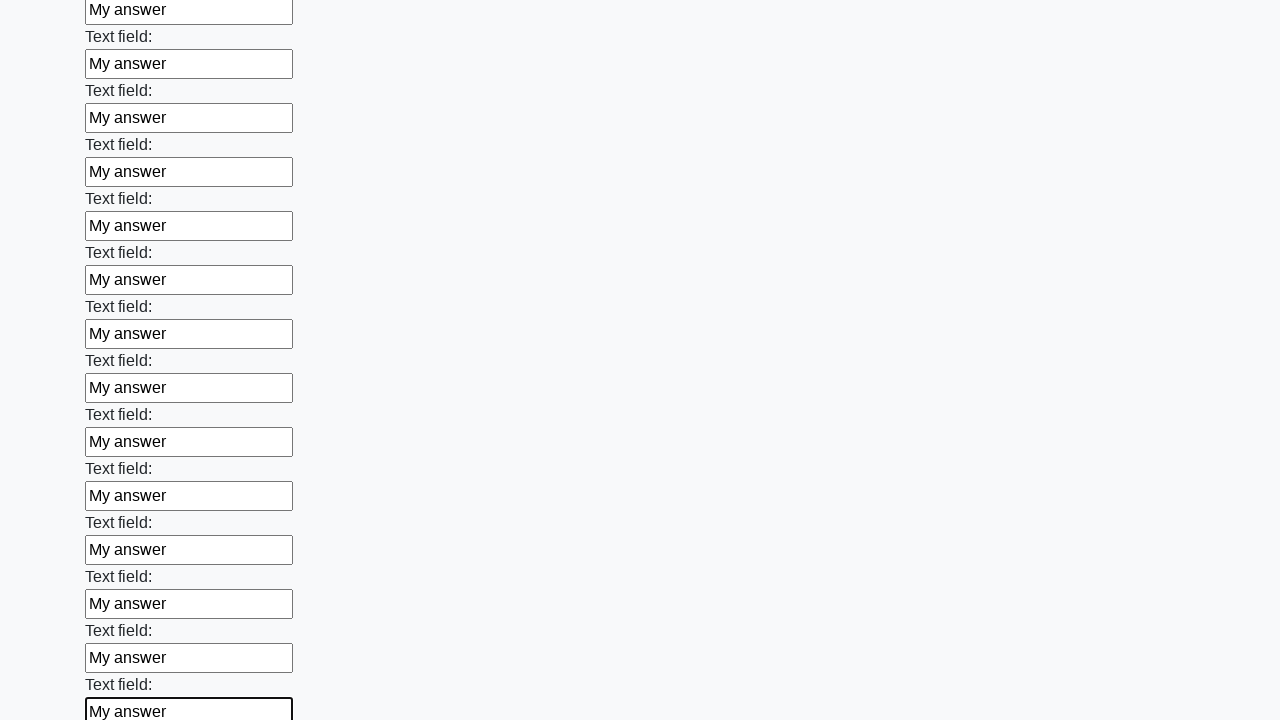

Filled input field 82 of 100 with 'My answer' on .first_block input >> nth=81
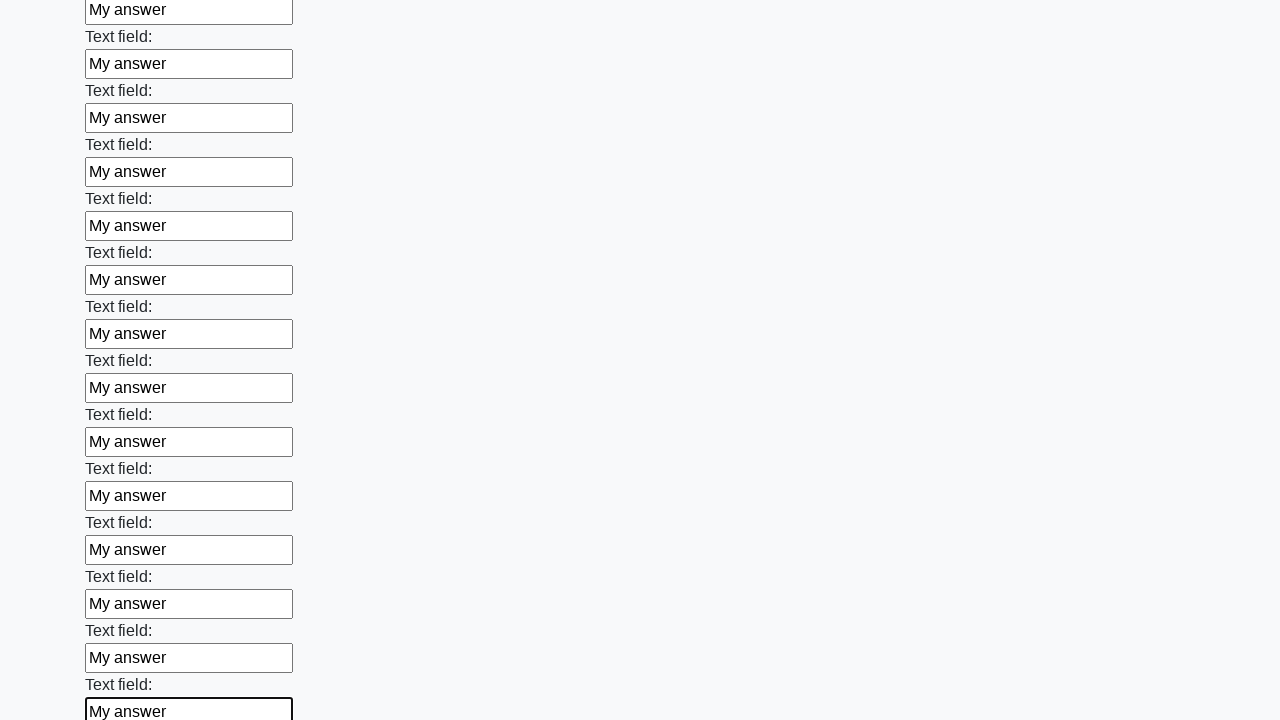

Filled input field 83 of 100 with 'My answer' on .first_block input >> nth=82
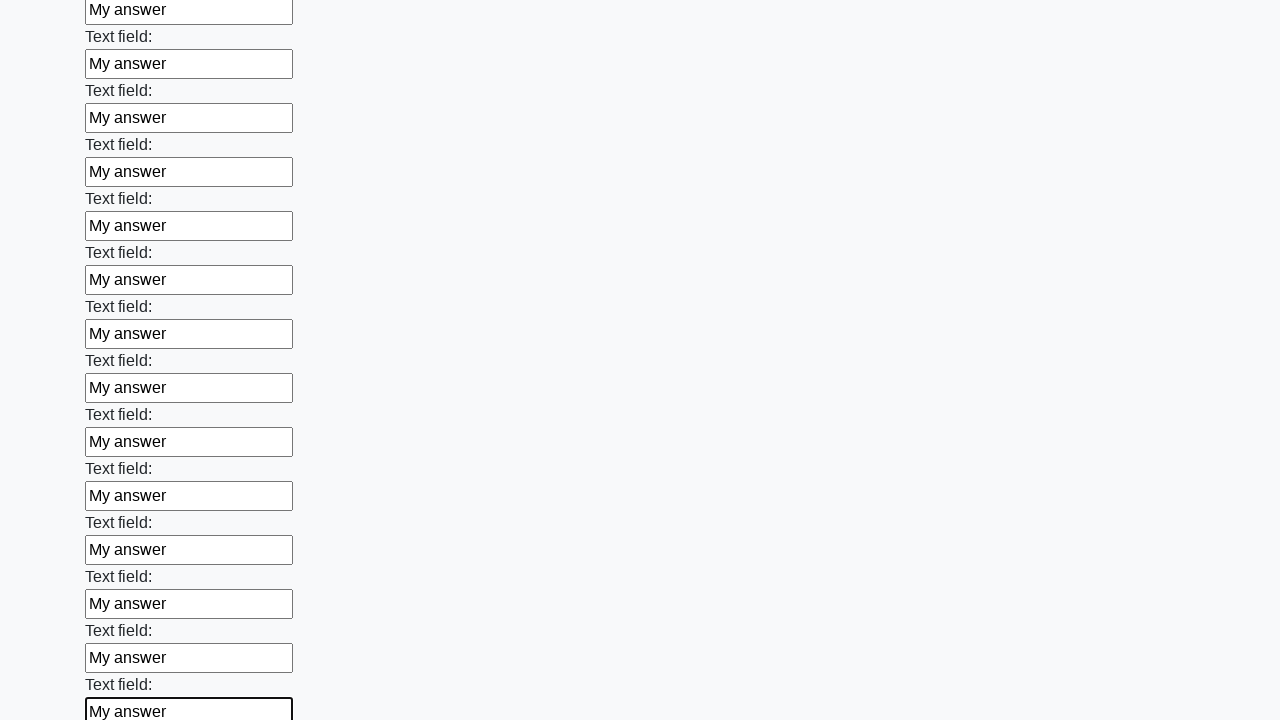

Filled input field 84 of 100 with 'My answer' on .first_block input >> nth=83
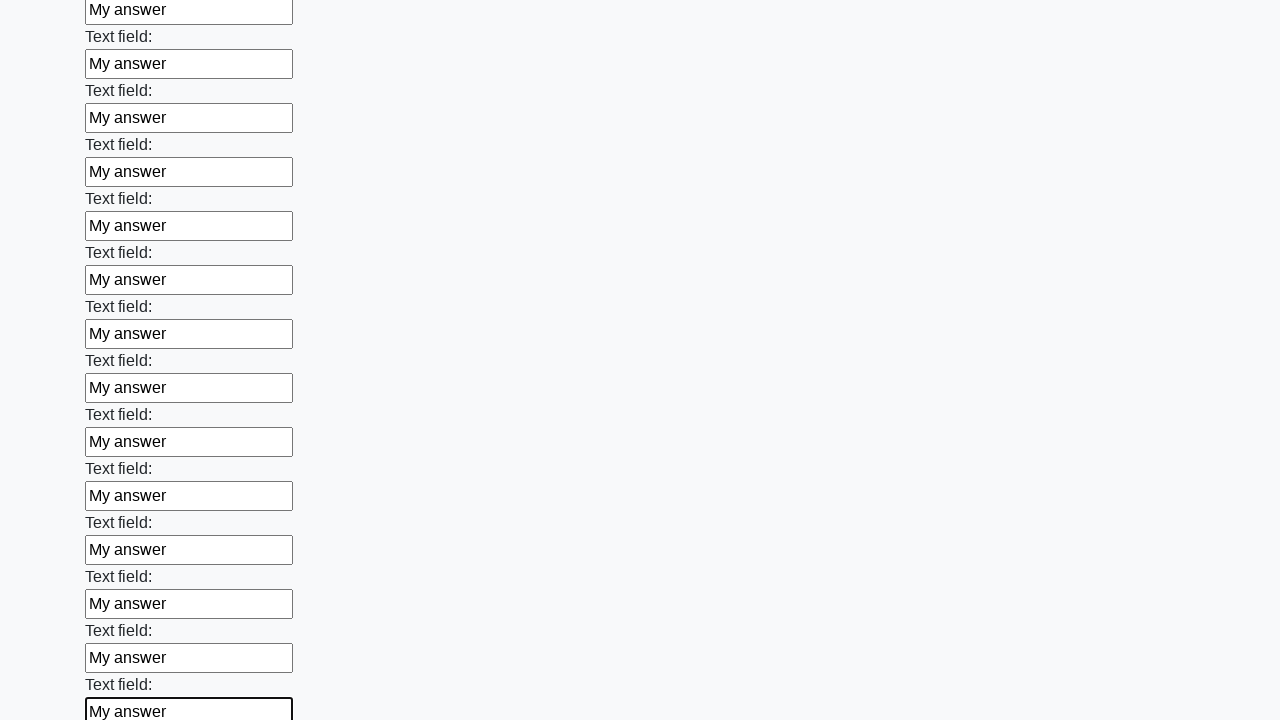

Filled input field 85 of 100 with 'My answer' on .first_block input >> nth=84
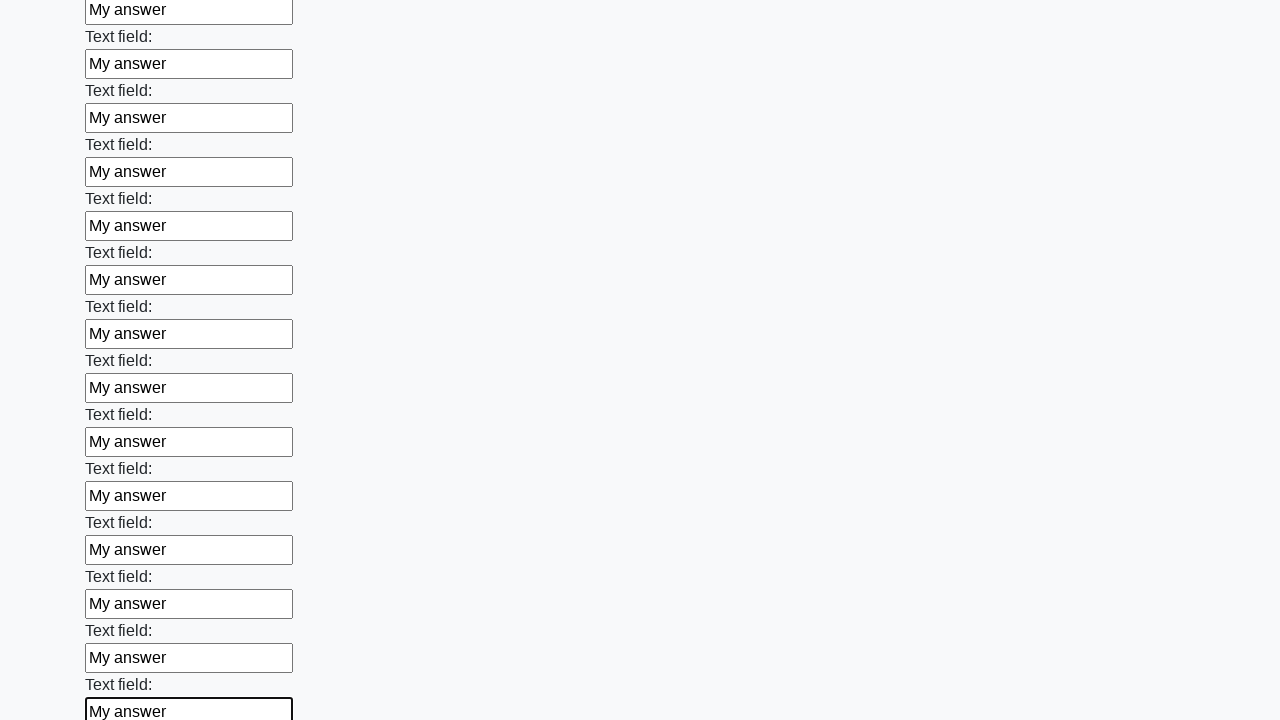

Filled input field 86 of 100 with 'My answer' on .first_block input >> nth=85
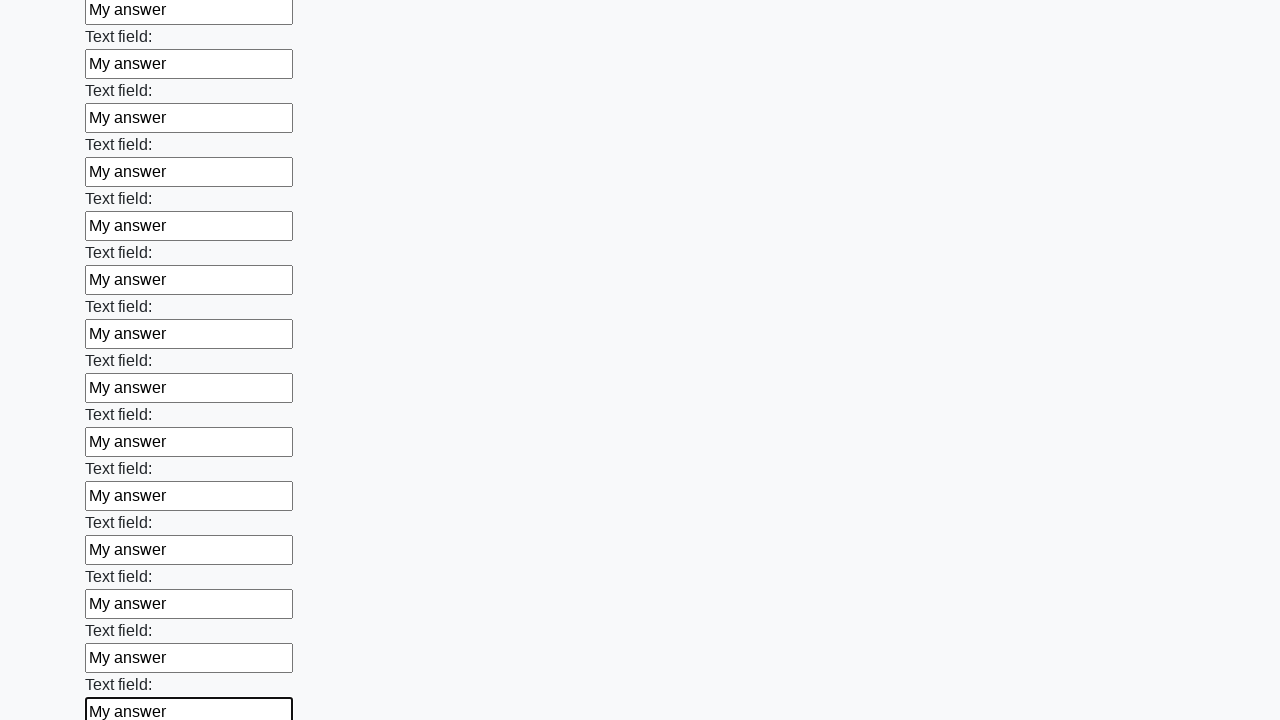

Filled input field 87 of 100 with 'My answer' on .first_block input >> nth=86
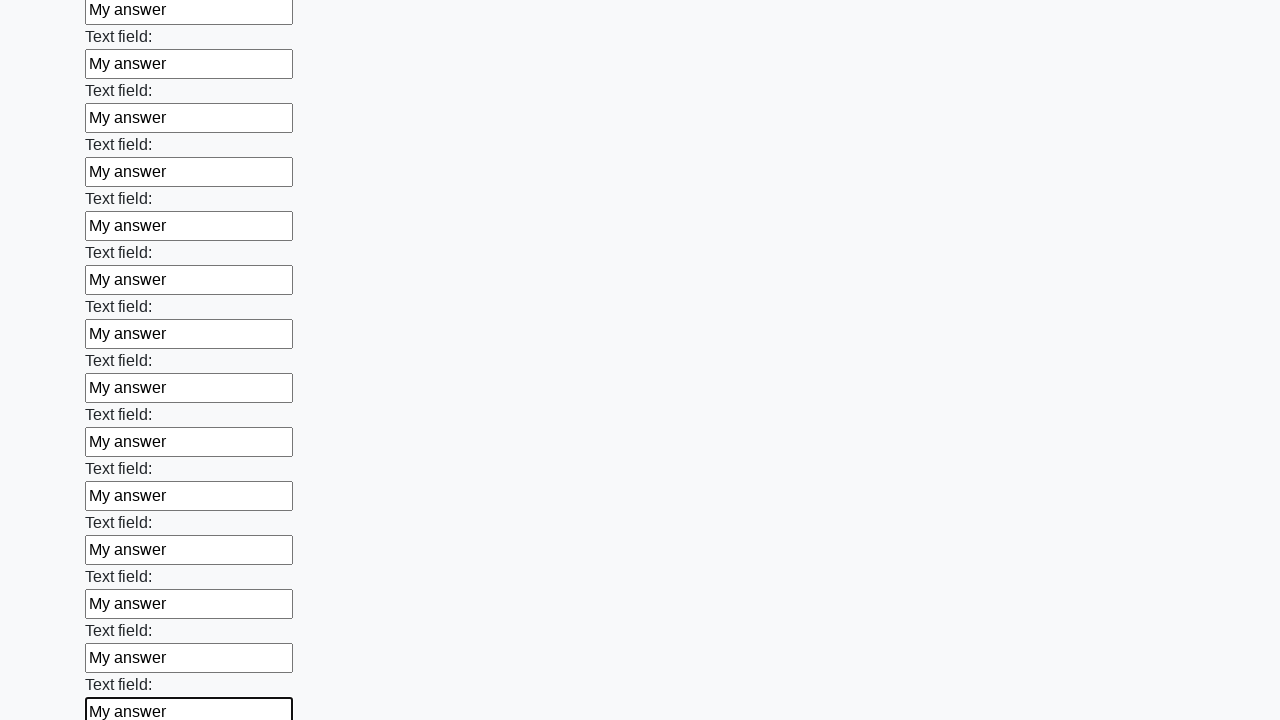

Filled input field 88 of 100 with 'My answer' on .first_block input >> nth=87
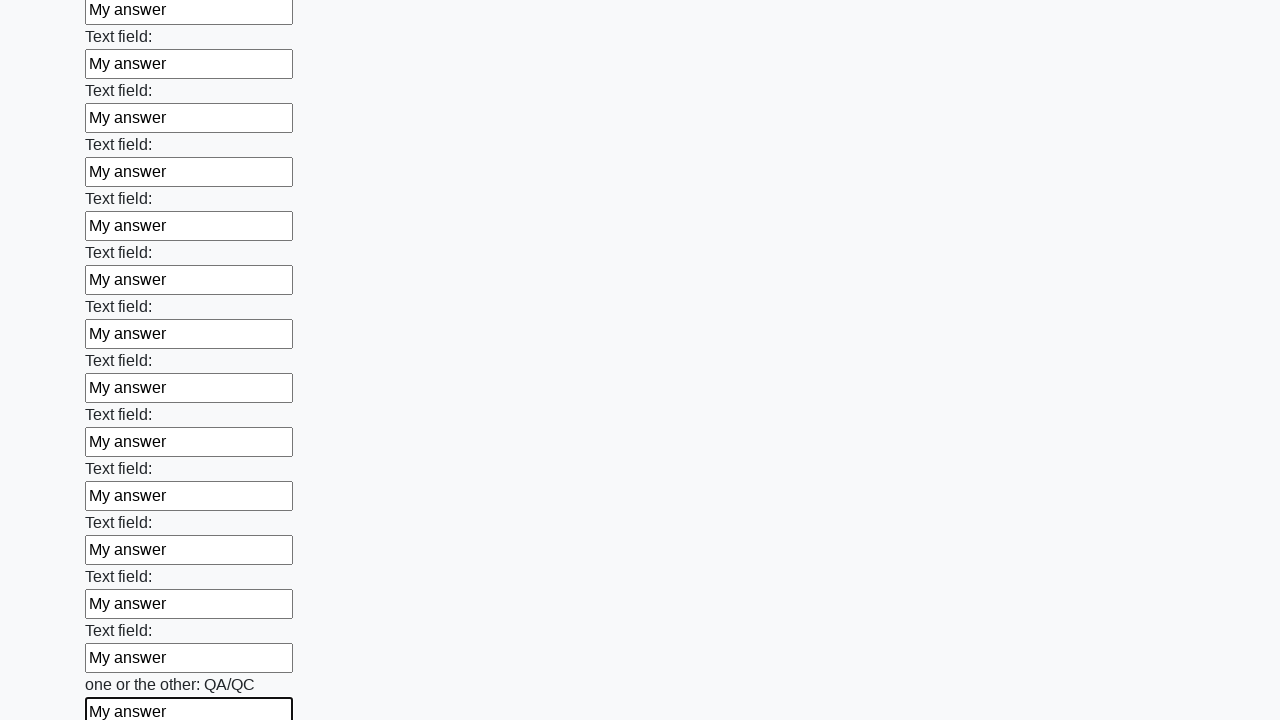

Filled input field 89 of 100 with 'My answer' on .first_block input >> nth=88
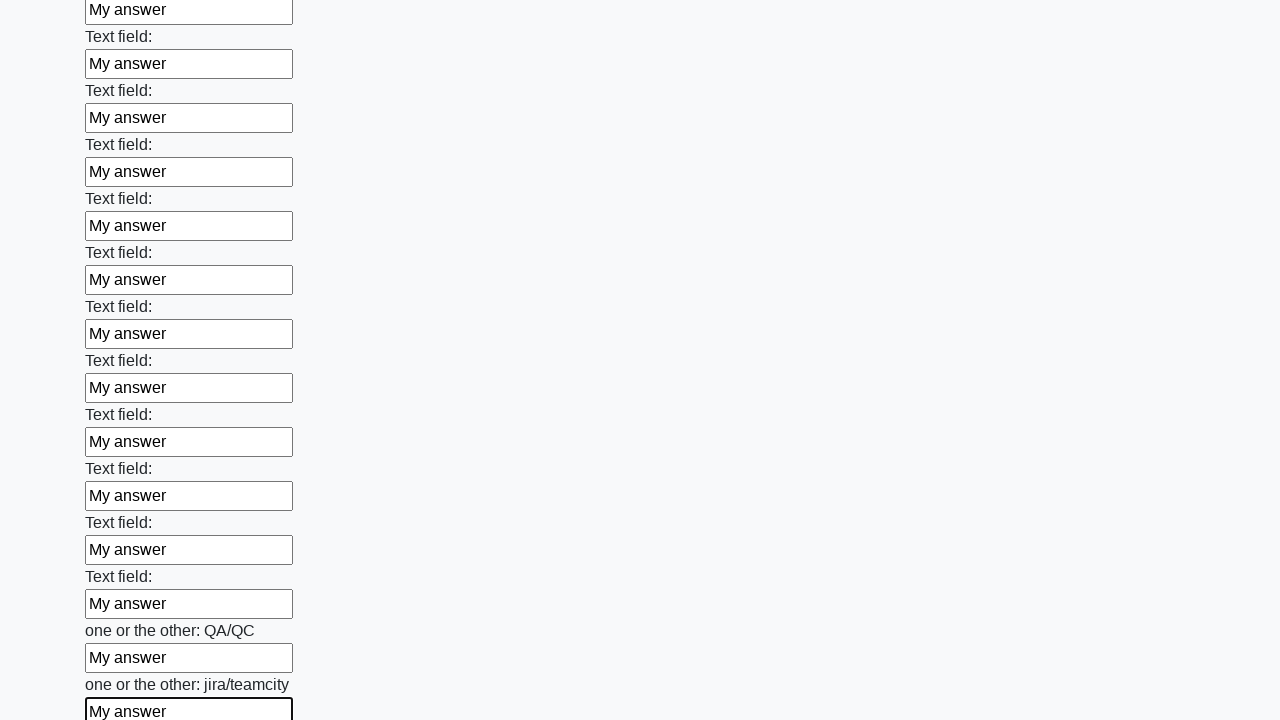

Filled input field 90 of 100 with 'My answer' on .first_block input >> nth=89
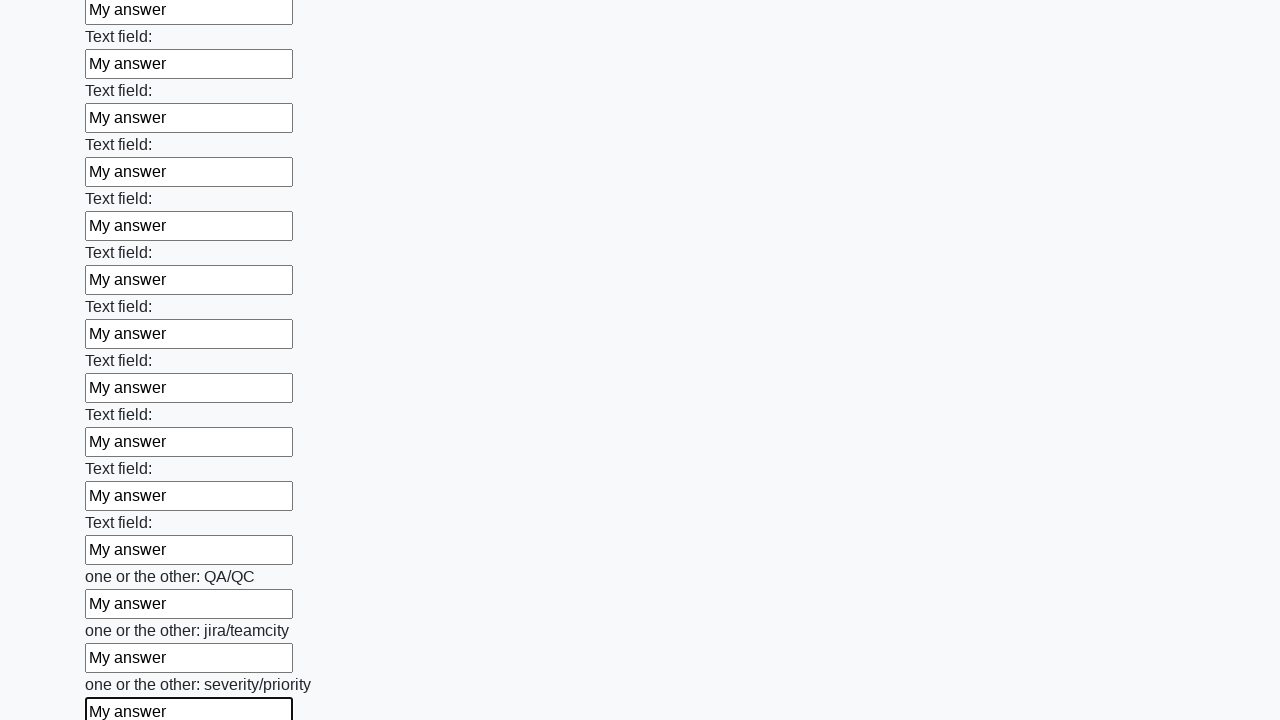

Filled input field 91 of 100 with 'My answer' on .first_block input >> nth=90
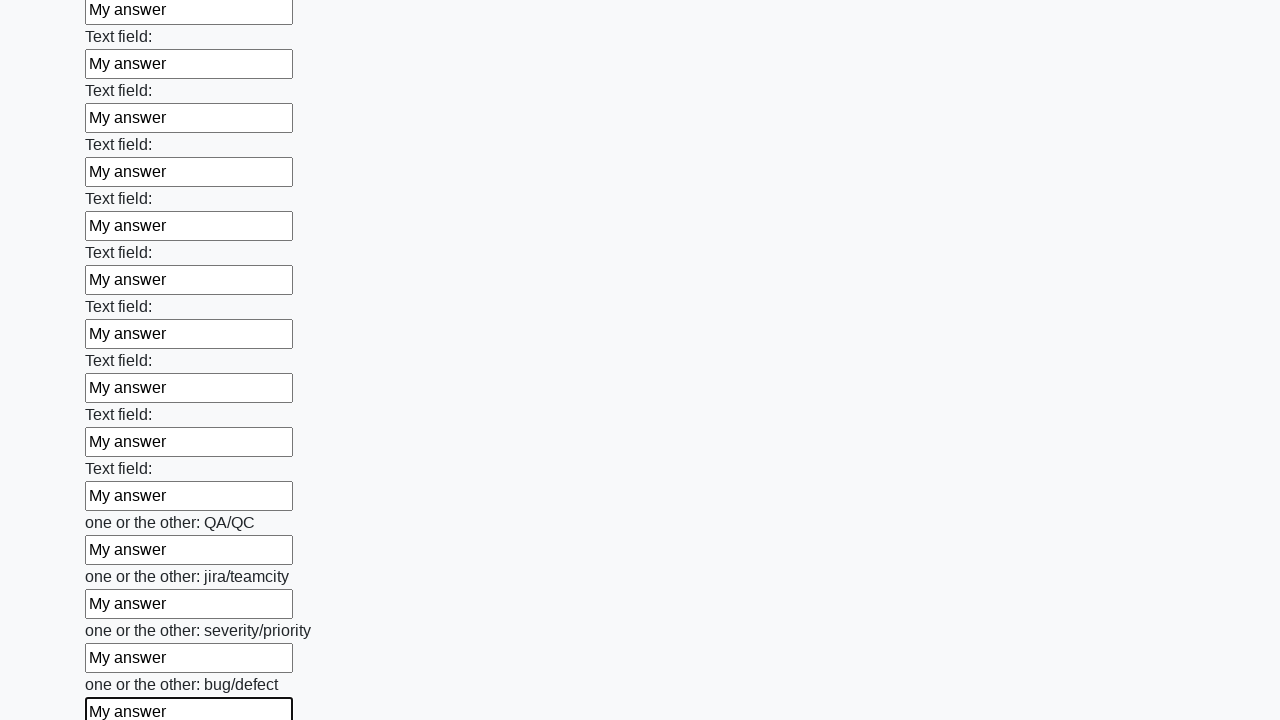

Filled input field 92 of 100 with 'My answer' on .first_block input >> nth=91
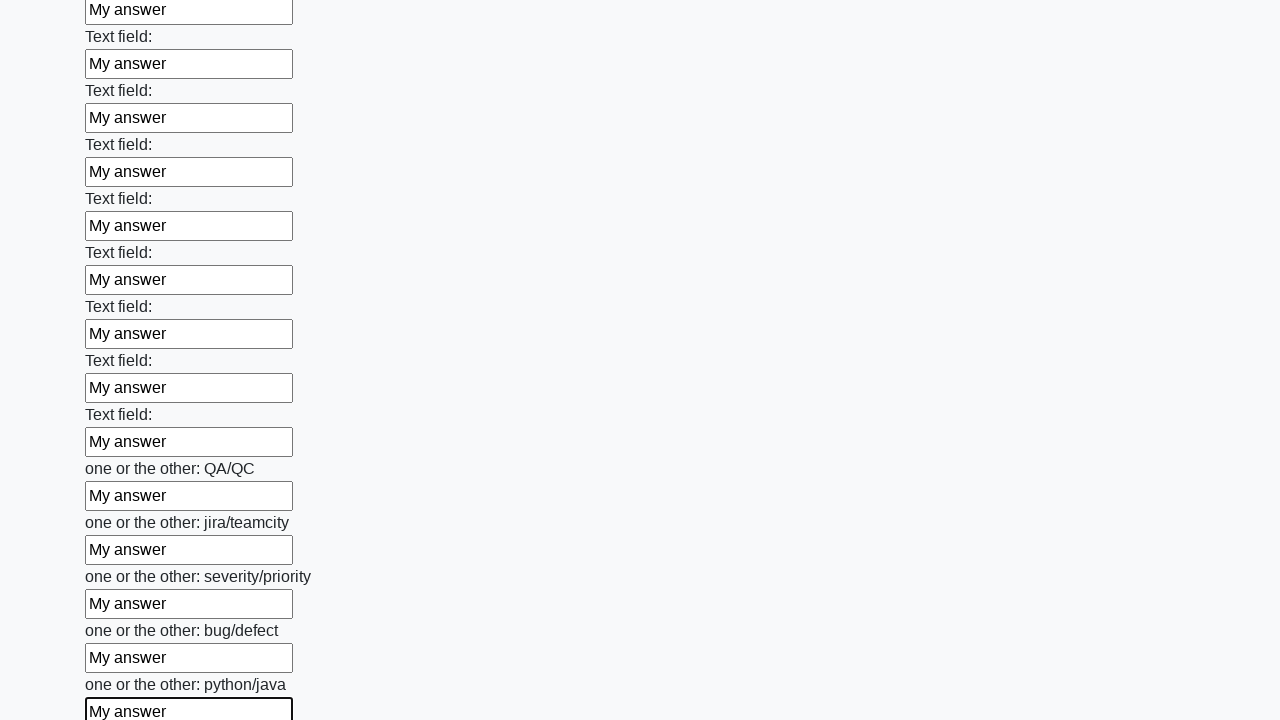

Filled input field 93 of 100 with 'My answer' on .first_block input >> nth=92
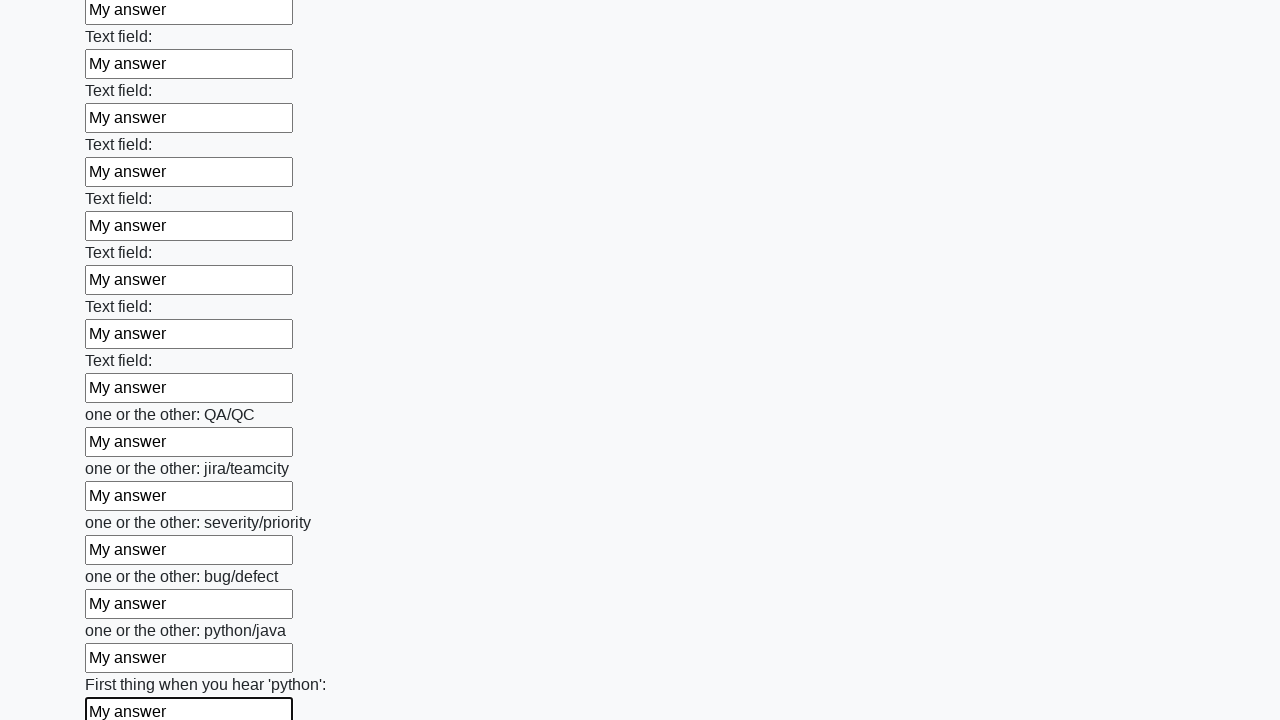

Filled input field 94 of 100 with 'My answer' on .first_block input >> nth=93
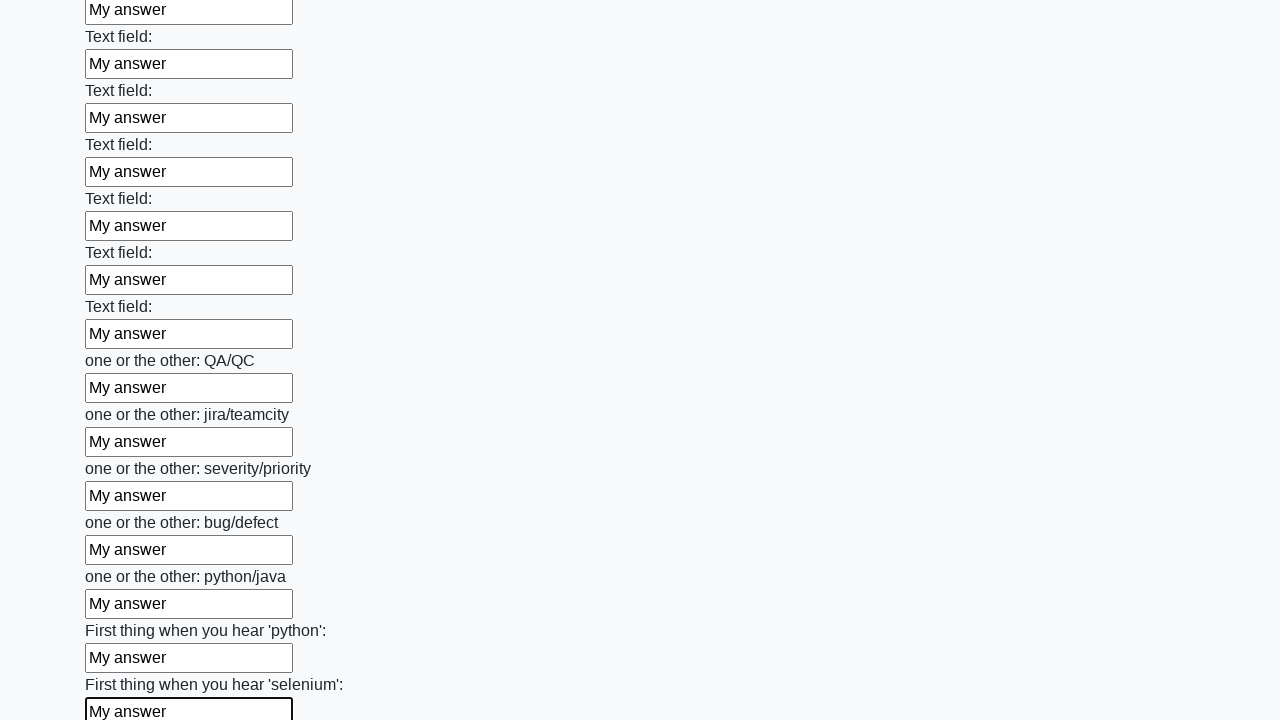

Filled input field 95 of 100 with 'My answer' on .first_block input >> nth=94
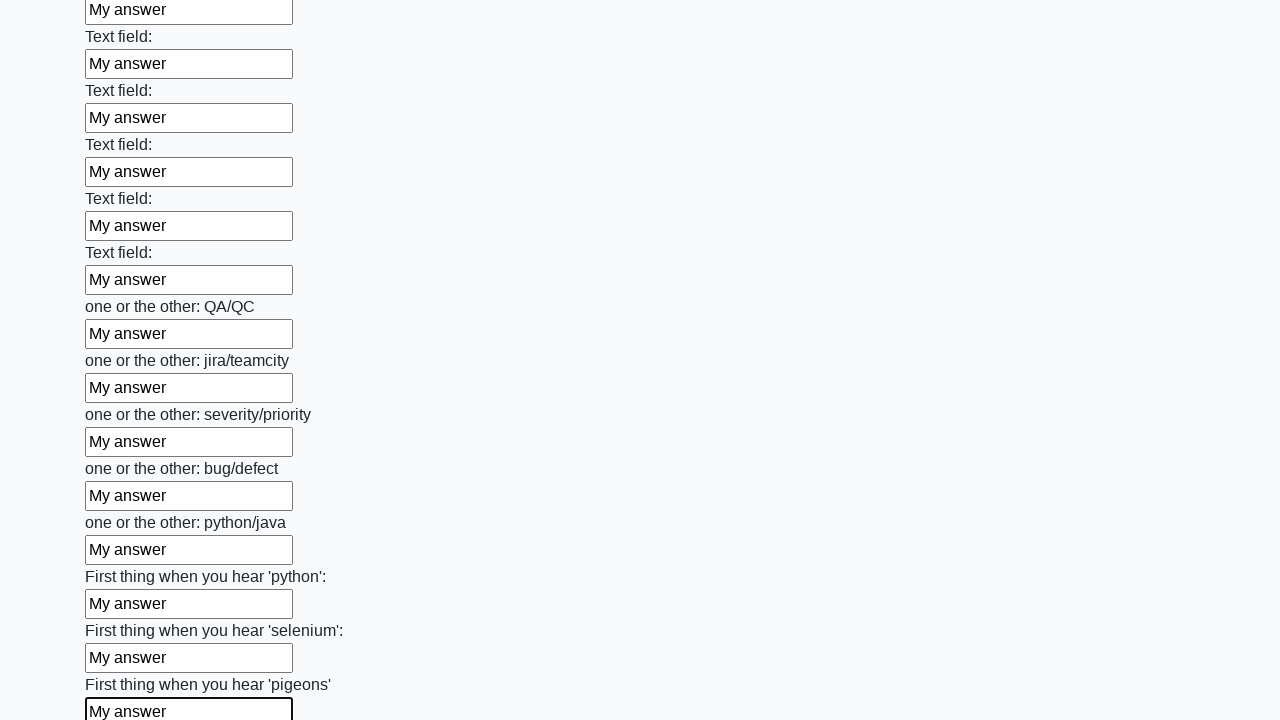

Filled input field 96 of 100 with 'My answer' on .first_block input >> nth=95
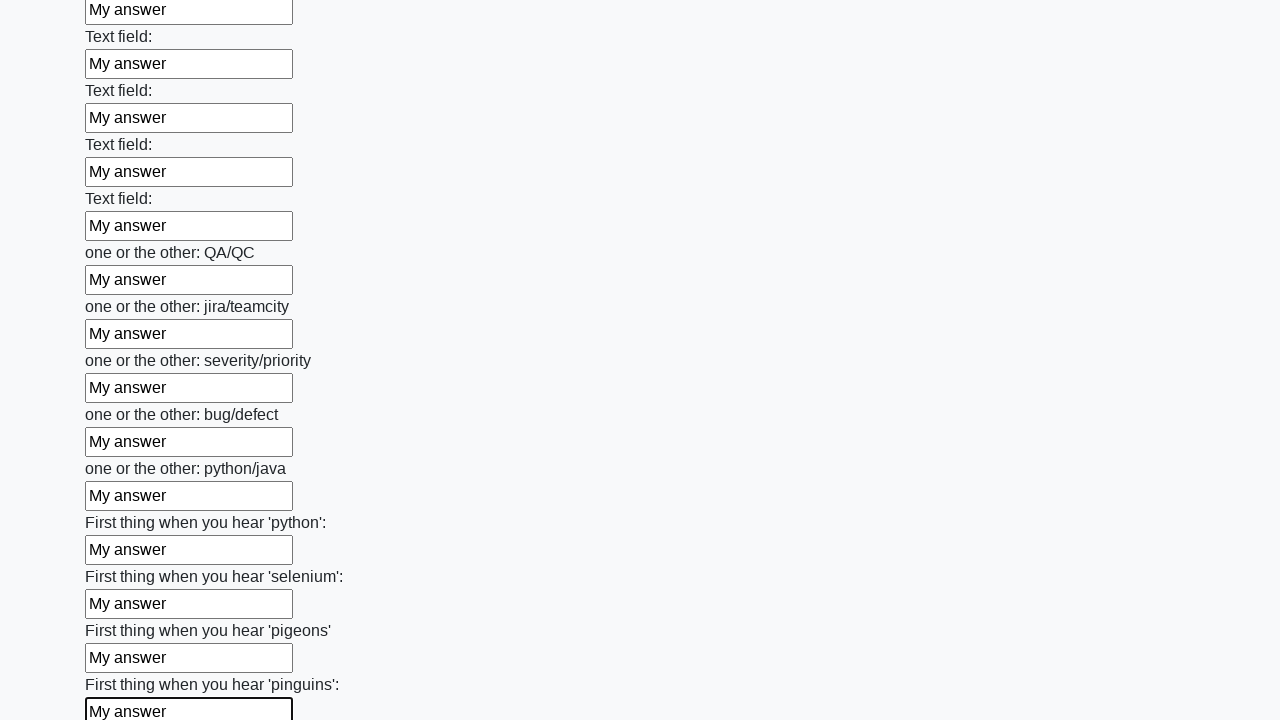

Filled input field 97 of 100 with 'My answer' on .first_block input >> nth=96
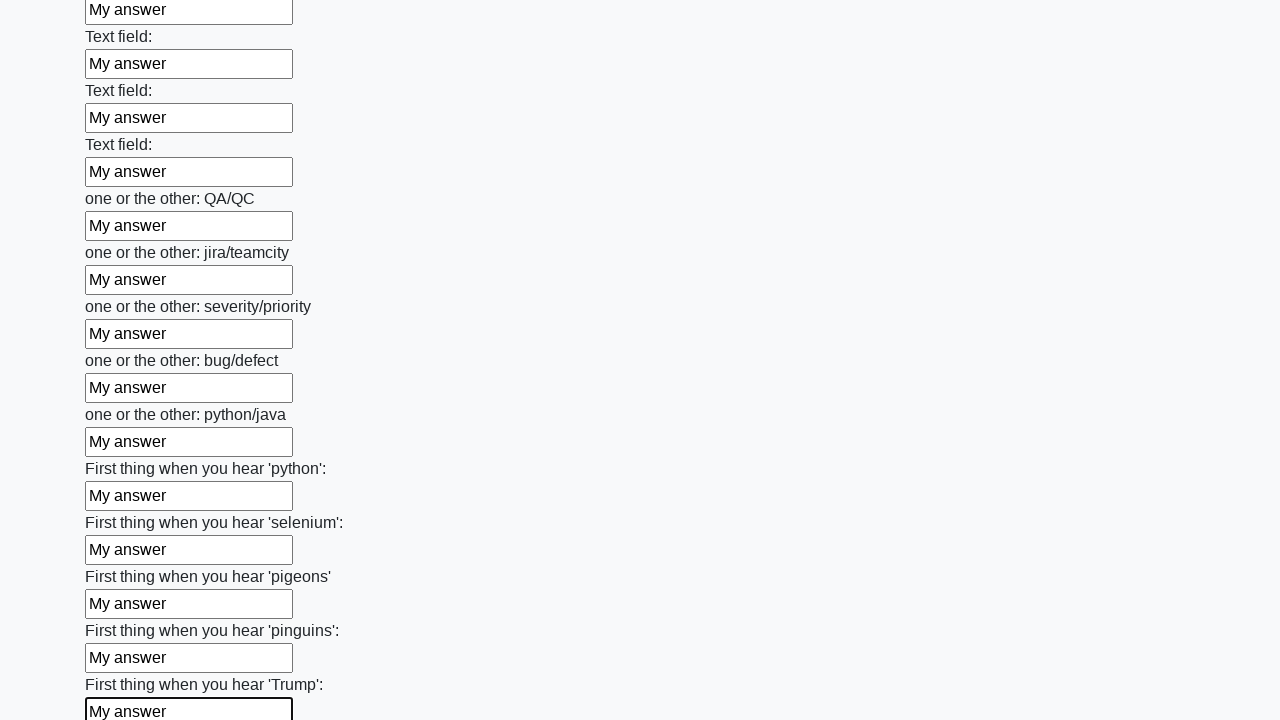

Filled input field 98 of 100 with 'My answer' on .first_block input >> nth=97
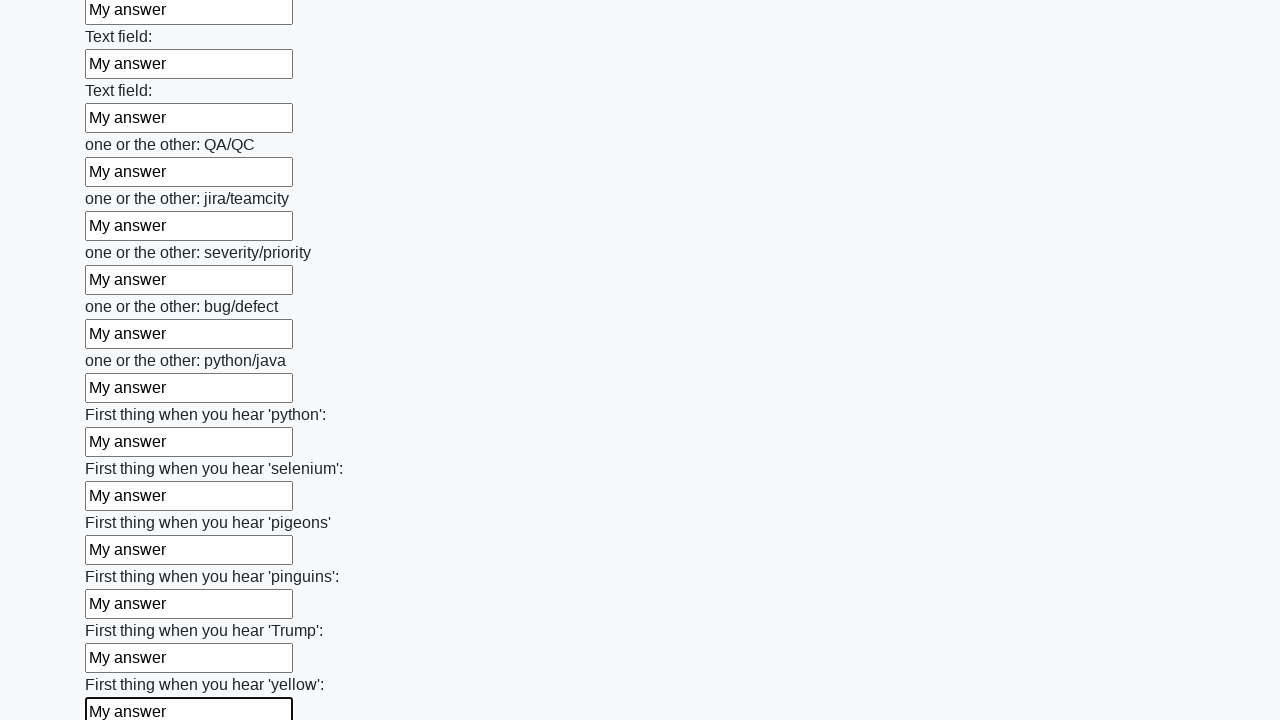

Filled input field 99 of 100 with 'My answer' on .first_block input >> nth=98
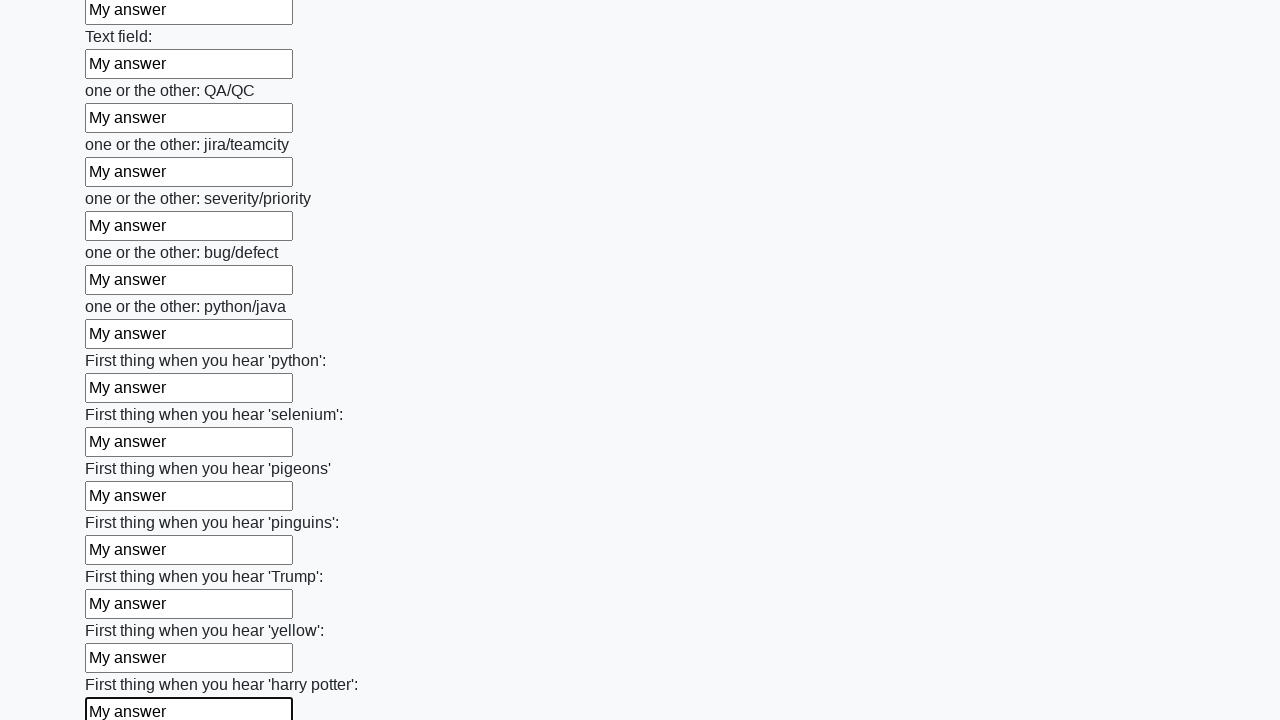

Filled input field 100 of 100 with 'My answer' on .first_block input >> nth=99
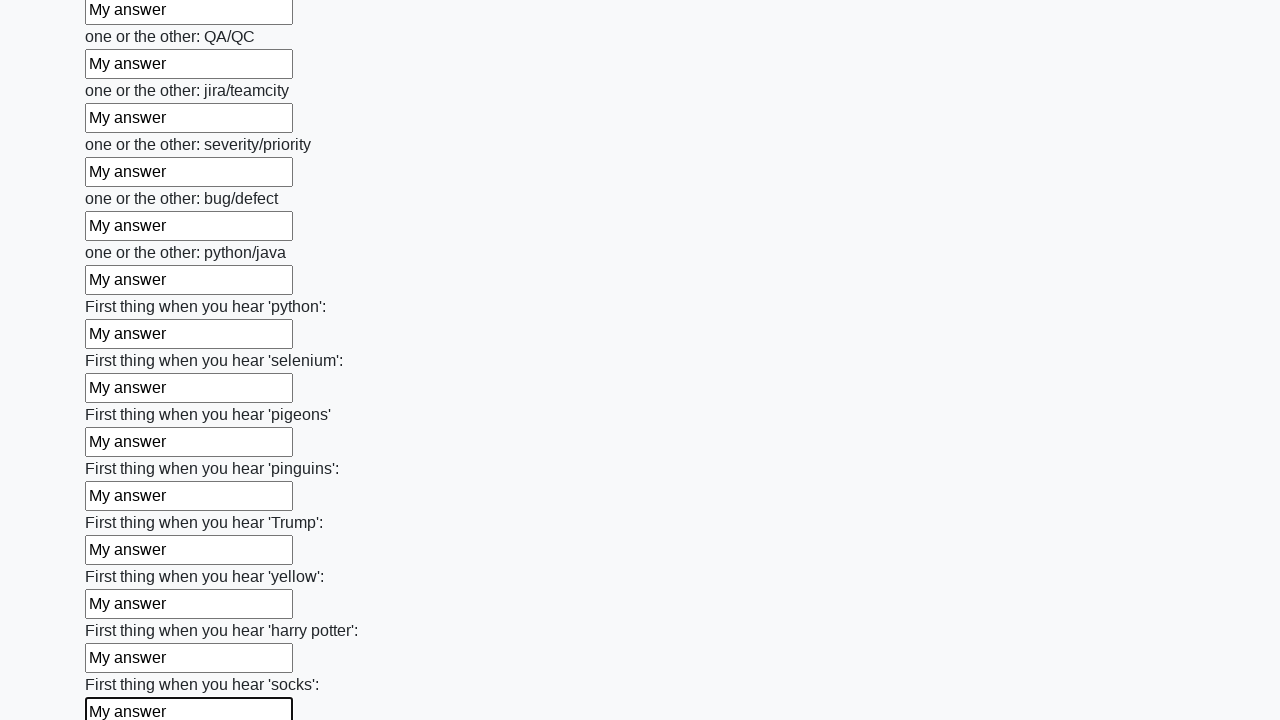

Clicked the submit button to submit the form at (123, 611) on button.btn
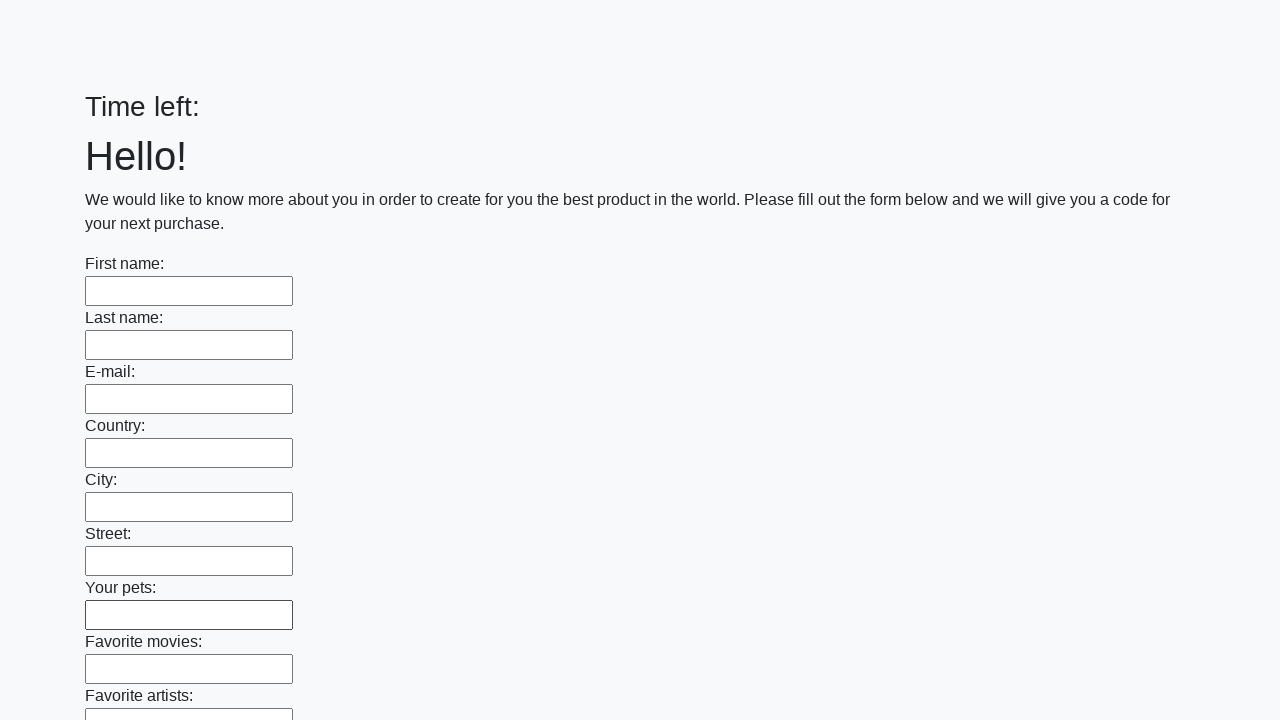

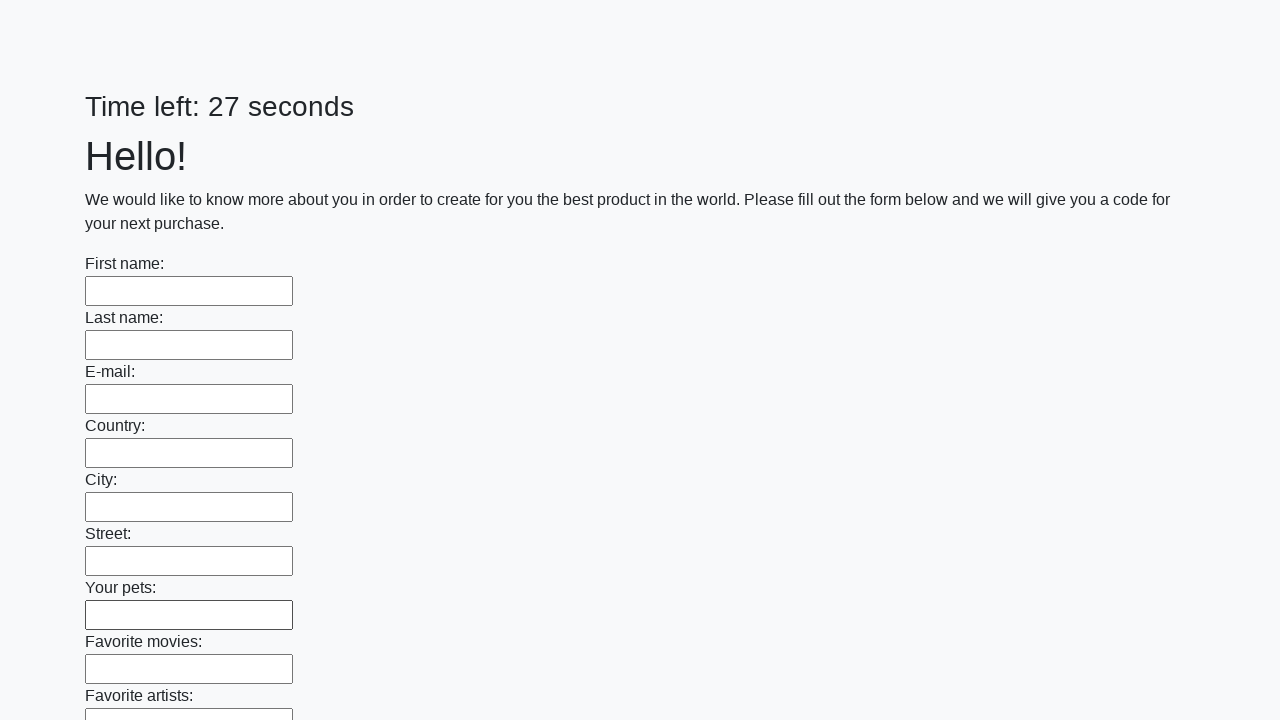